Navigates through course chapters on TechBrain AI website by clicking on course links and exploring the chapter content

Starting URL: https://techbrain.ai/

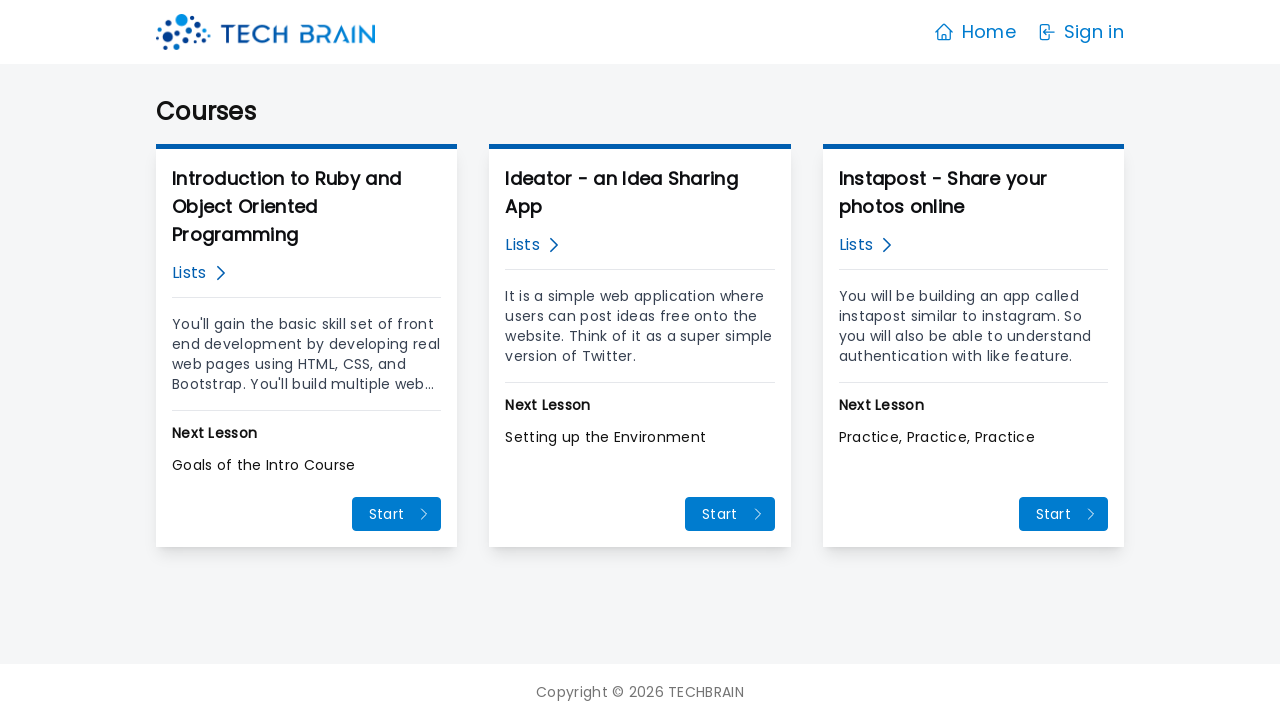

Clicked on the first course link from homepage at (189, 273) on (//a[@class='flex mb-3']/span[@class])[1]
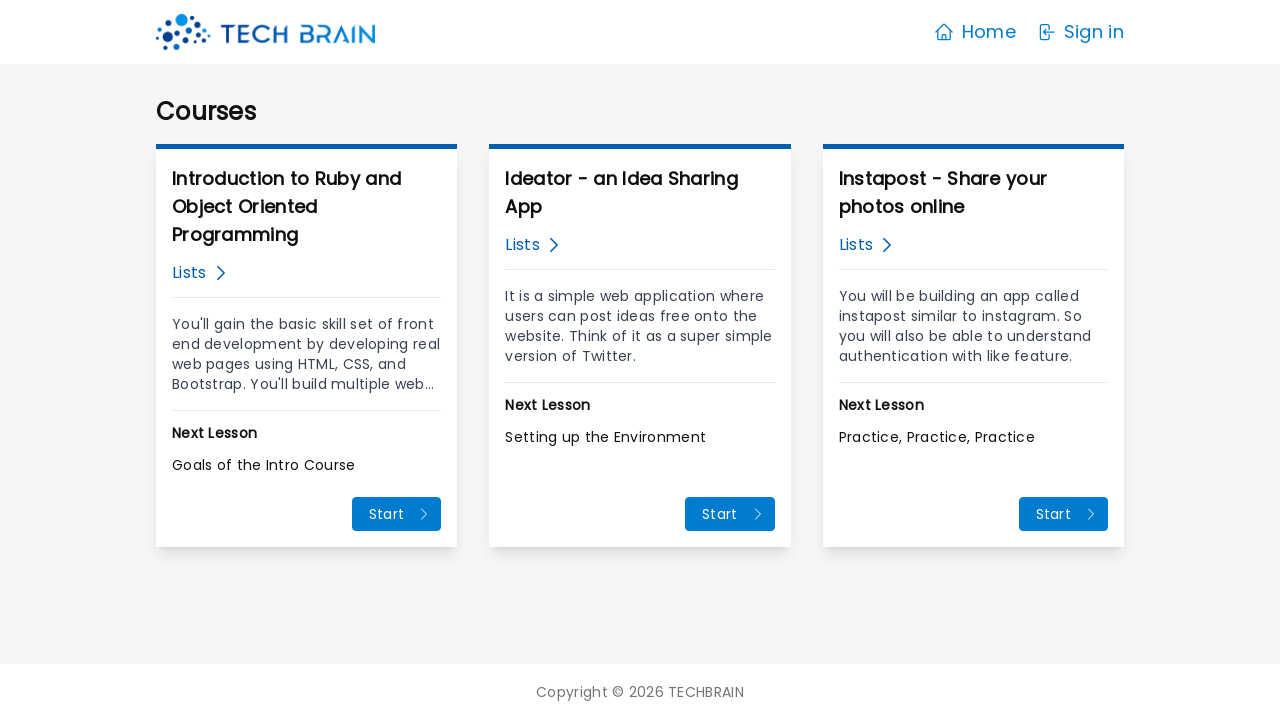

Chapter links loaded
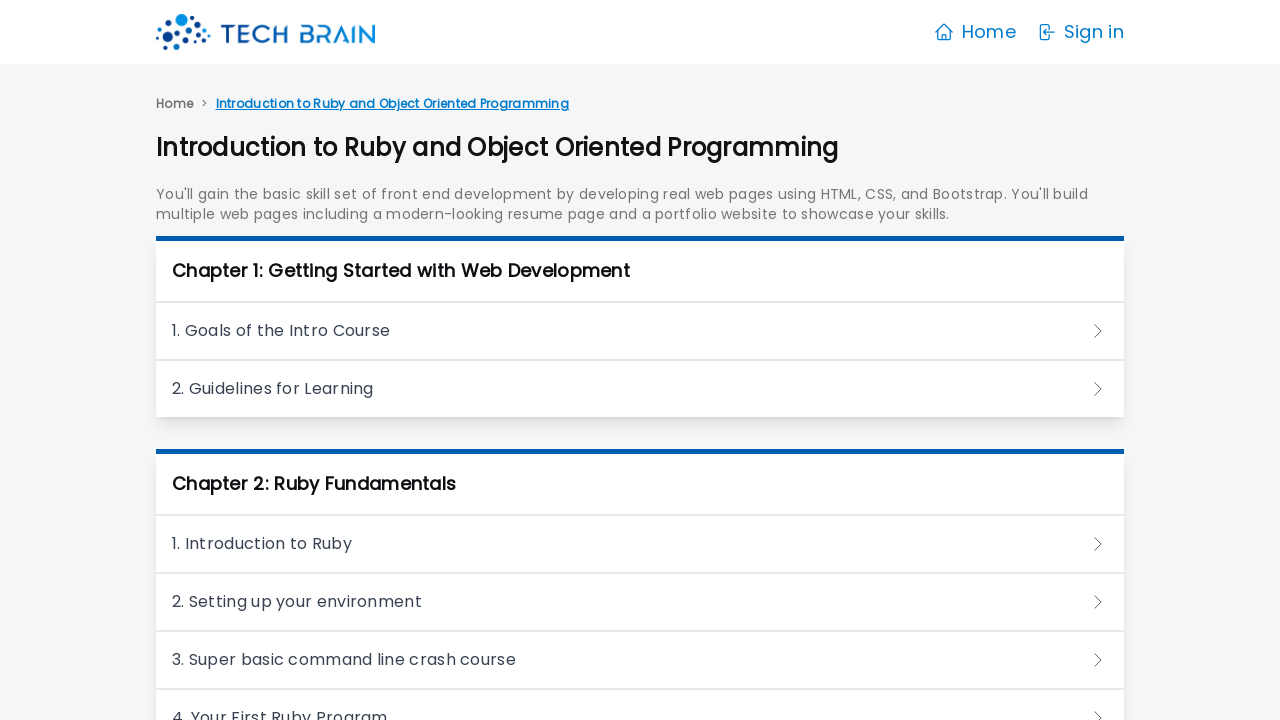

Found 25 chapters to explore
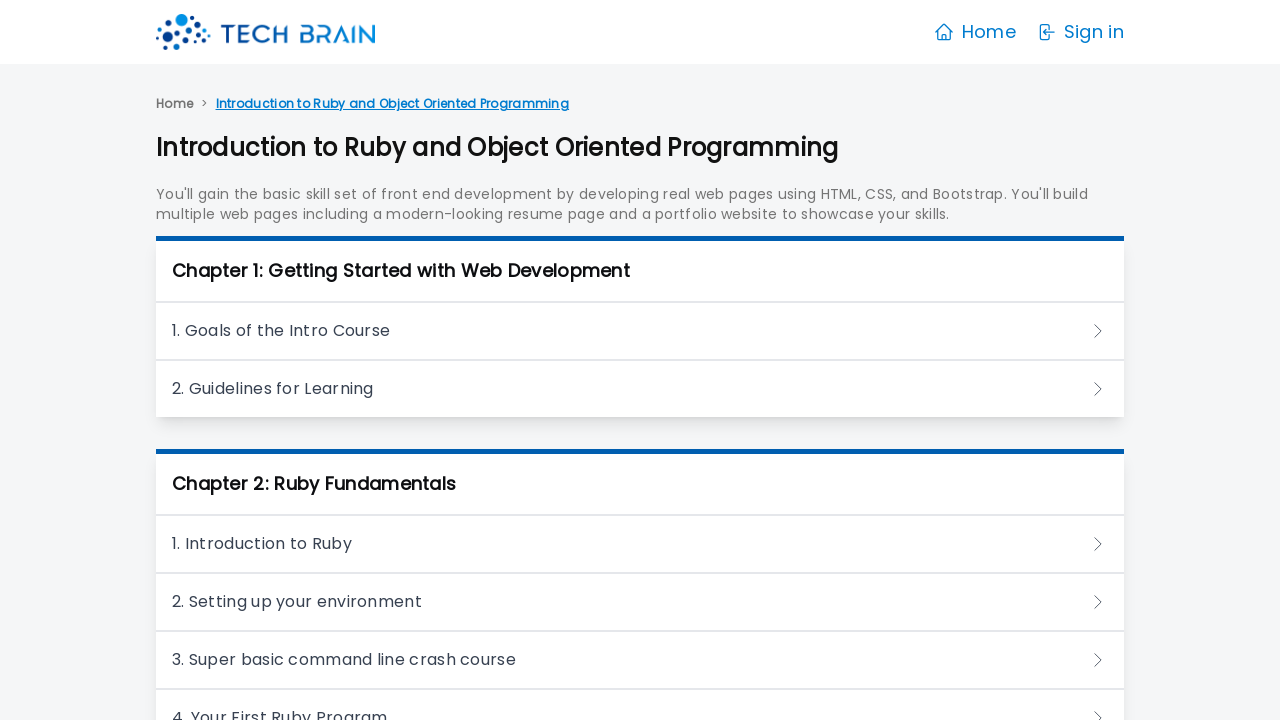

Clicked on chapter 1 of 25 at (640, 331) on xpath=//h3/a >> nth=0
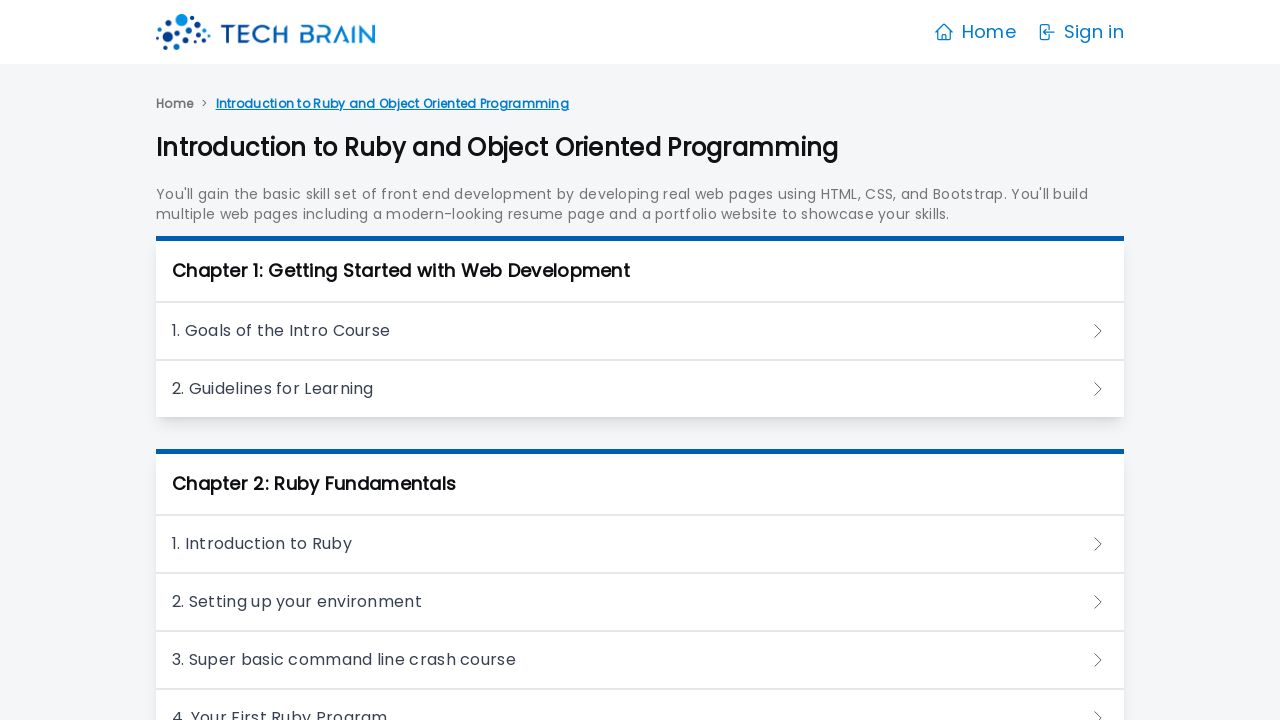

Waited for chapter 1 page to load
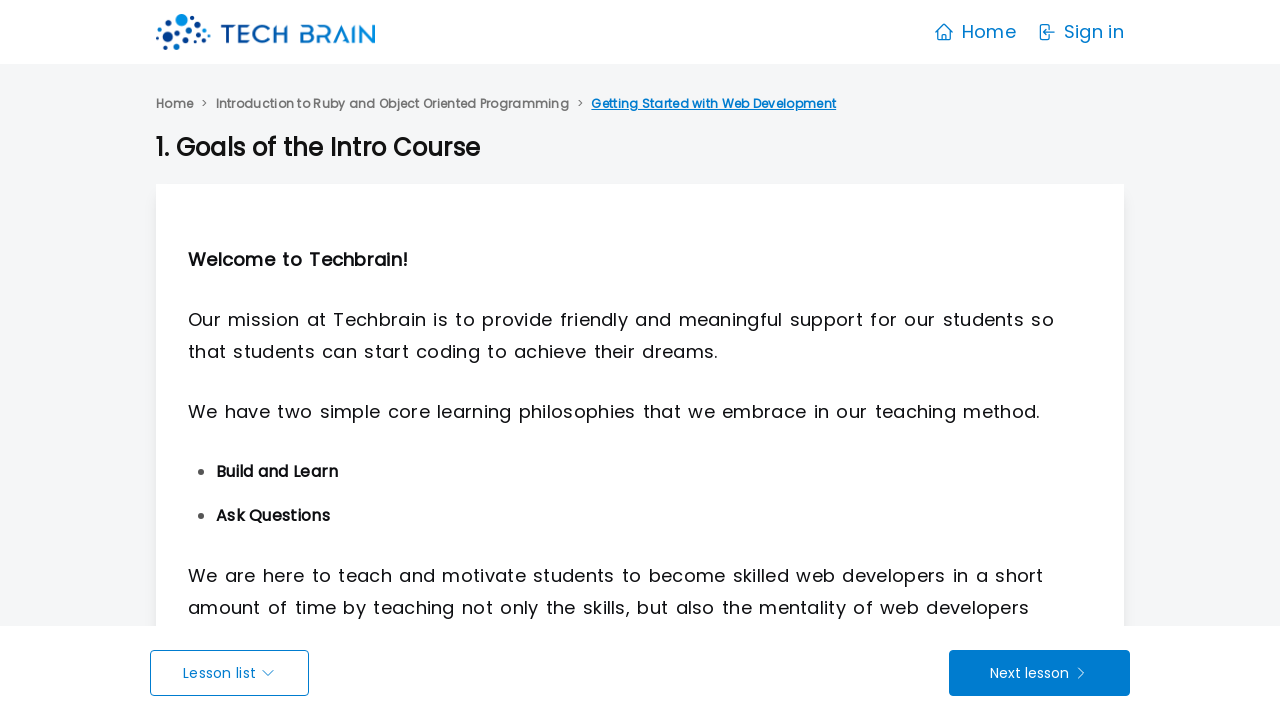

Clicked Introduction breadcrumb link on chapter 1 at (392, 104) on xpath=//nav[@aria-label="Breadcrumb"]//a[contains(text(),"Introduction")]
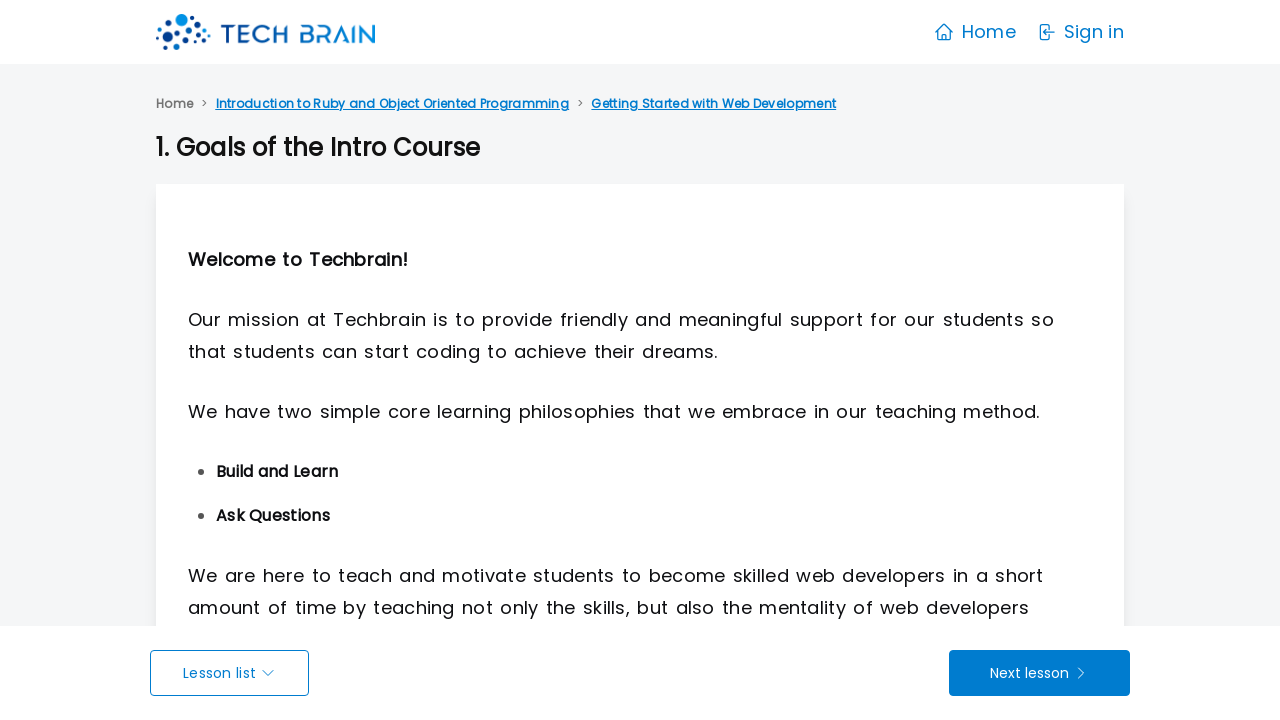

Waited after navigating back to Introduction on chapter 1
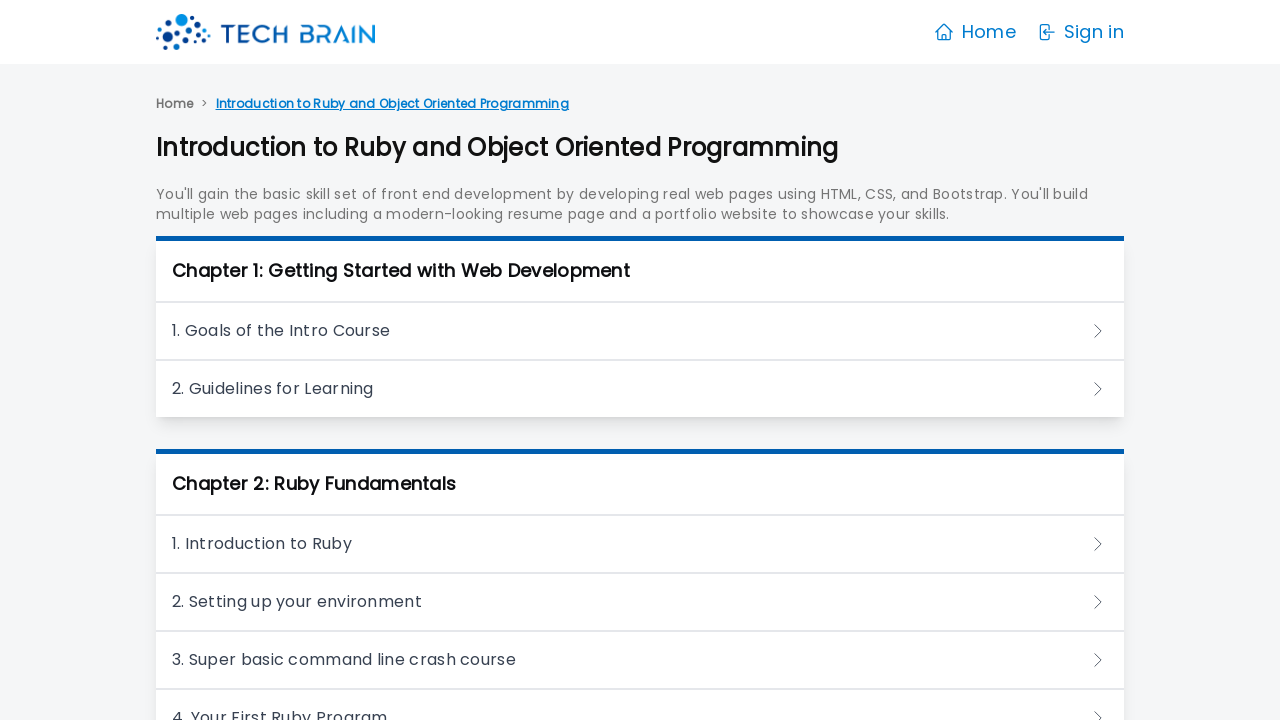

Clicked on chapter 2 of 25 at (640, 389) on xpath=//h3/a >> nth=1
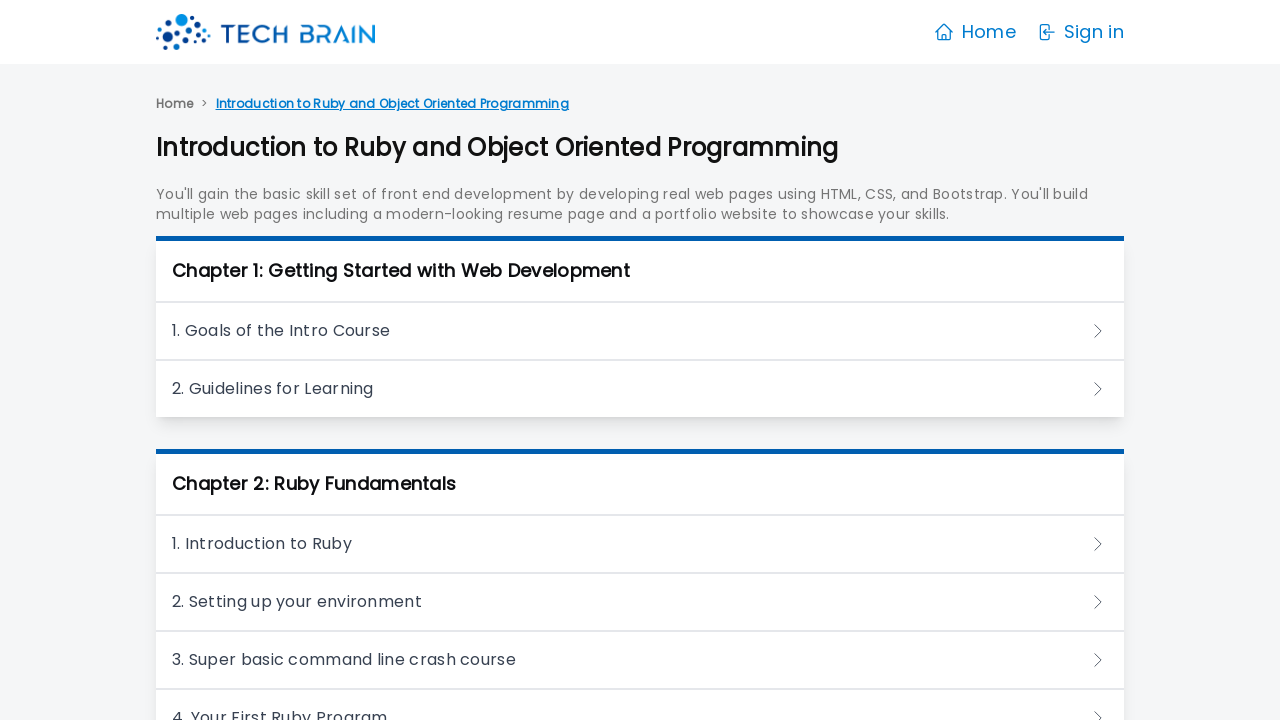

Waited for chapter 2 page to load
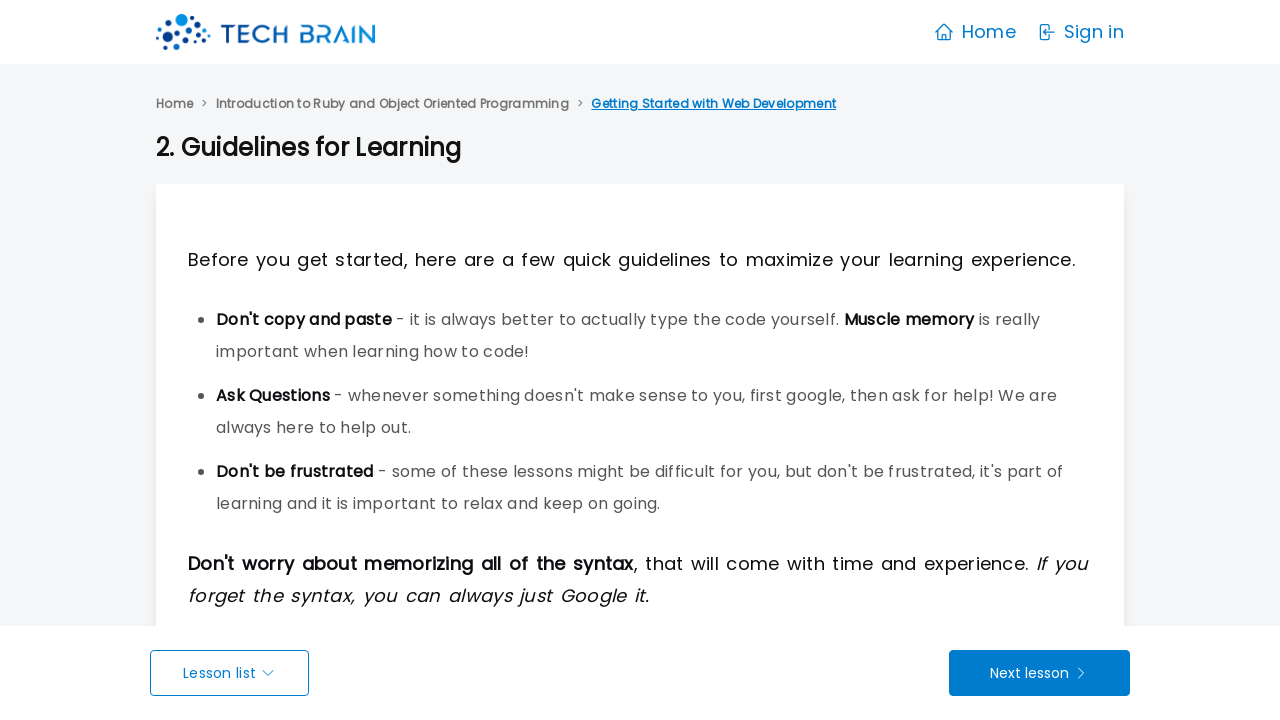

Clicked Introduction breadcrumb link on chapter 2 at (392, 104) on xpath=//nav[@aria-label="Breadcrumb"]//a[contains(text(),"Introduction")]
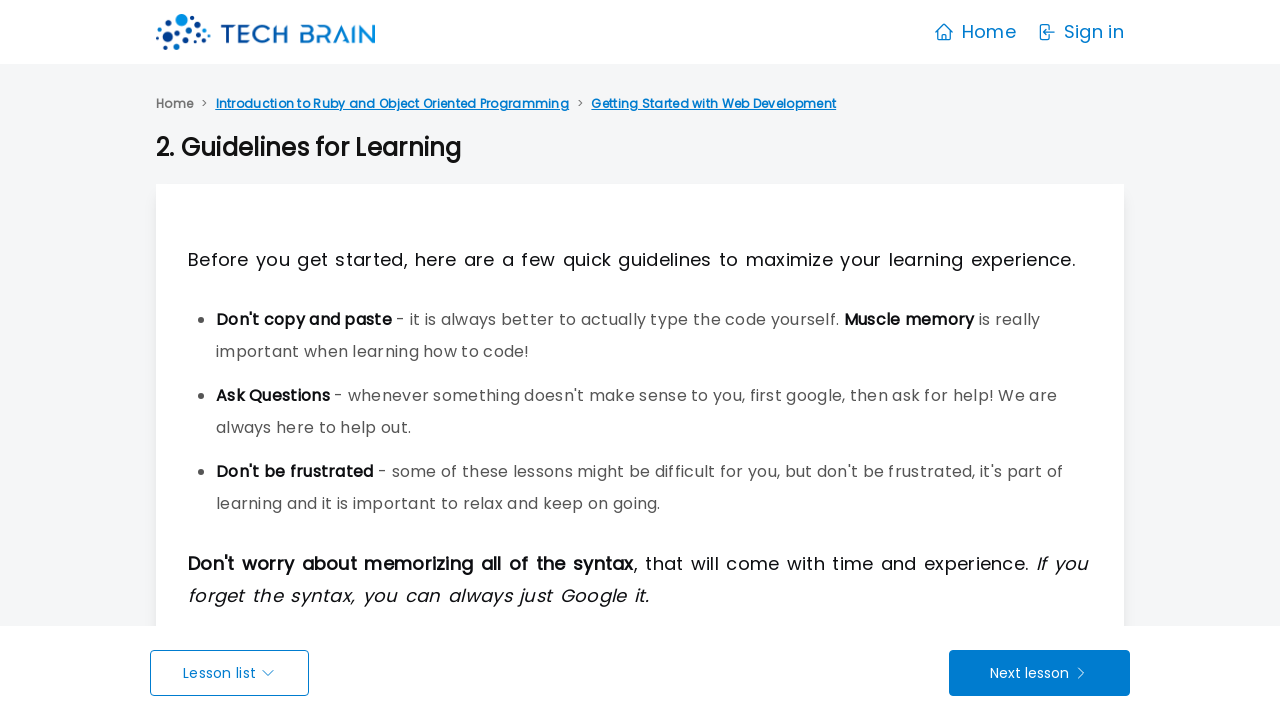

Waited after navigating back to Introduction on chapter 2
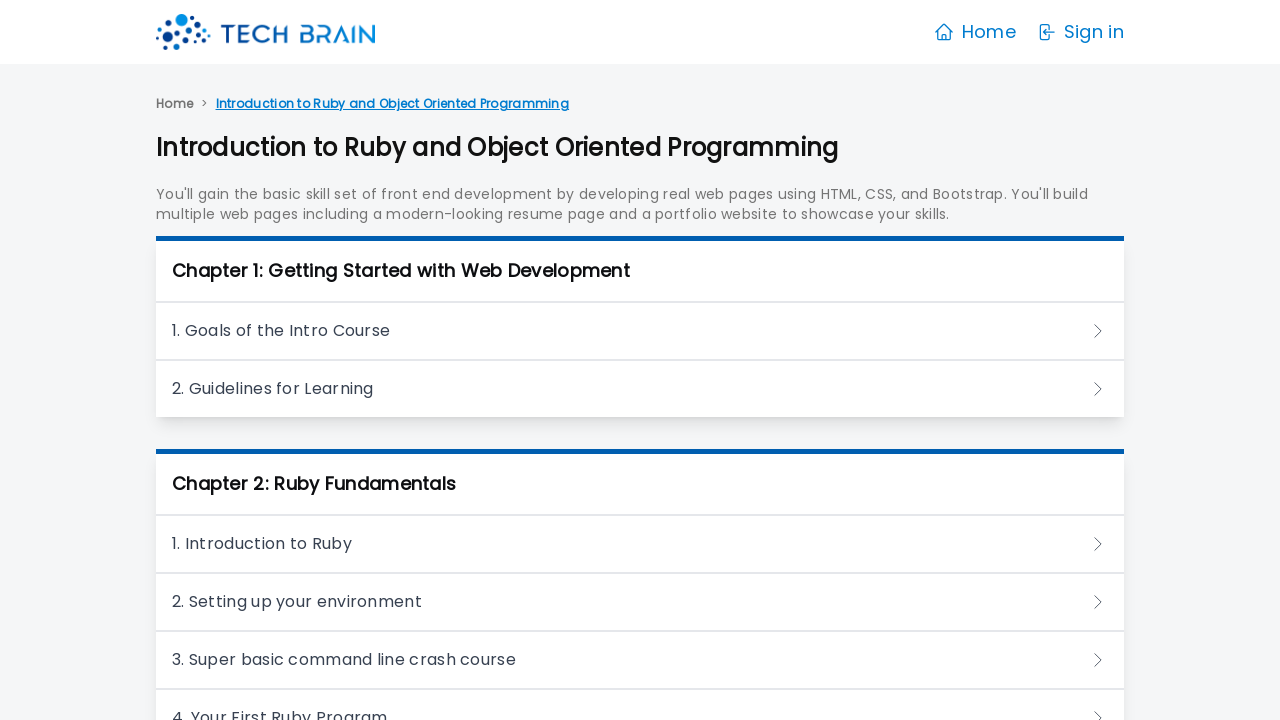

Clicked on chapter 3 of 25 at (640, 544) on xpath=//h3/a >> nth=2
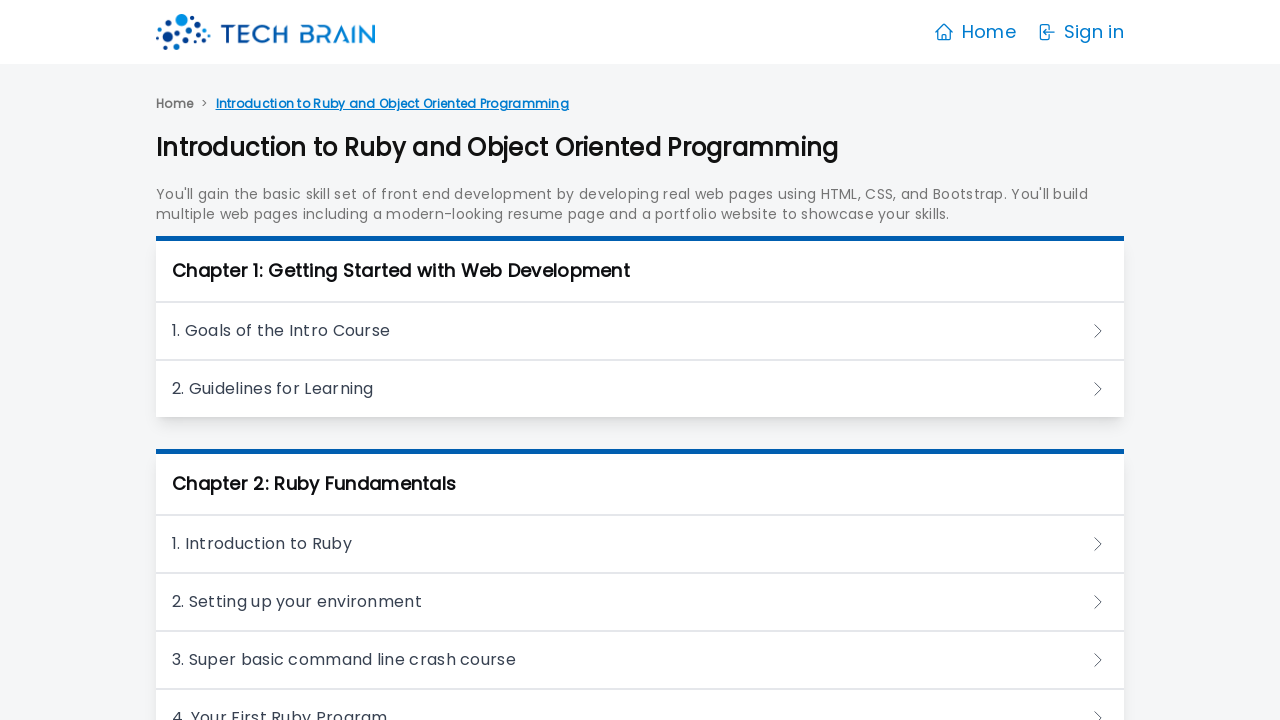

Waited for chapter 3 page to load
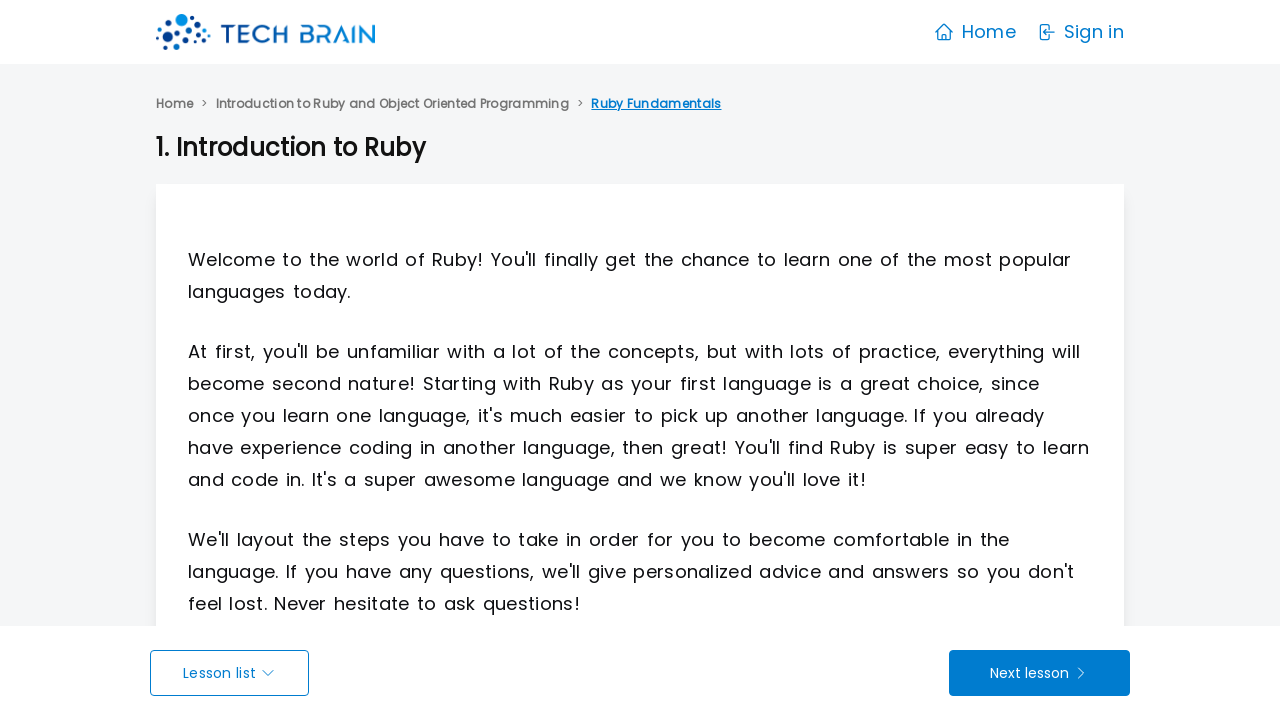

Clicked Introduction breadcrumb link on chapter 3 at (392, 104) on xpath=//nav[@aria-label="Breadcrumb"]//a[contains(text(),"Introduction")]
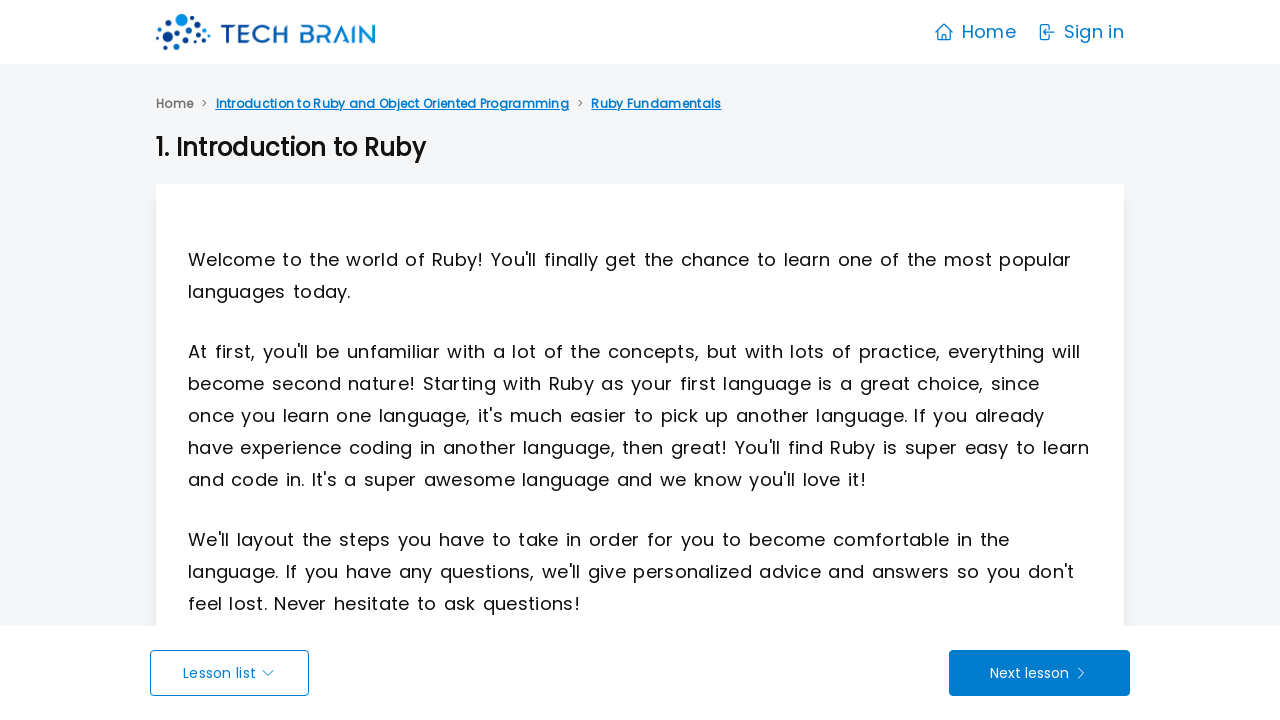

Waited after navigating back to Introduction on chapter 3
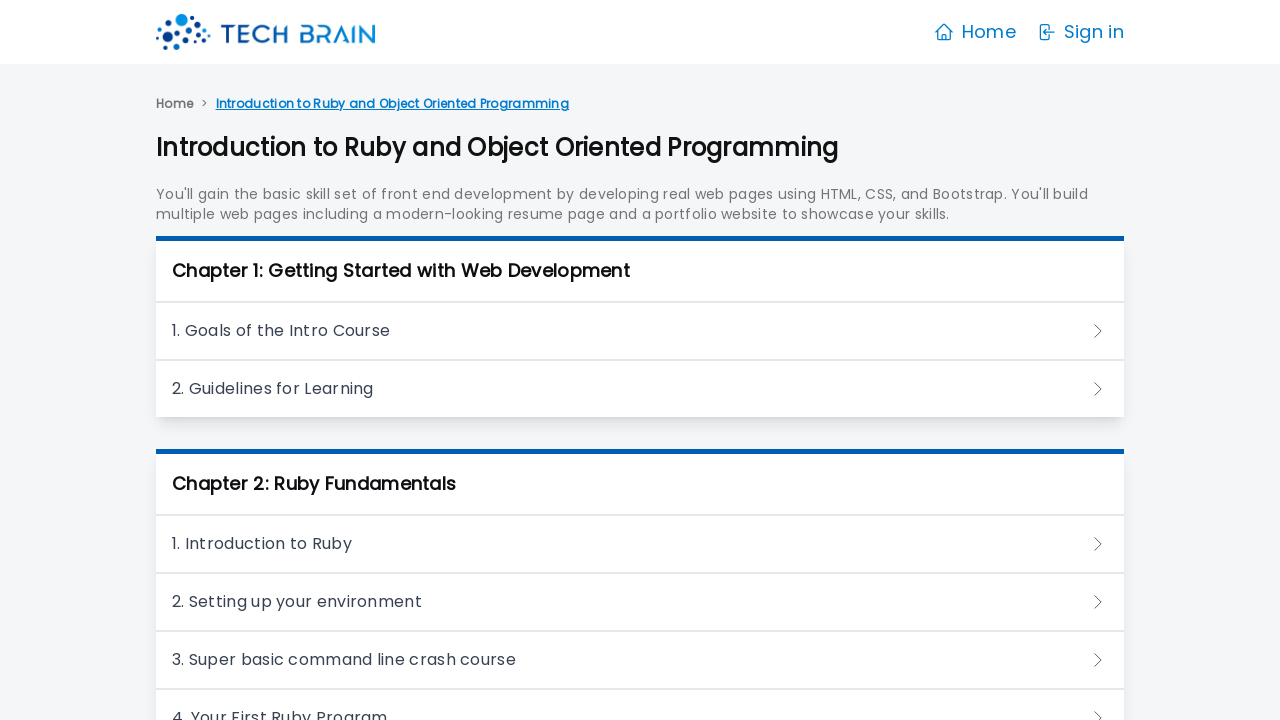

Clicked on chapter 4 of 25 at (640, 602) on xpath=//h3/a >> nth=3
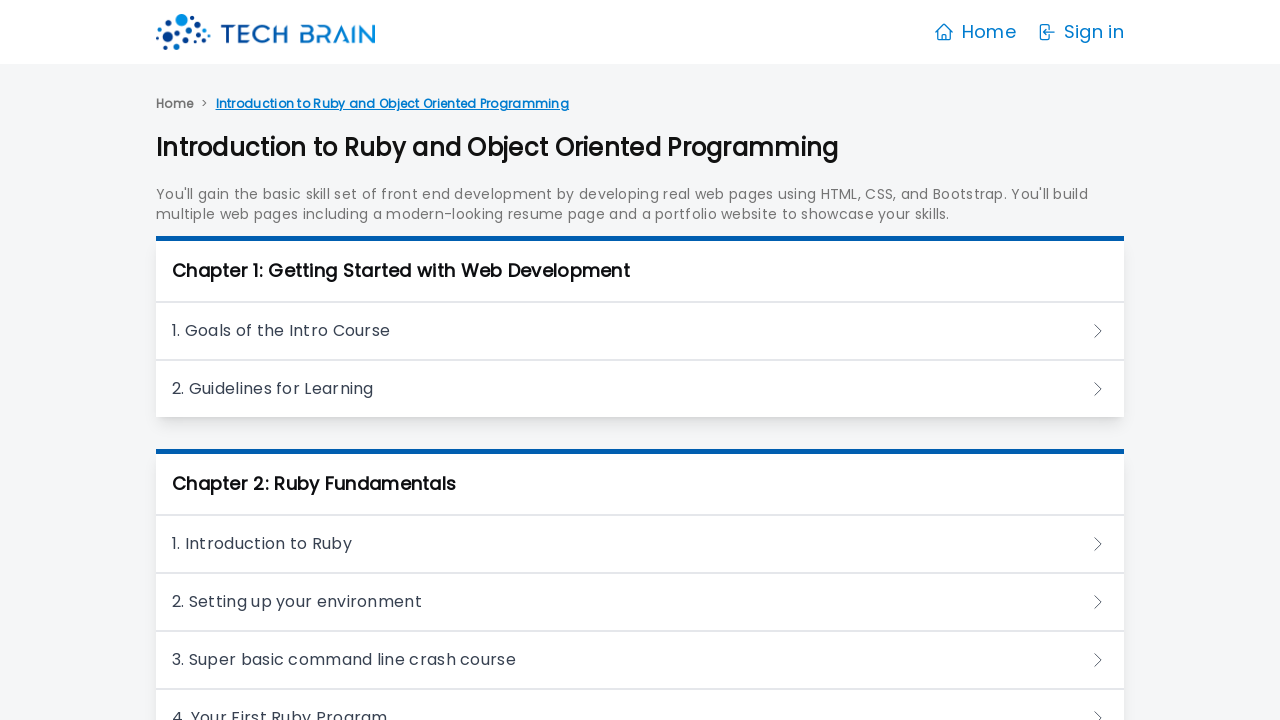

Waited for chapter 4 page to load
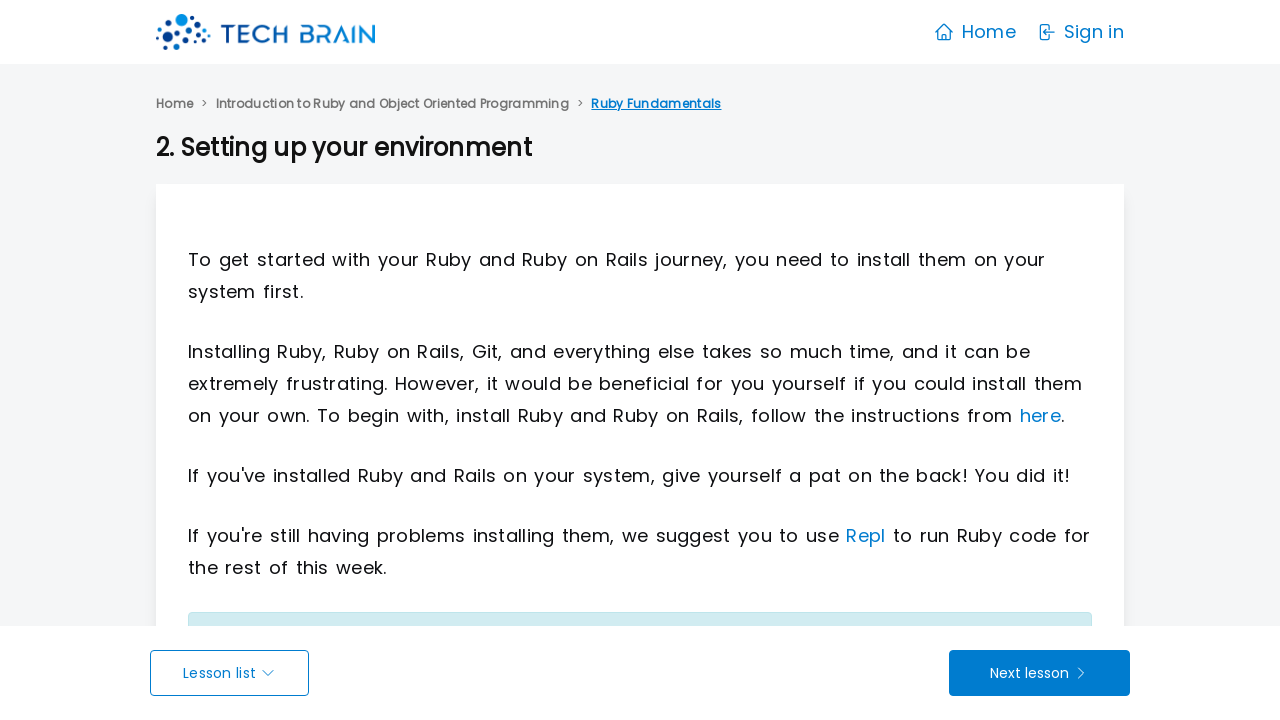

Clicked Introduction breadcrumb link on chapter 4 at (392, 104) on xpath=//nav[@aria-label="Breadcrumb"]//a[contains(text(),"Introduction")]
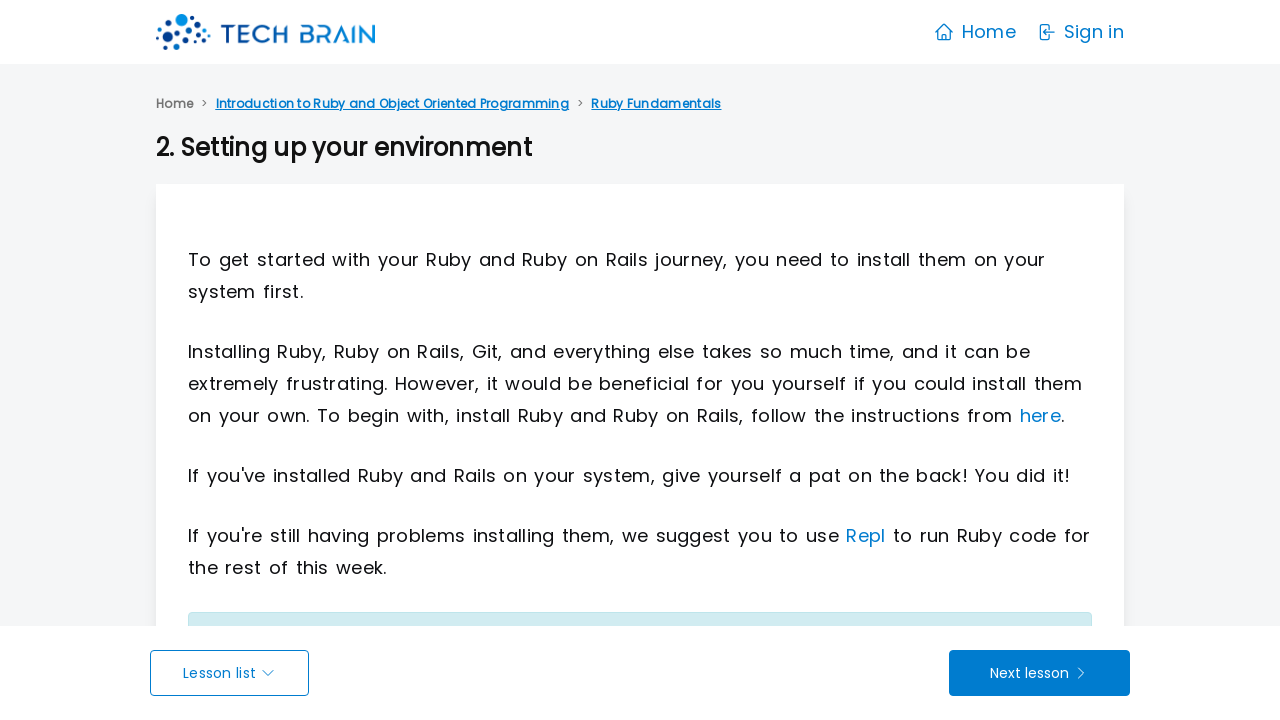

Waited after navigating back to Introduction on chapter 4
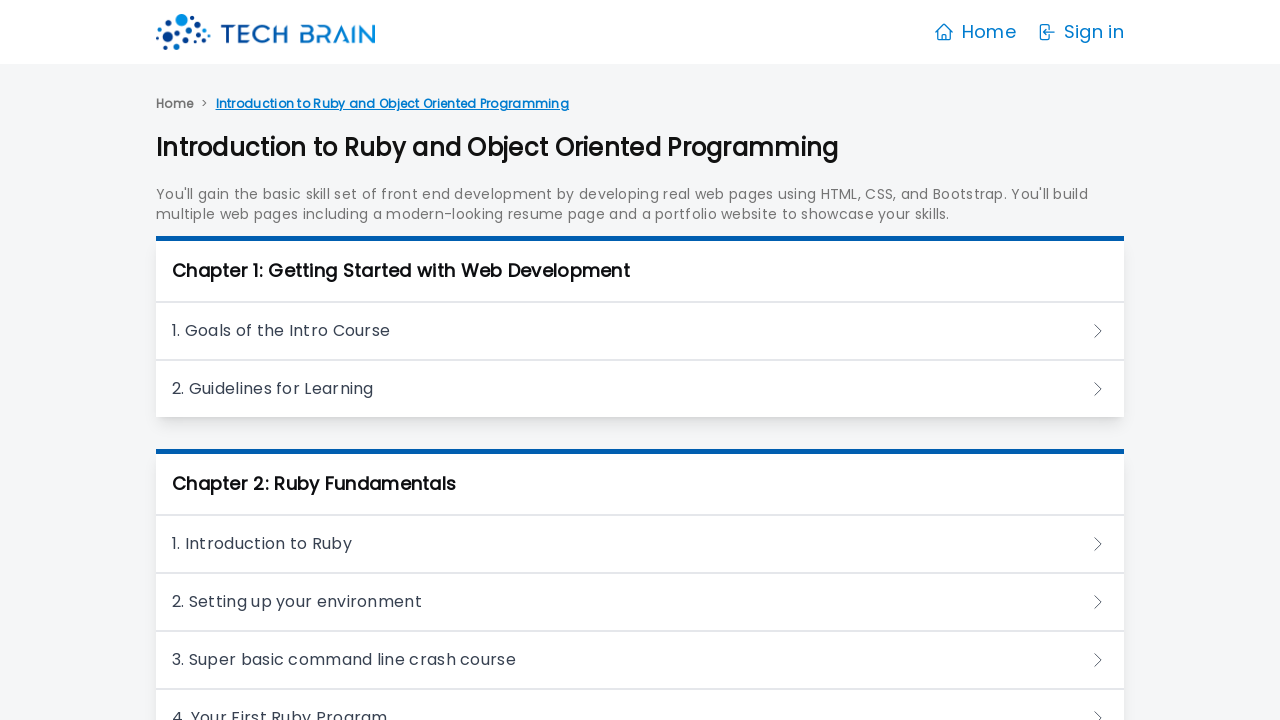

Clicked on chapter 5 of 25 at (640, 660) on xpath=//h3/a >> nth=4
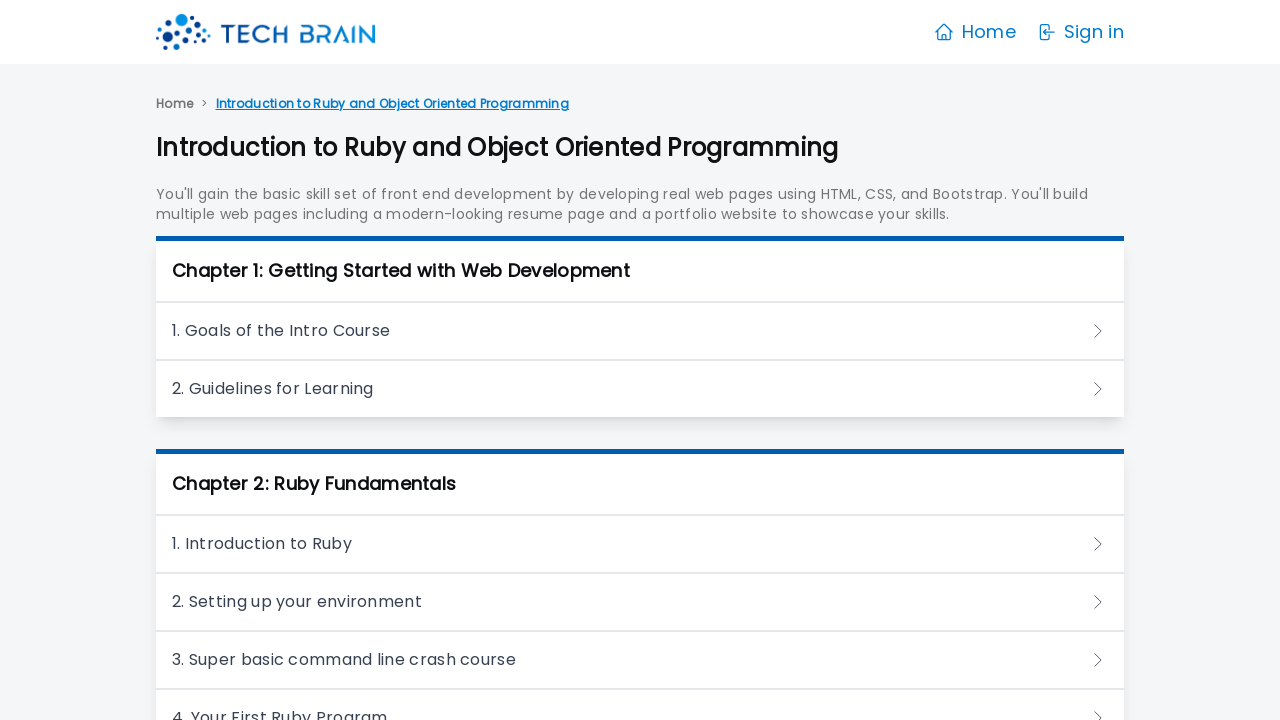

Waited for chapter 5 page to load
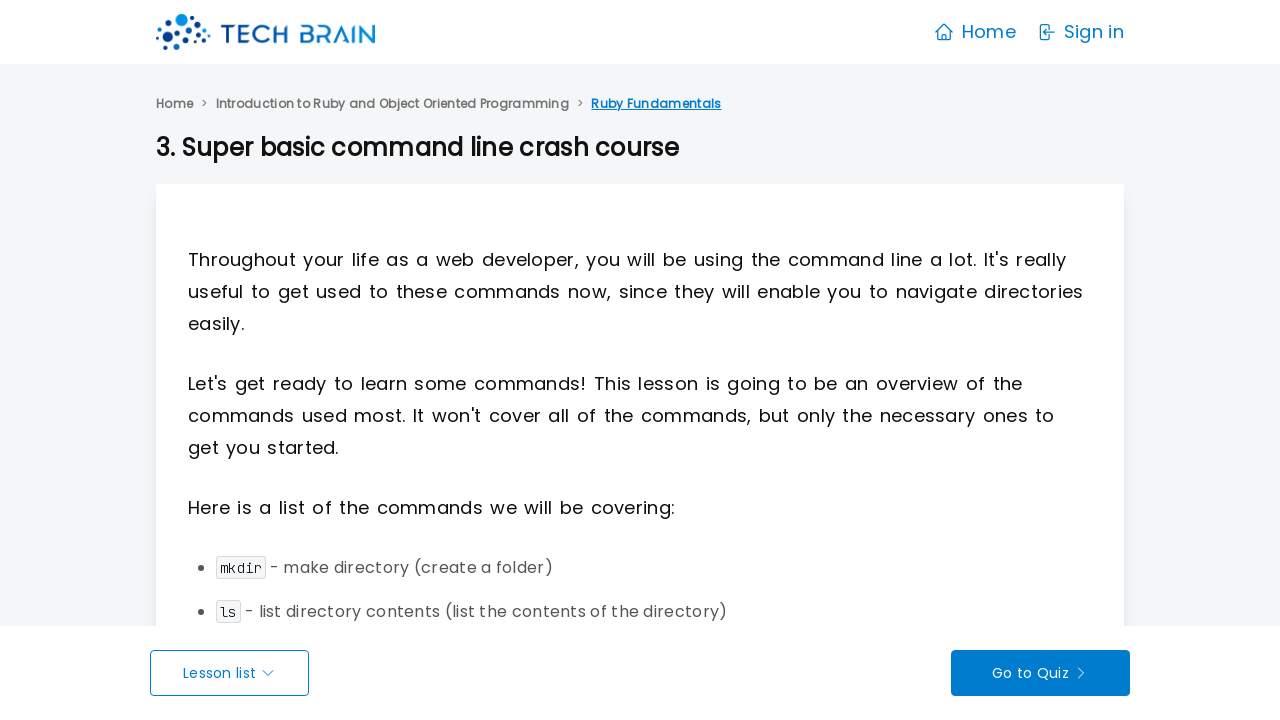

Clicked Introduction breadcrumb link on chapter 5 at (392, 104) on xpath=//nav[@aria-label="Breadcrumb"]//a[contains(text(),"Introduction")]
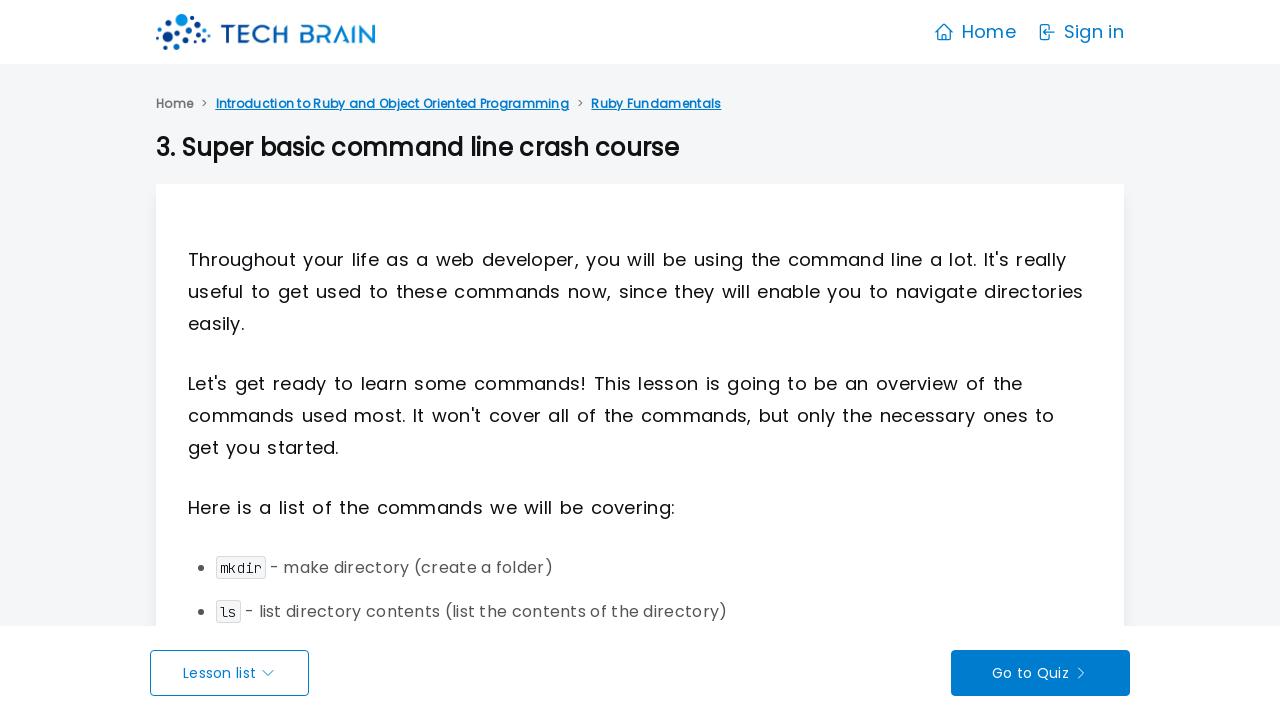

Waited after navigating back to Introduction on chapter 5
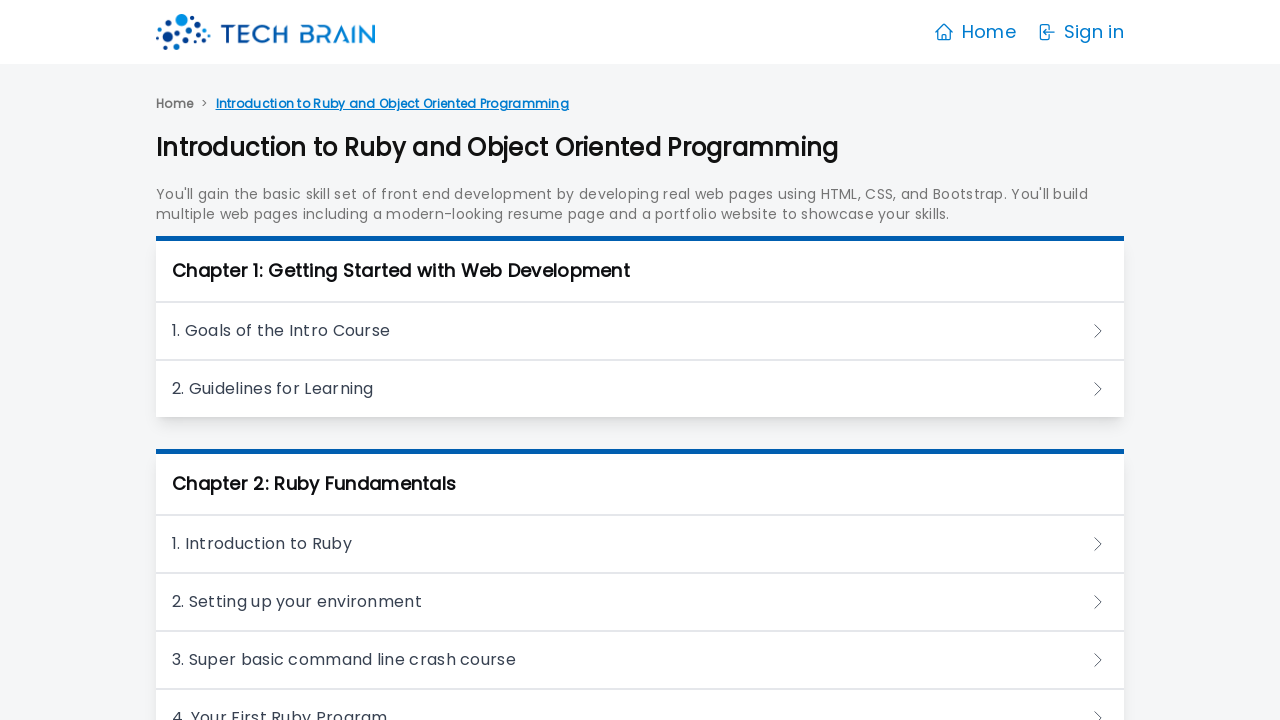

Clicked on chapter 6 of 25 at (640, 692) on xpath=//h3/a >> nth=5
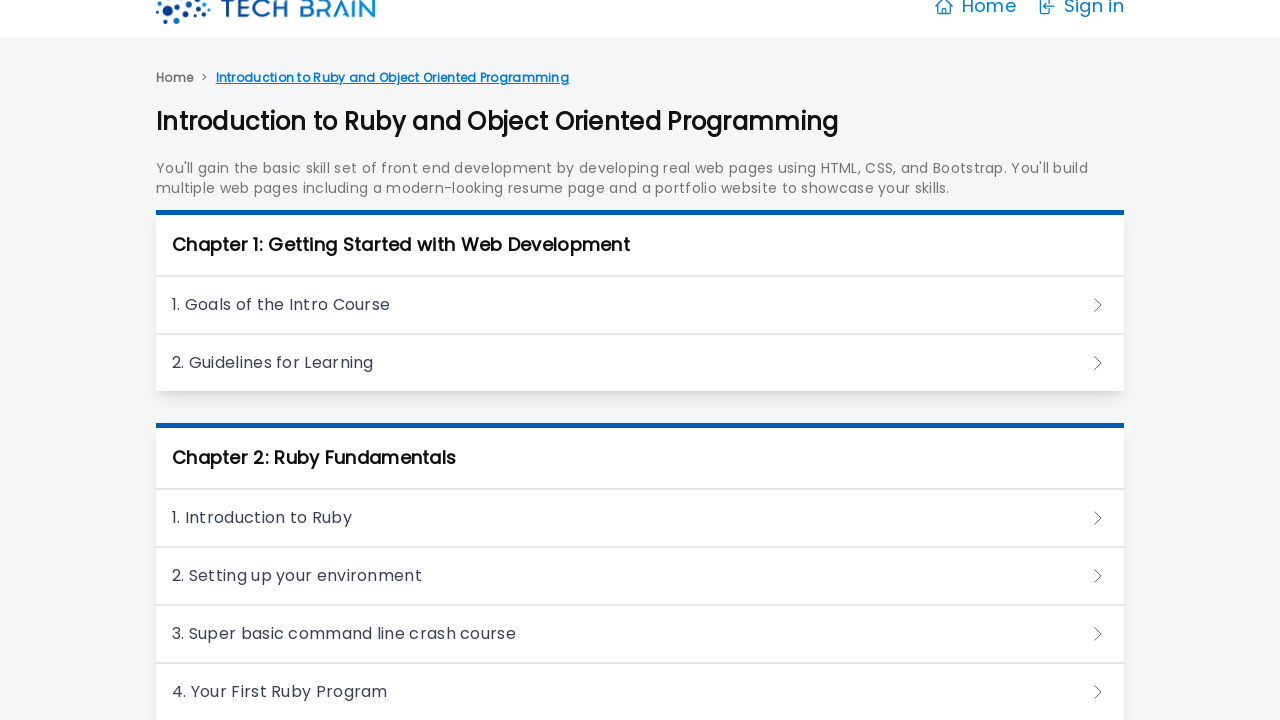

Waited for chapter 6 page to load
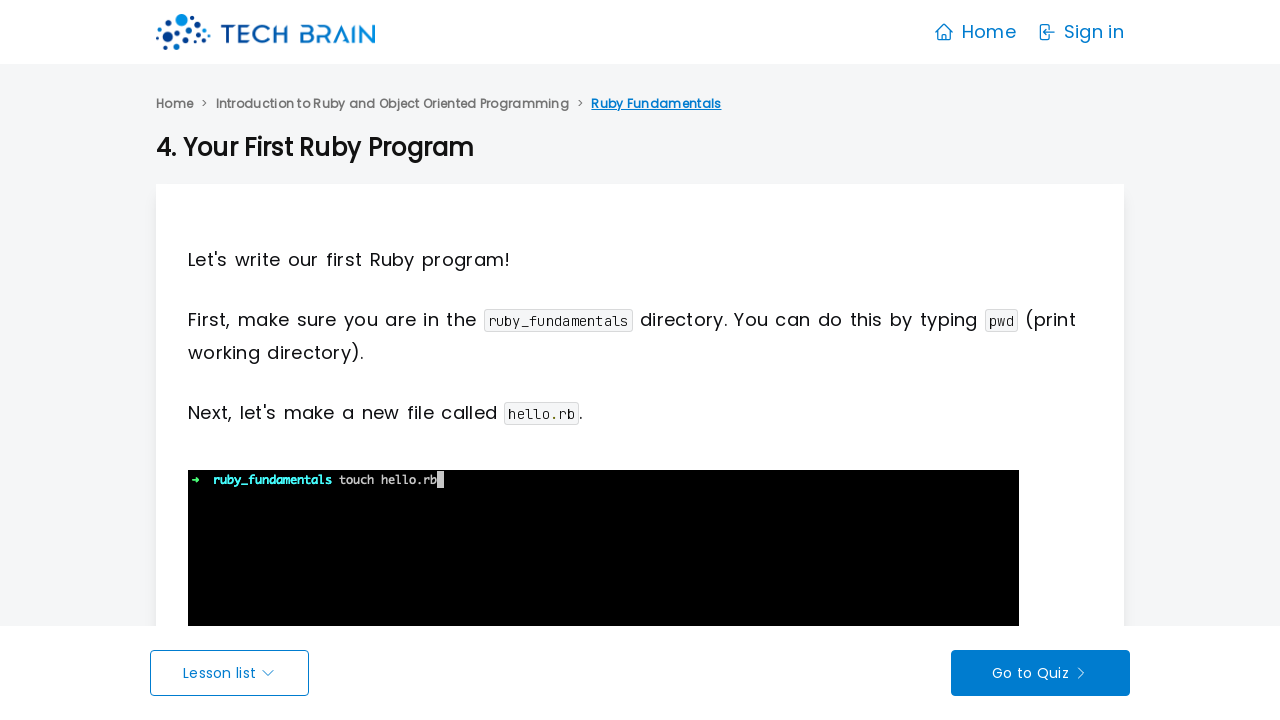

Clicked Introduction breadcrumb link on chapter 6 at (392, 104) on xpath=//nav[@aria-label="Breadcrumb"]//a[contains(text(),"Introduction")]
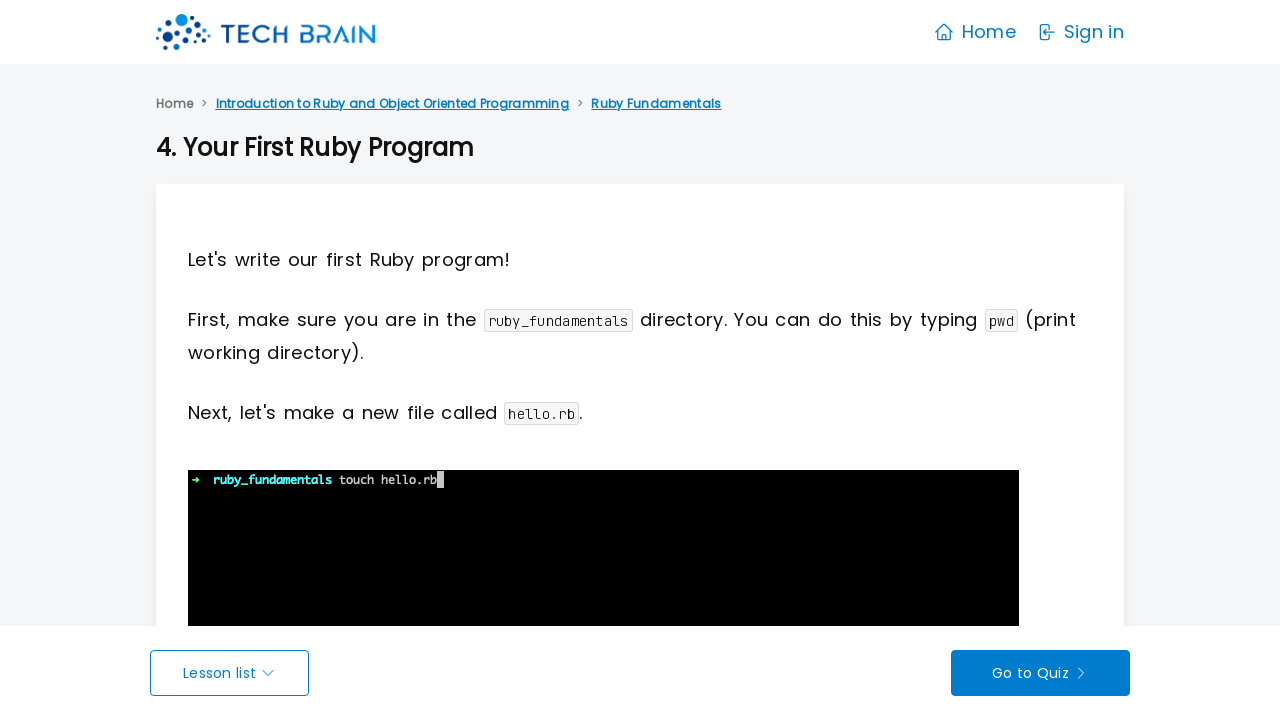

Waited after navigating back to Introduction on chapter 6
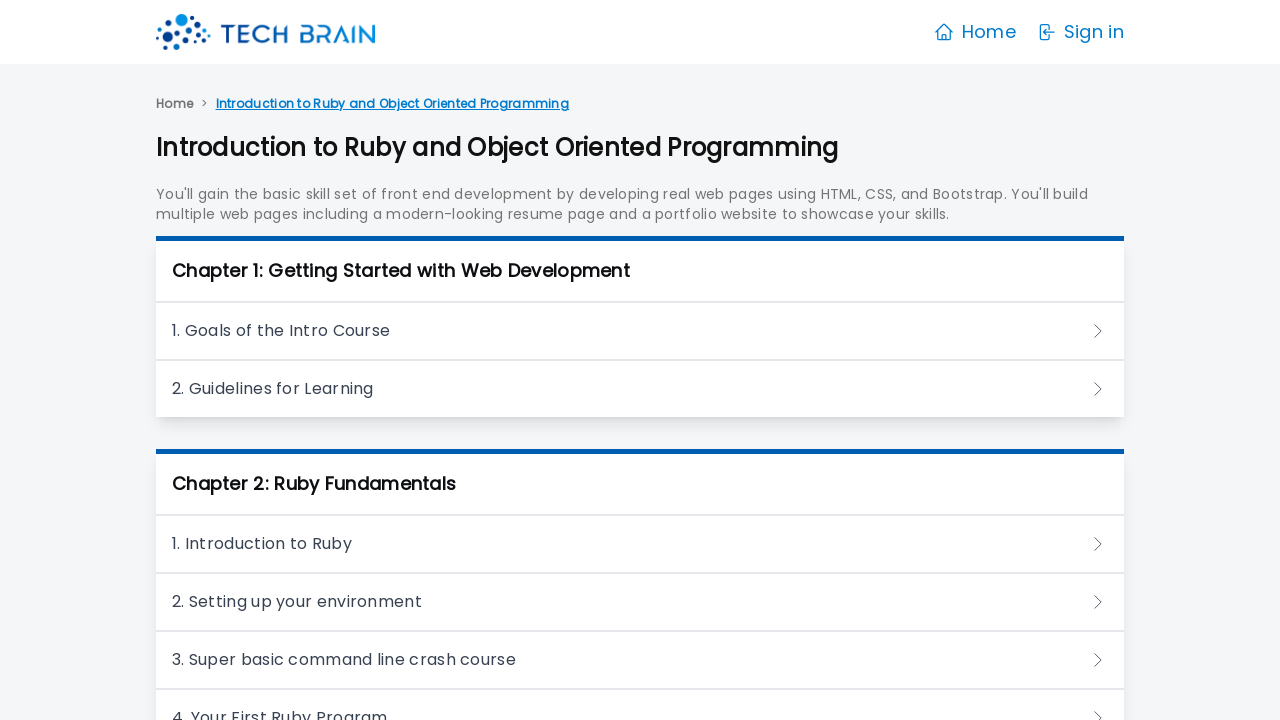

Clicked on chapter 7 of 25 at (640, 360) on xpath=//h3/a >> nth=6
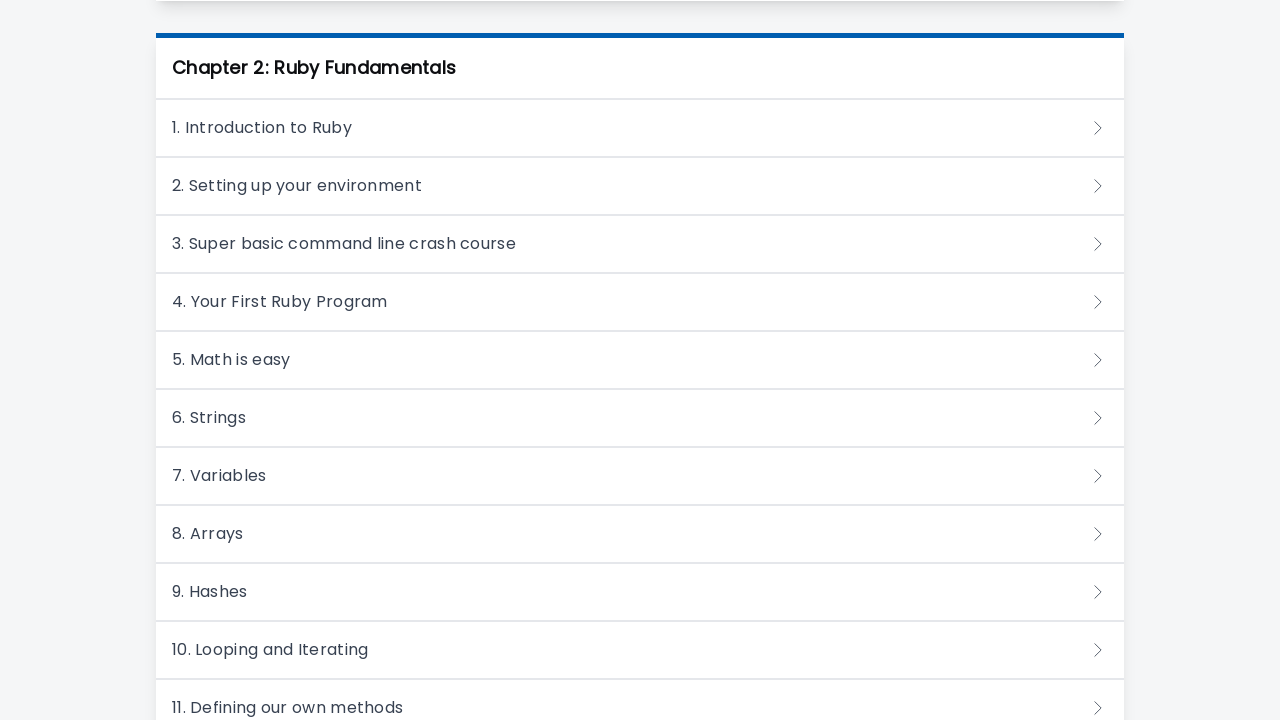

Waited for chapter 7 page to load
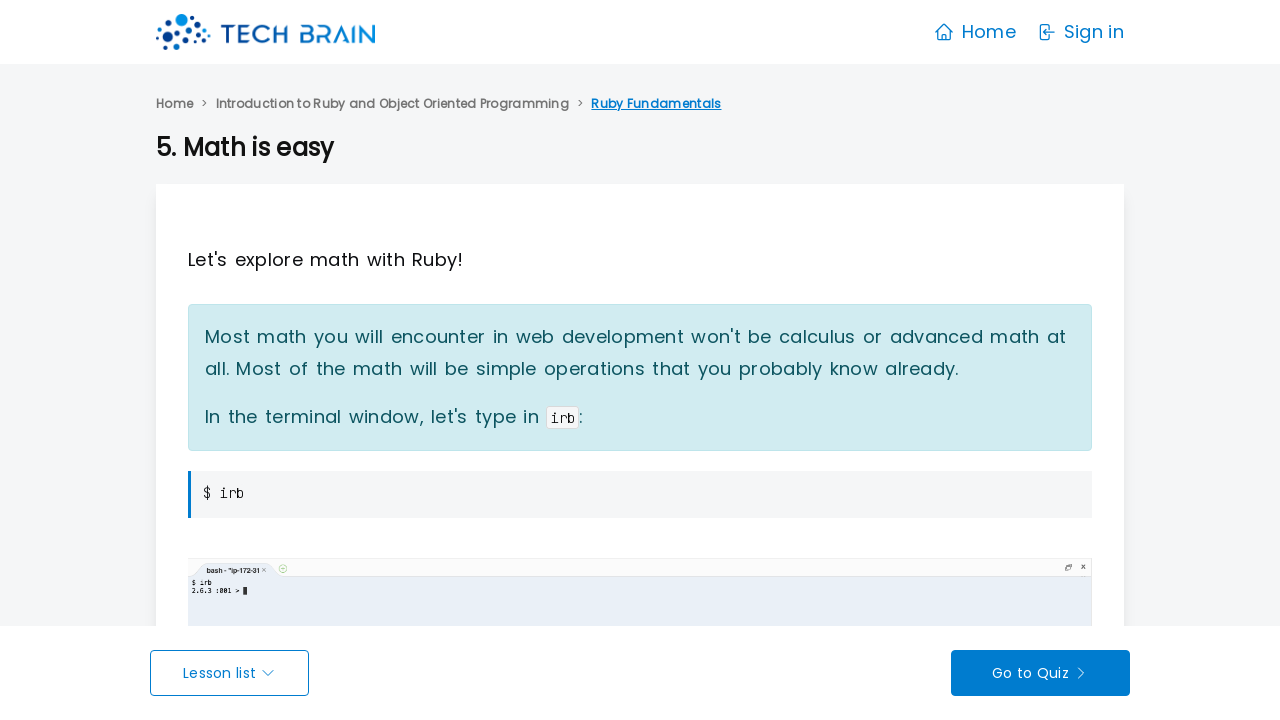

Clicked Introduction breadcrumb link on chapter 7 at (392, 104) on xpath=//nav[@aria-label="Breadcrumb"]//a[contains(text(),"Introduction")]
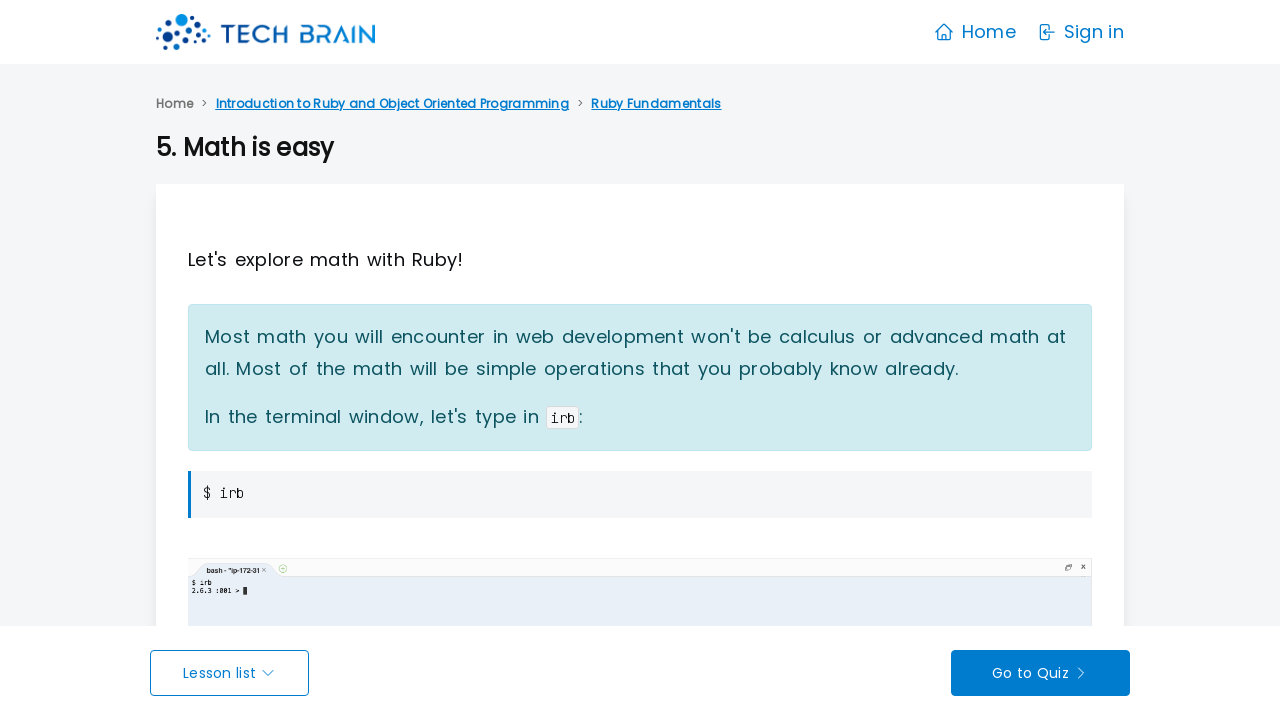

Waited after navigating back to Introduction on chapter 7
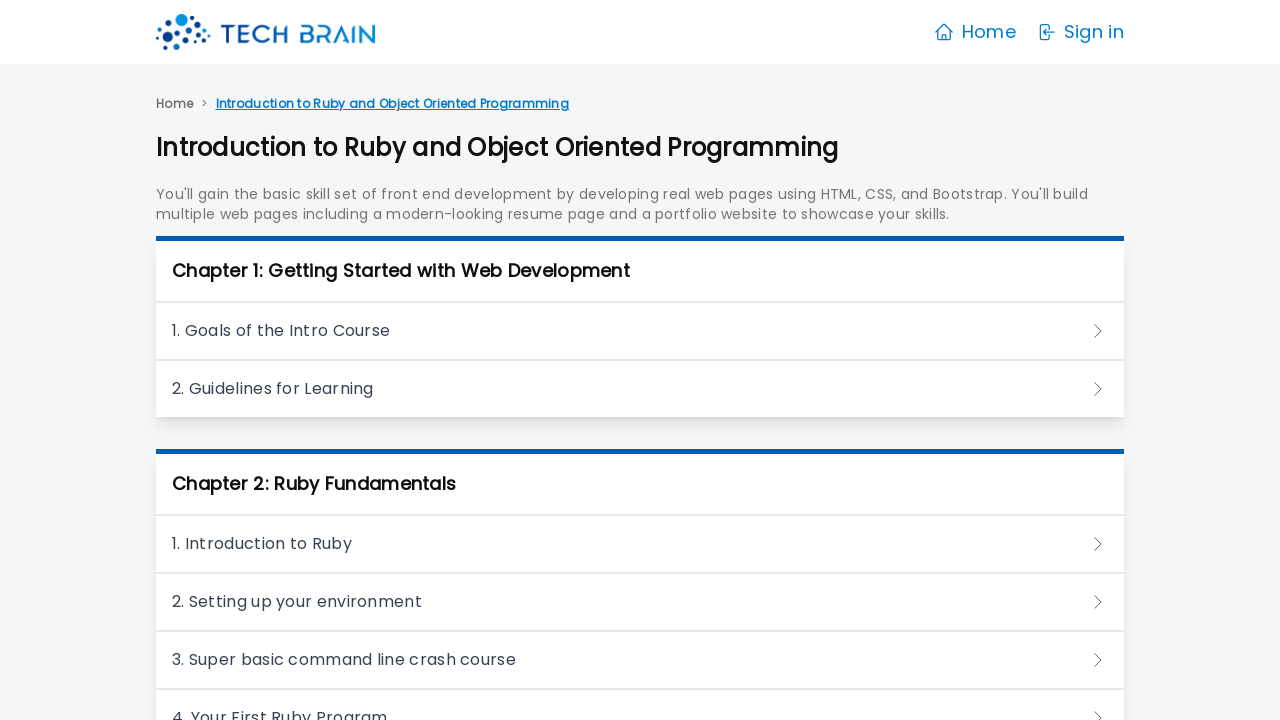

Clicked on chapter 8 of 25 at (640, 360) on xpath=//h3/a >> nth=7
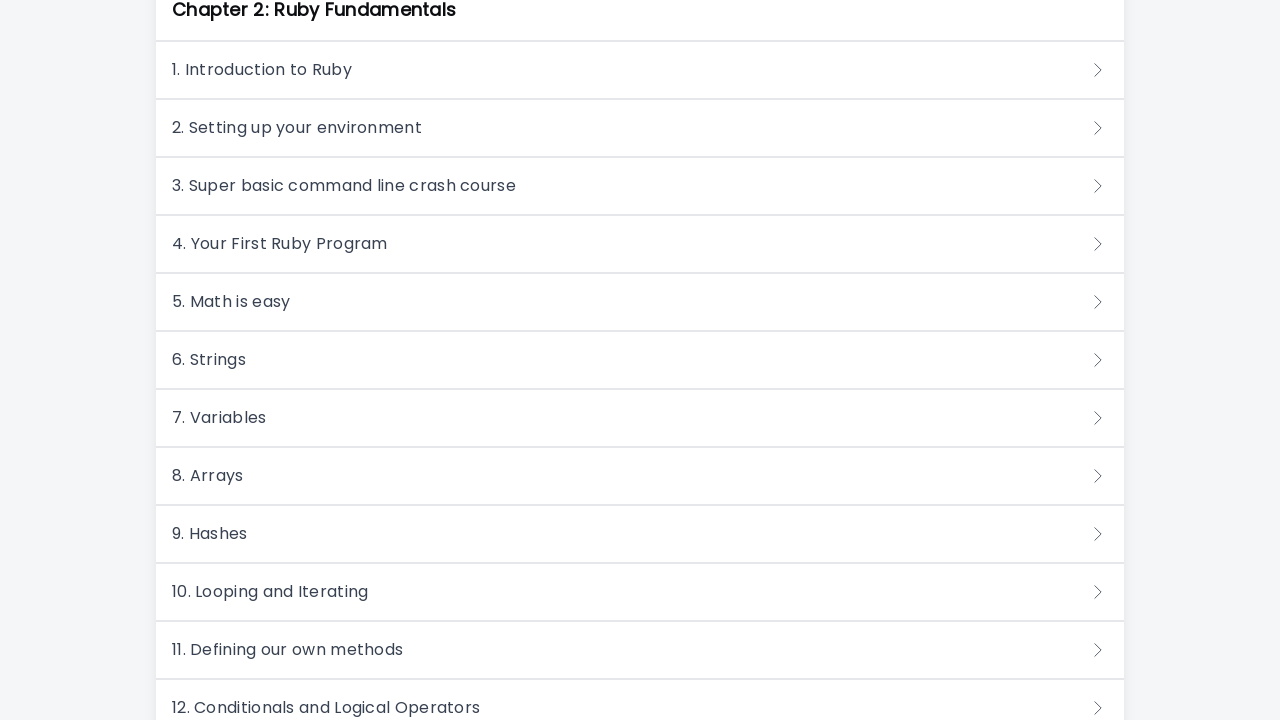

Waited for chapter 8 page to load
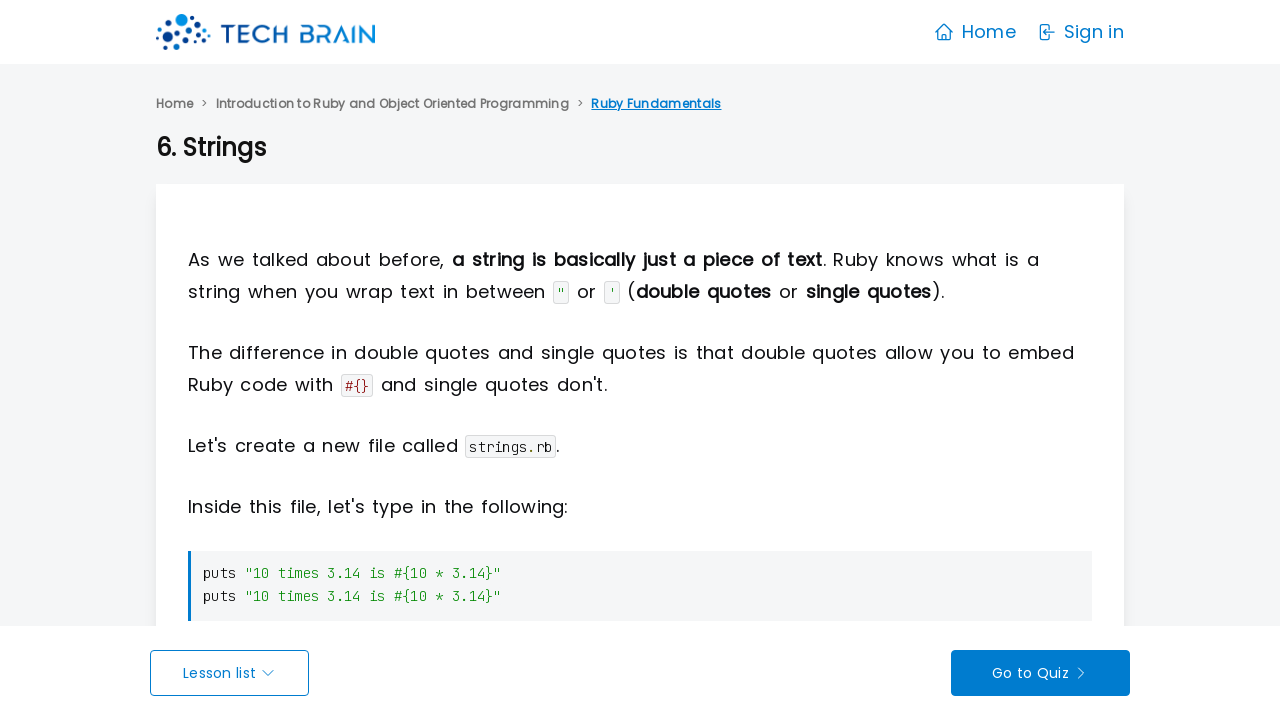

Clicked Introduction breadcrumb link on chapter 8 at (392, 104) on xpath=//nav[@aria-label="Breadcrumb"]//a[contains(text(),"Introduction")]
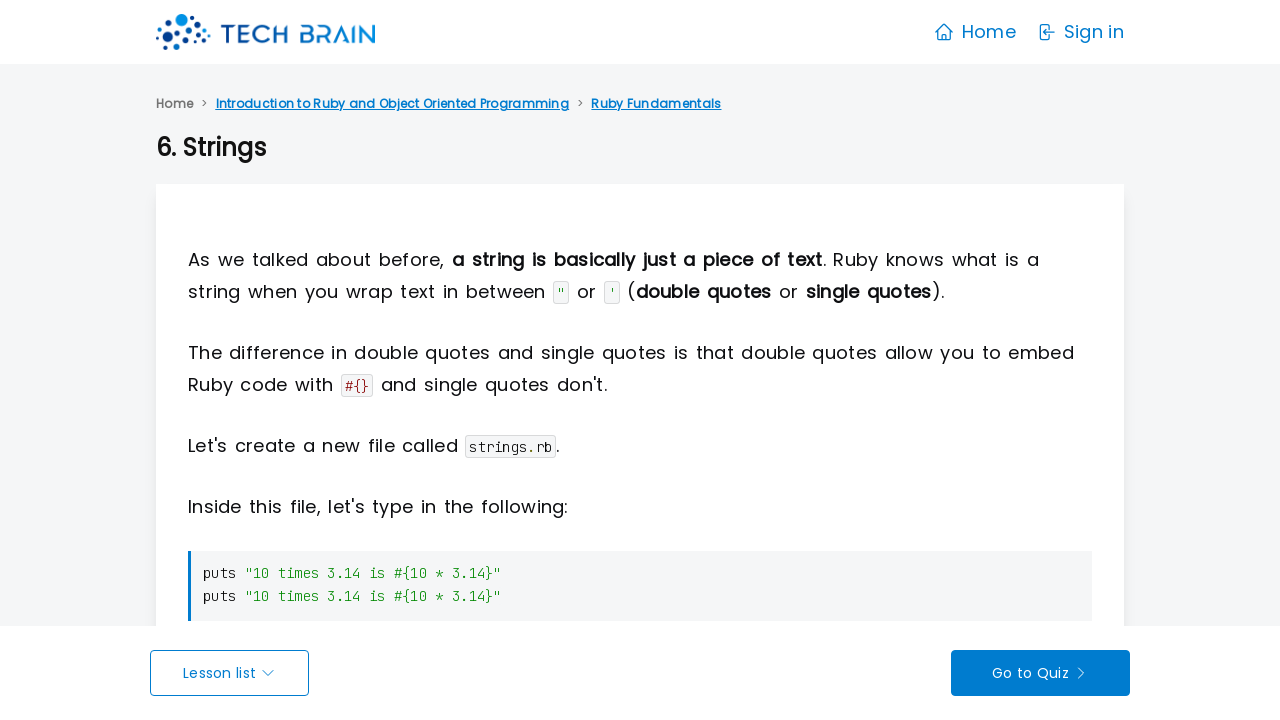

Waited after navigating back to Introduction on chapter 8
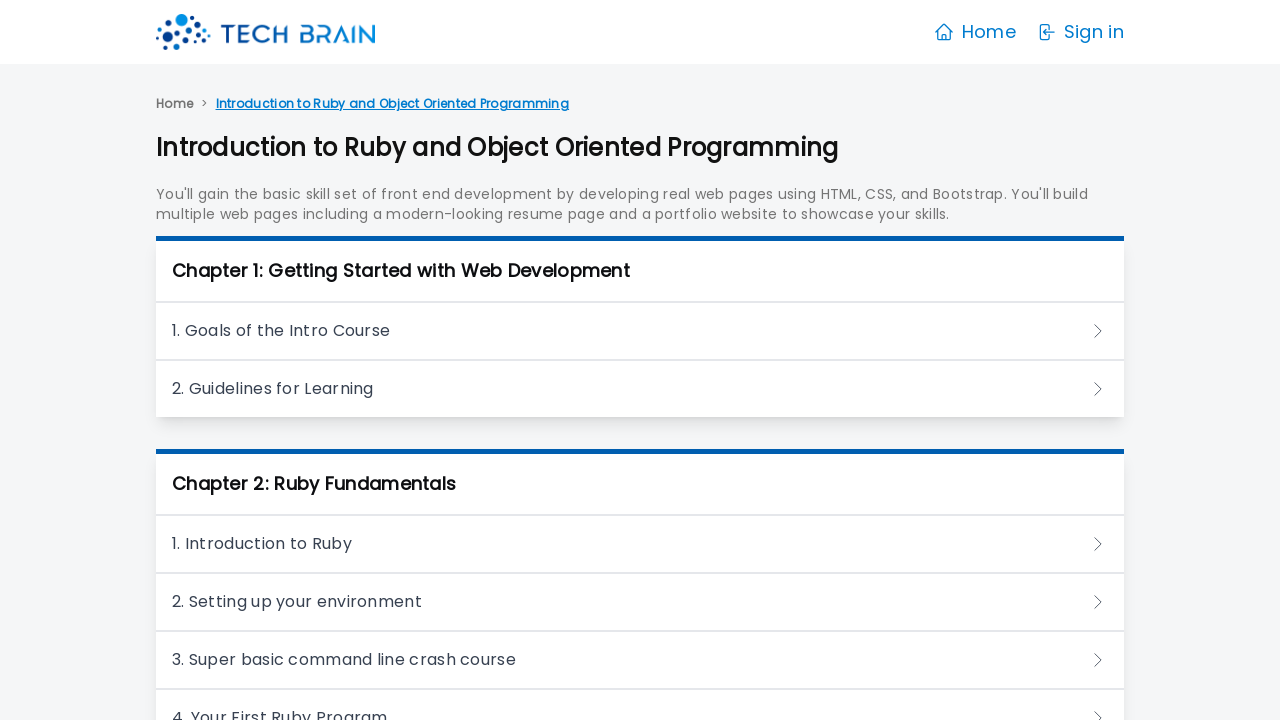

Clicked on chapter 9 of 25 at (640, 360) on xpath=//h3/a >> nth=8
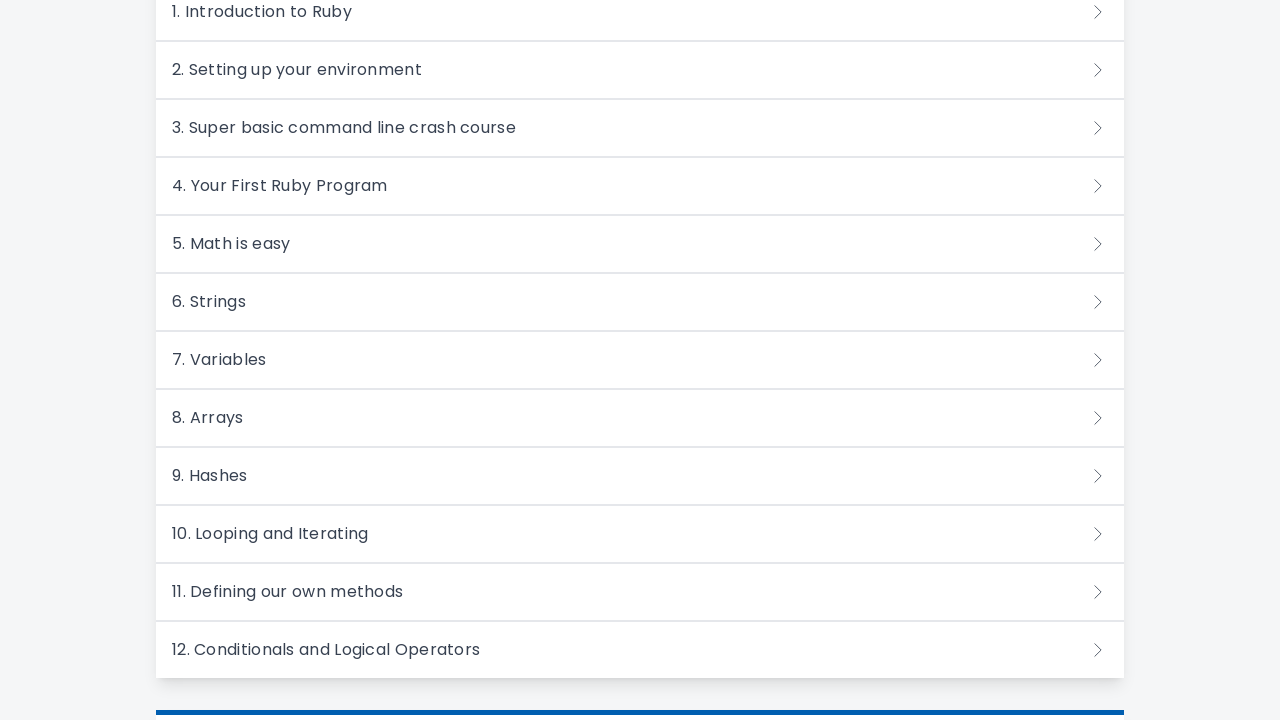

Waited for chapter 9 page to load
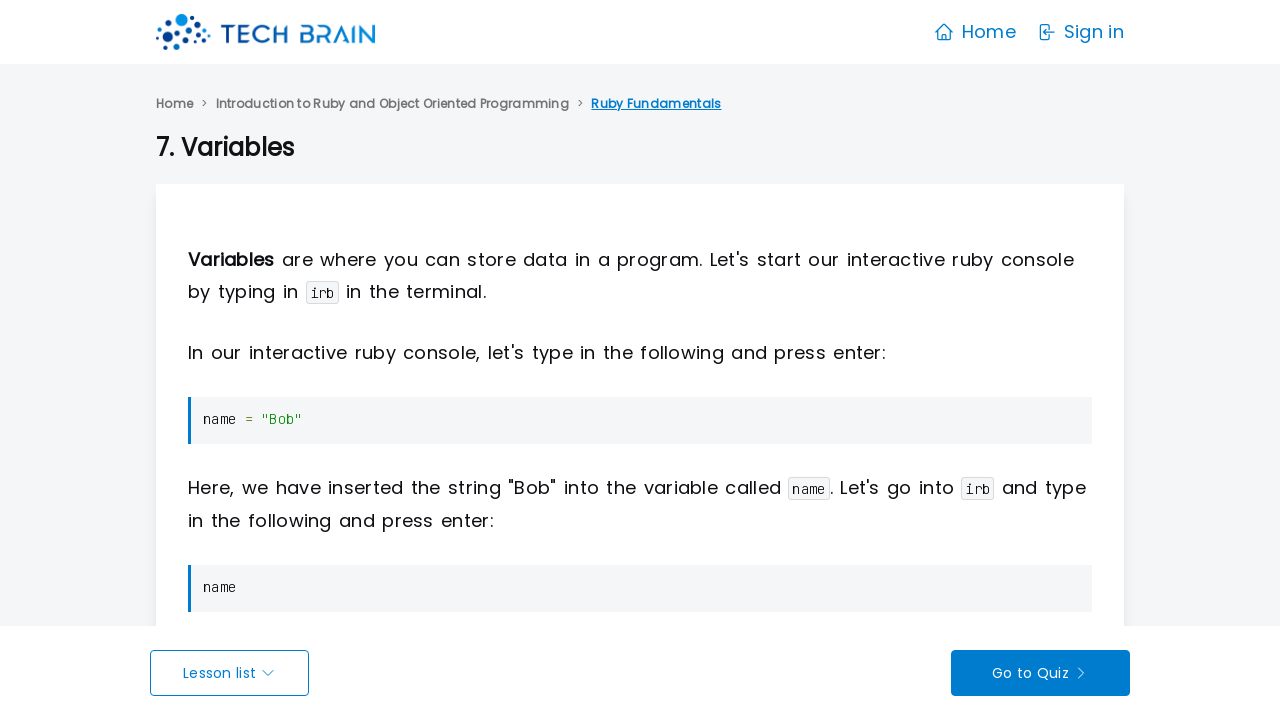

Clicked Introduction breadcrumb link on chapter 9 at (392, 104) on xpath=//nav[@aria-label="Breadcrumb"]//a[contains(text(),"Introduction")]
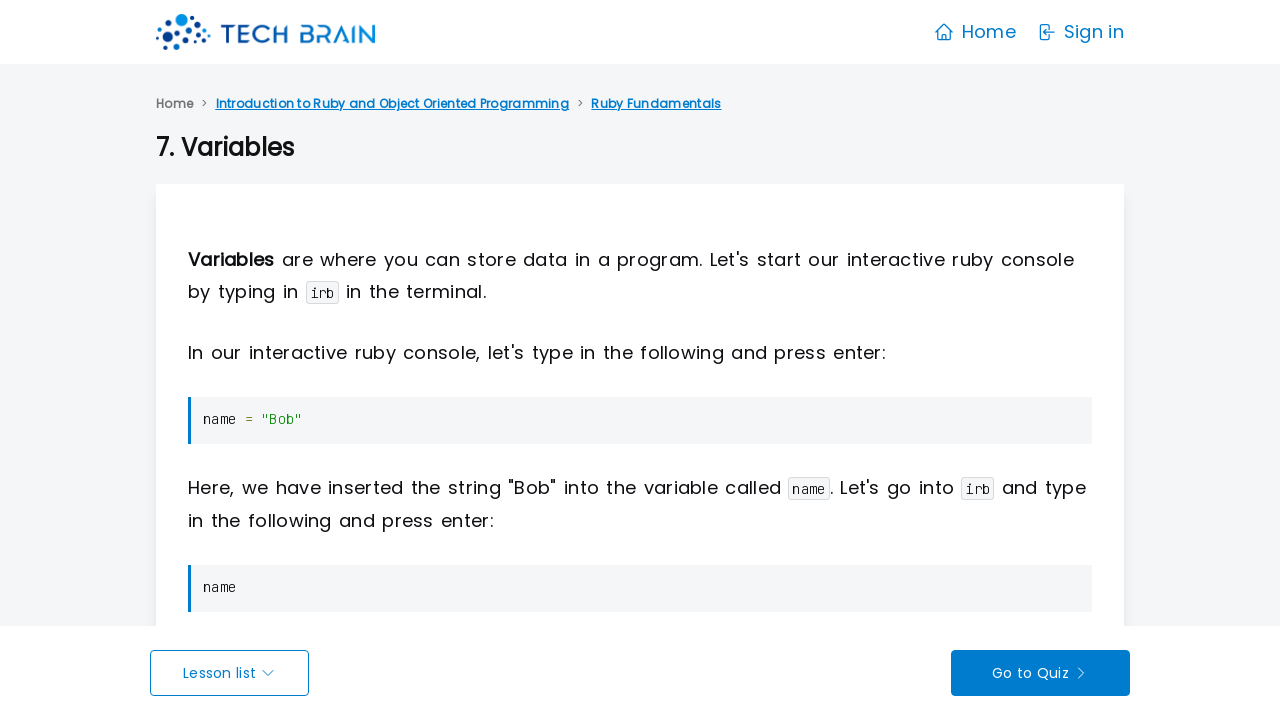

Waited after navigating back to Introduction on chapter 9
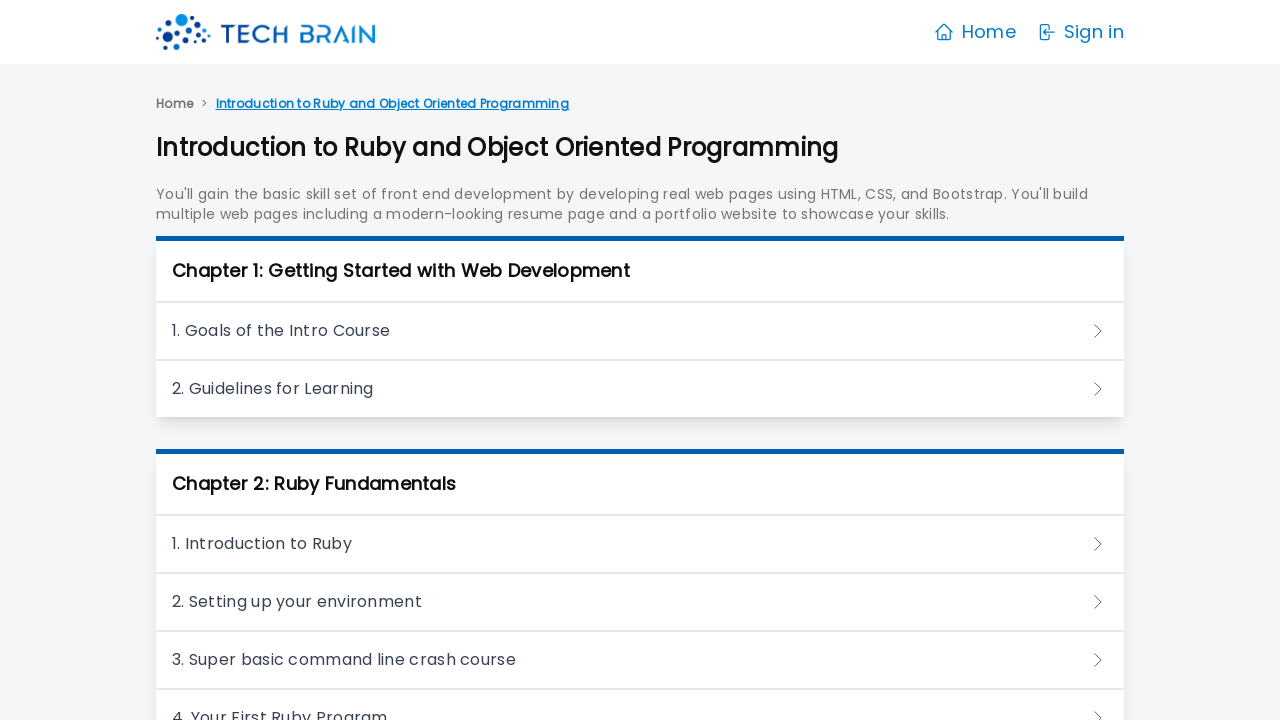

Clicked on chapter 10 of 25 at (640, 360) on xpath=//h3/a >> nth=9
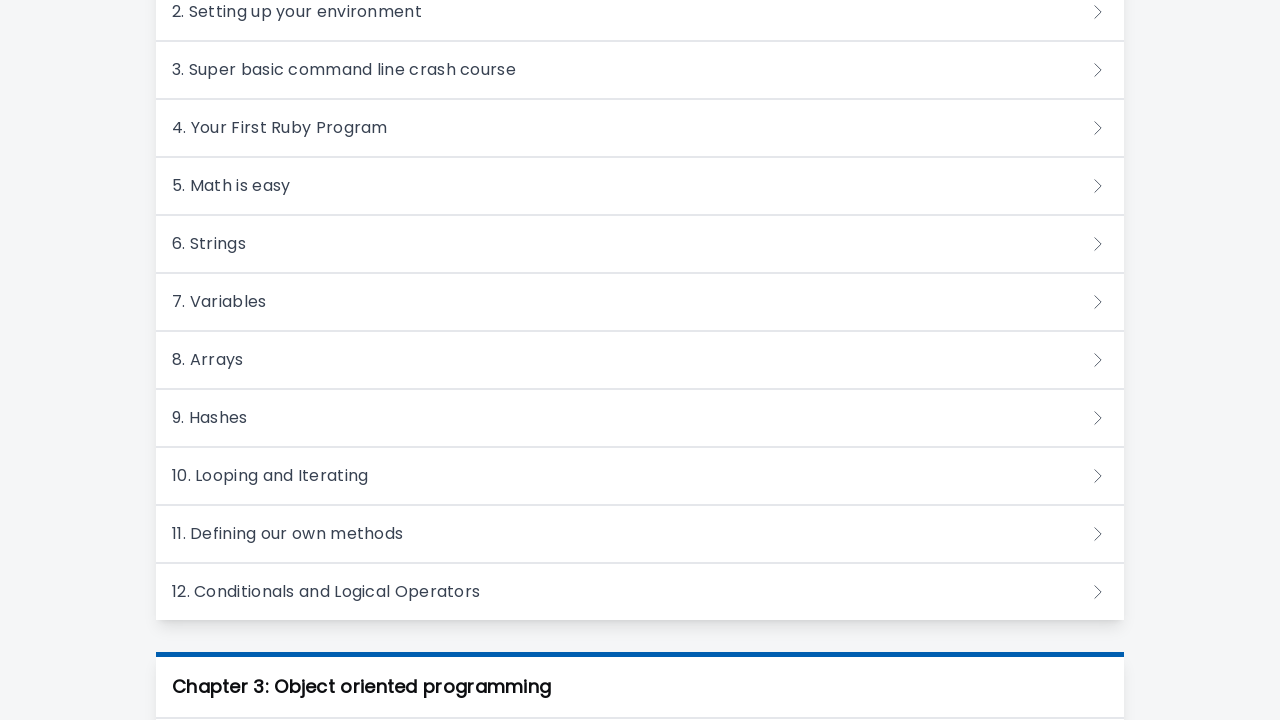

Waited for chapter 10 page to load
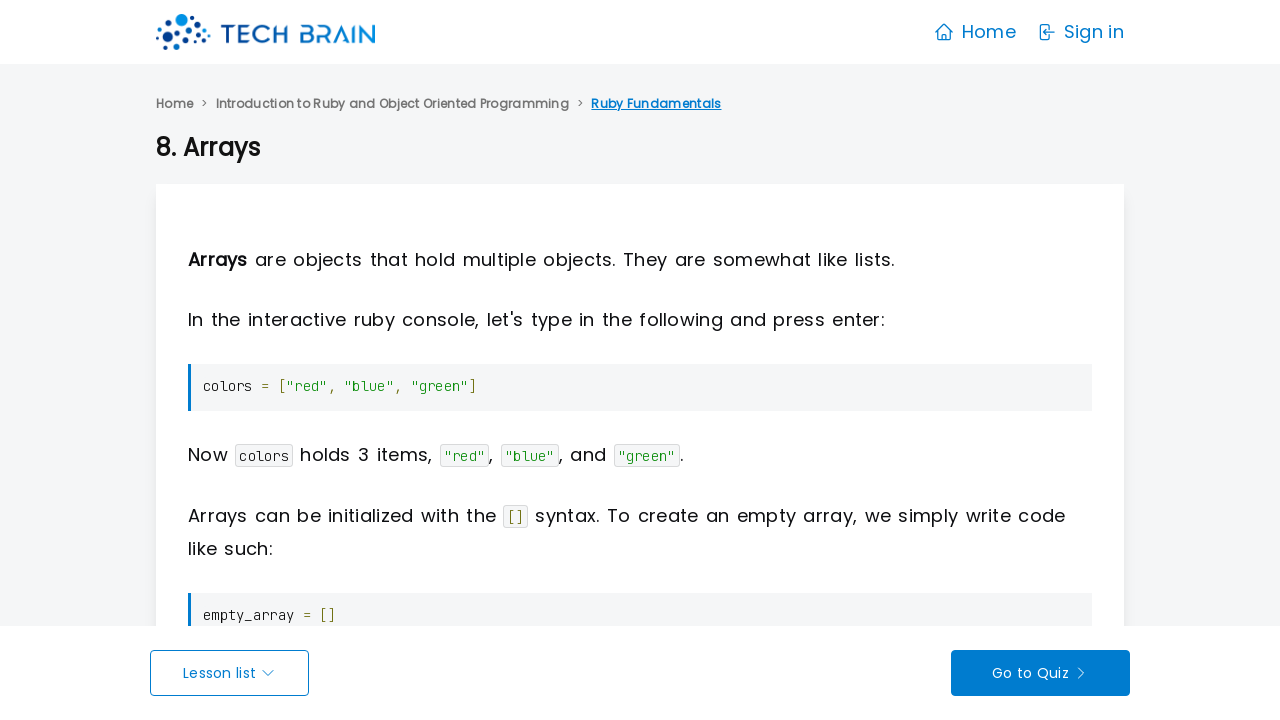

Clicked Introduction breadcrumb link on chapter 10 at (392, 104) on xpath=//nav[@aria-label="Breadcrumb"]//a[contains(text(),"Introduction")]
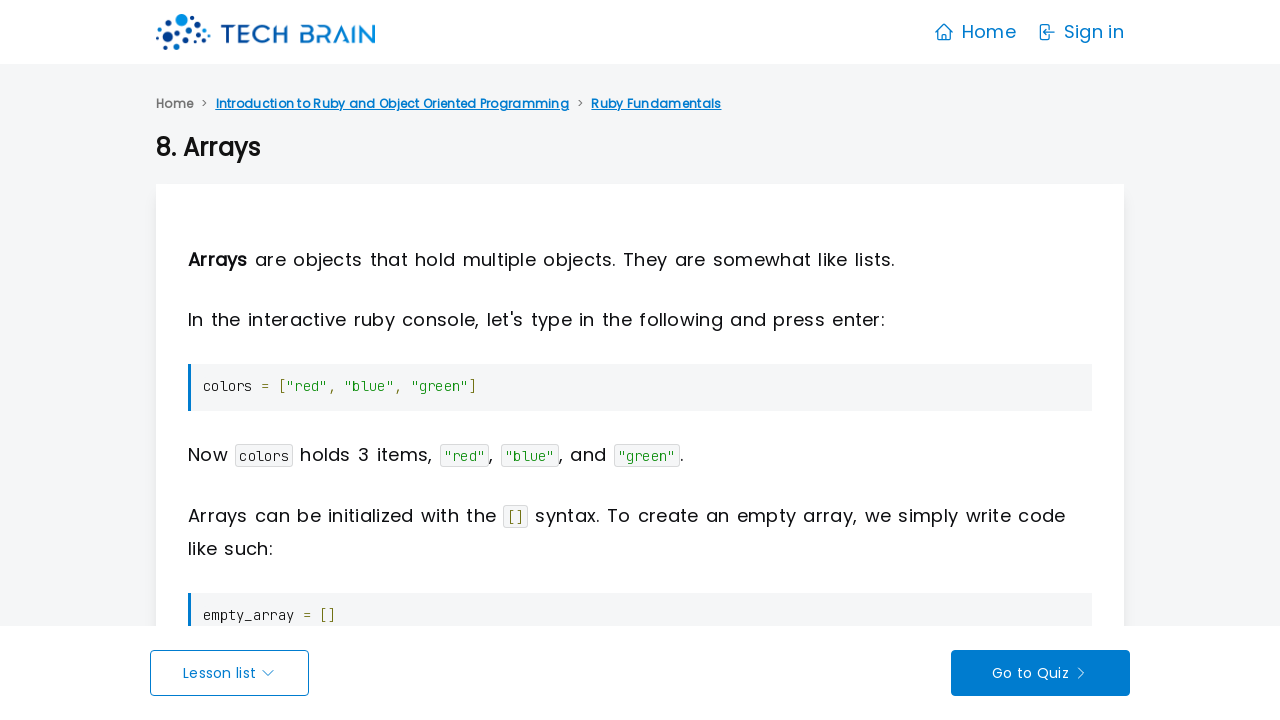

Waited after navigating back to Introduction on chapter 10
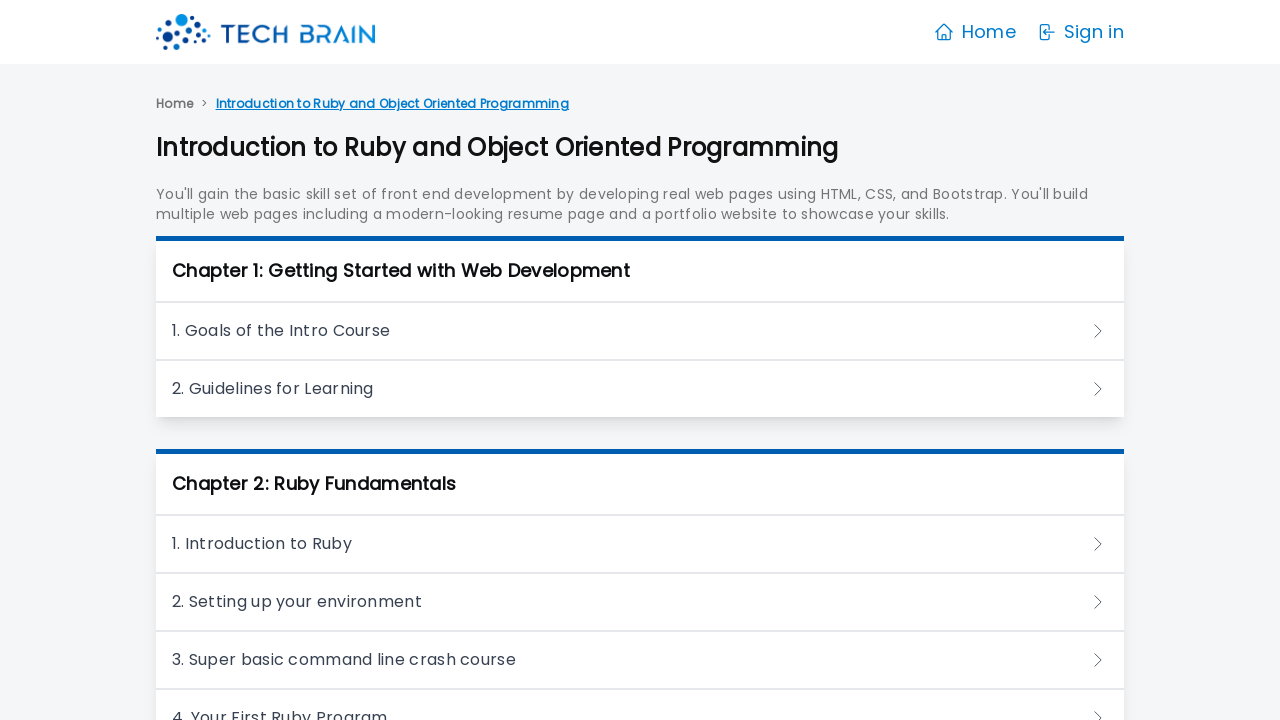

Clicked on chapter 11 of 25 at (640, 360) on xpath=//h3/a >> nth=10
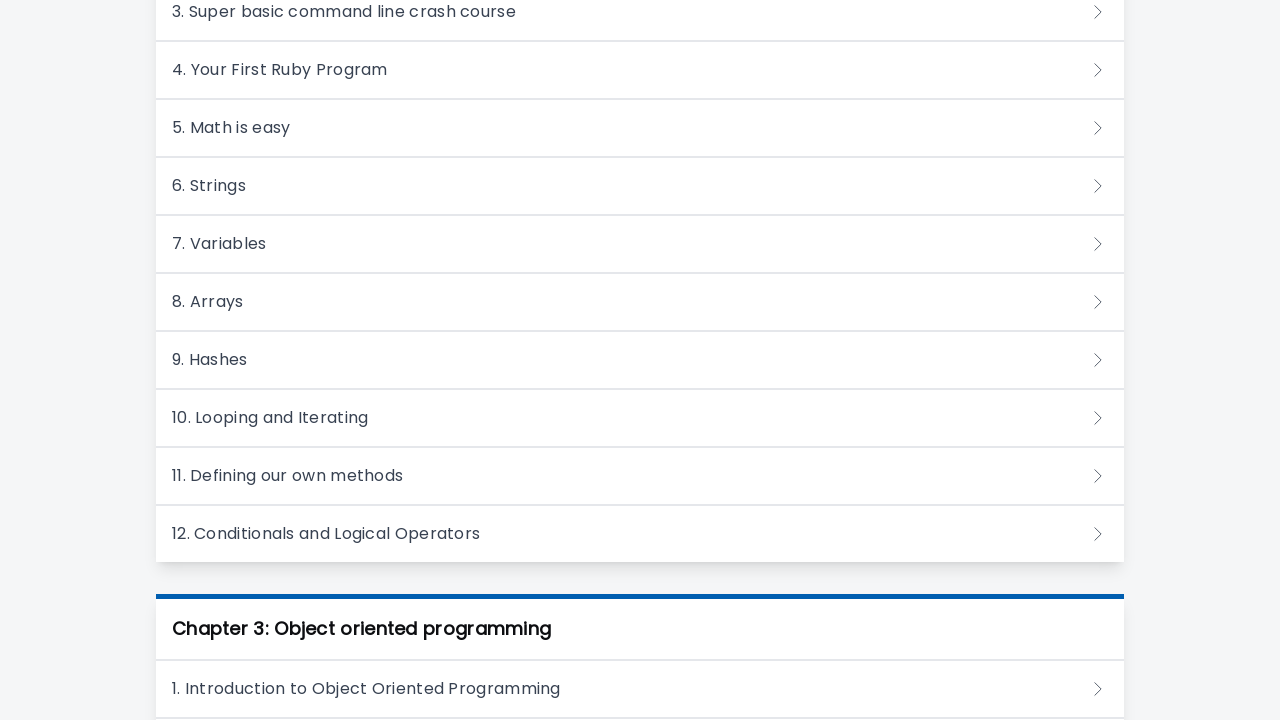

Waited for chapter 11 page to load
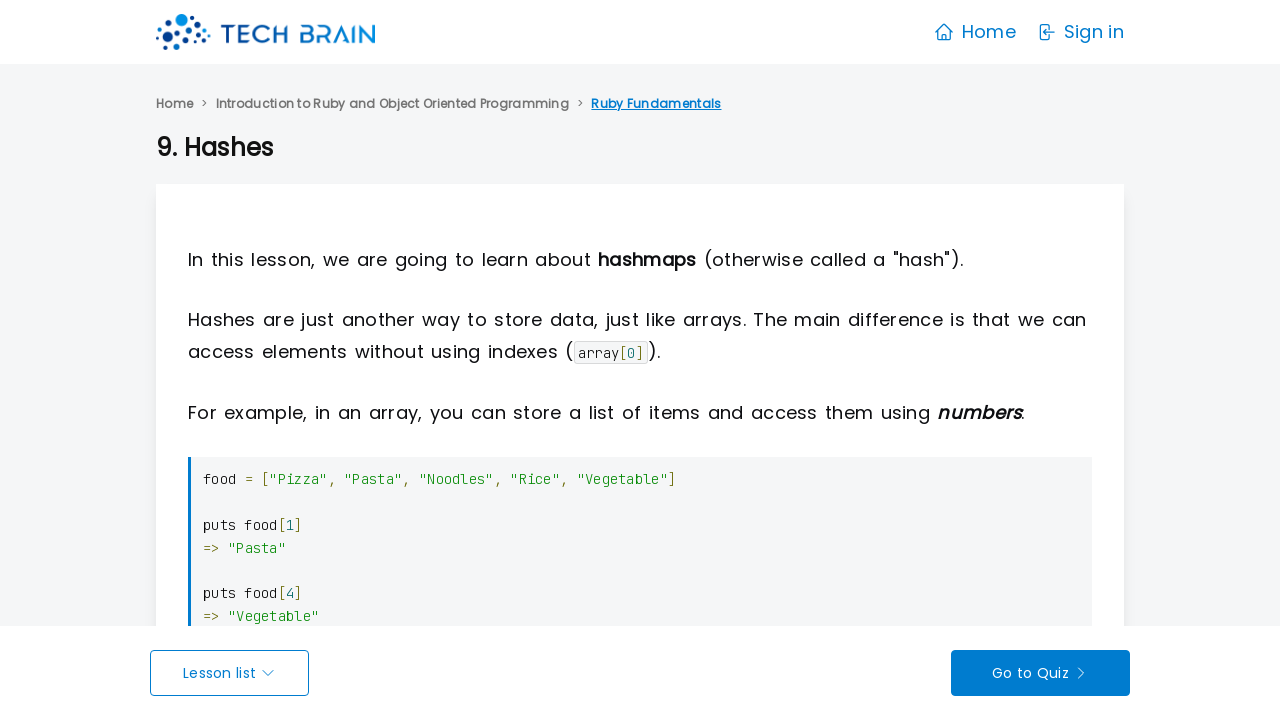

Clicked Introduction breadcrumb link on chapter 11 at (392, 104) on xpath=//nav[@aria-label="Breadcrumb"]//a[contains(text(),"Introduction")]
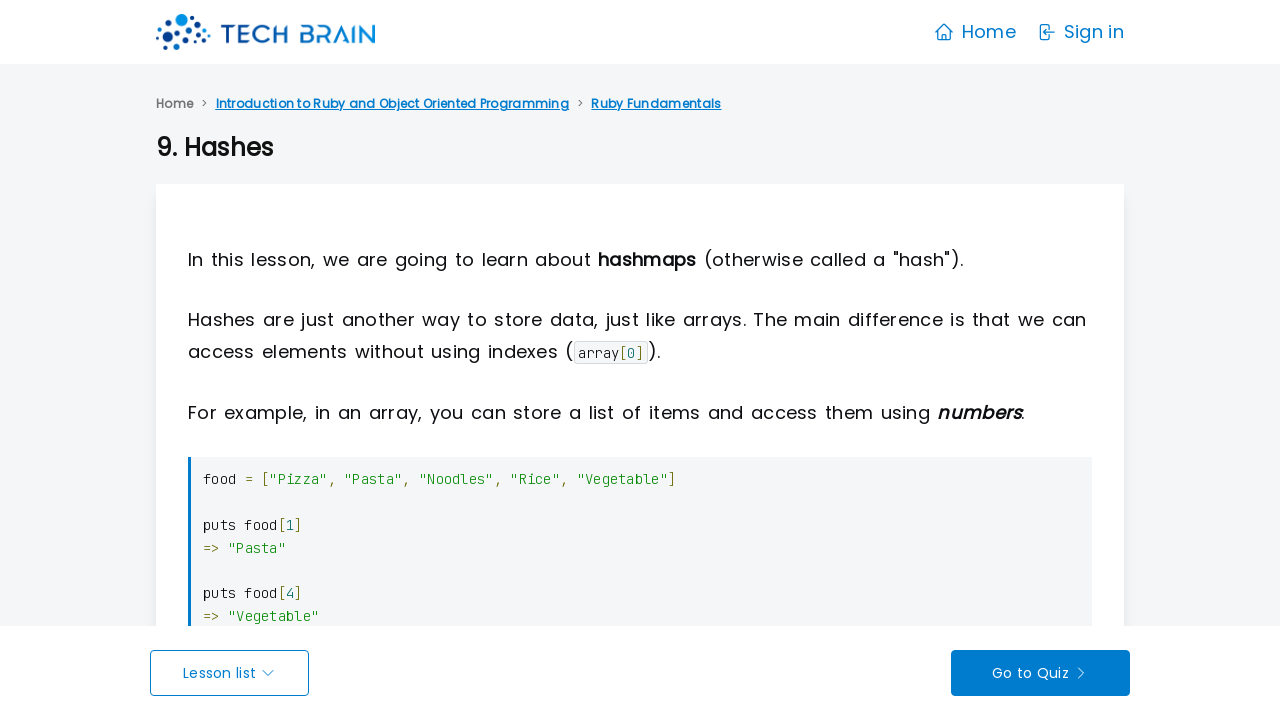

Waited after navigating back to Introduction on chapter 11
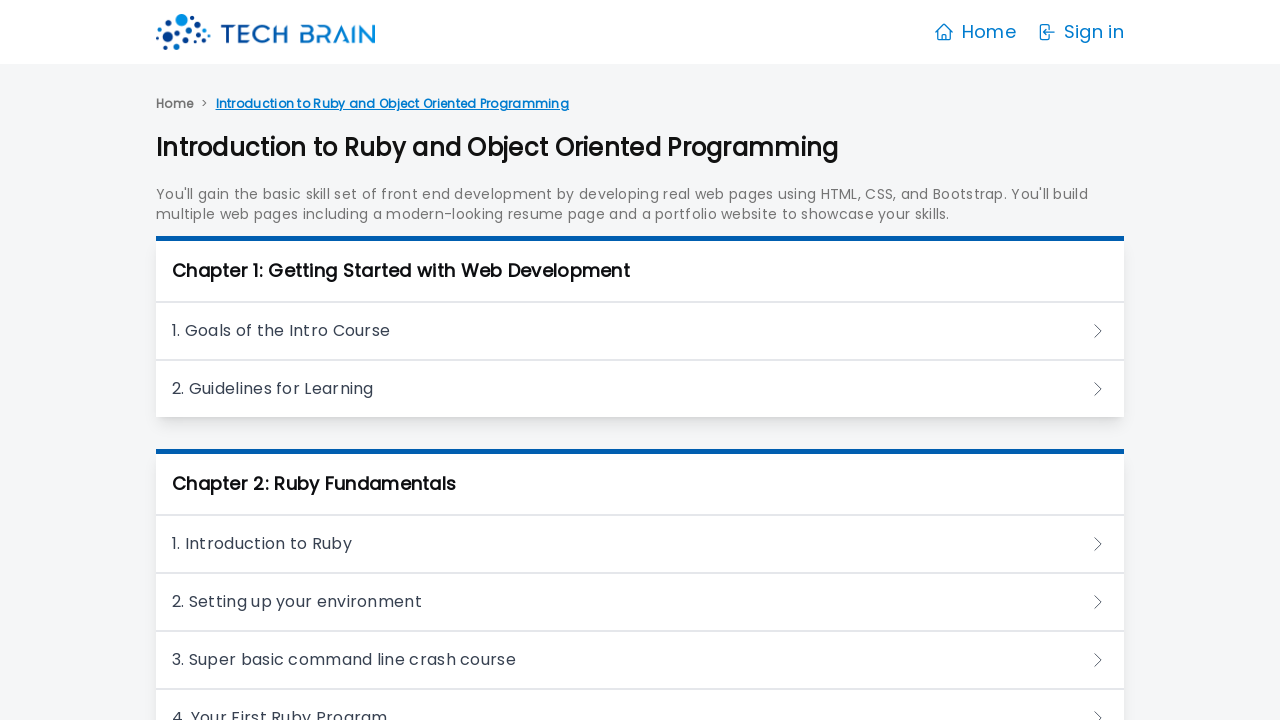

Clicked on chapter 12 of 25 at (640, 360) on xpath=//h3/a >> nth=11
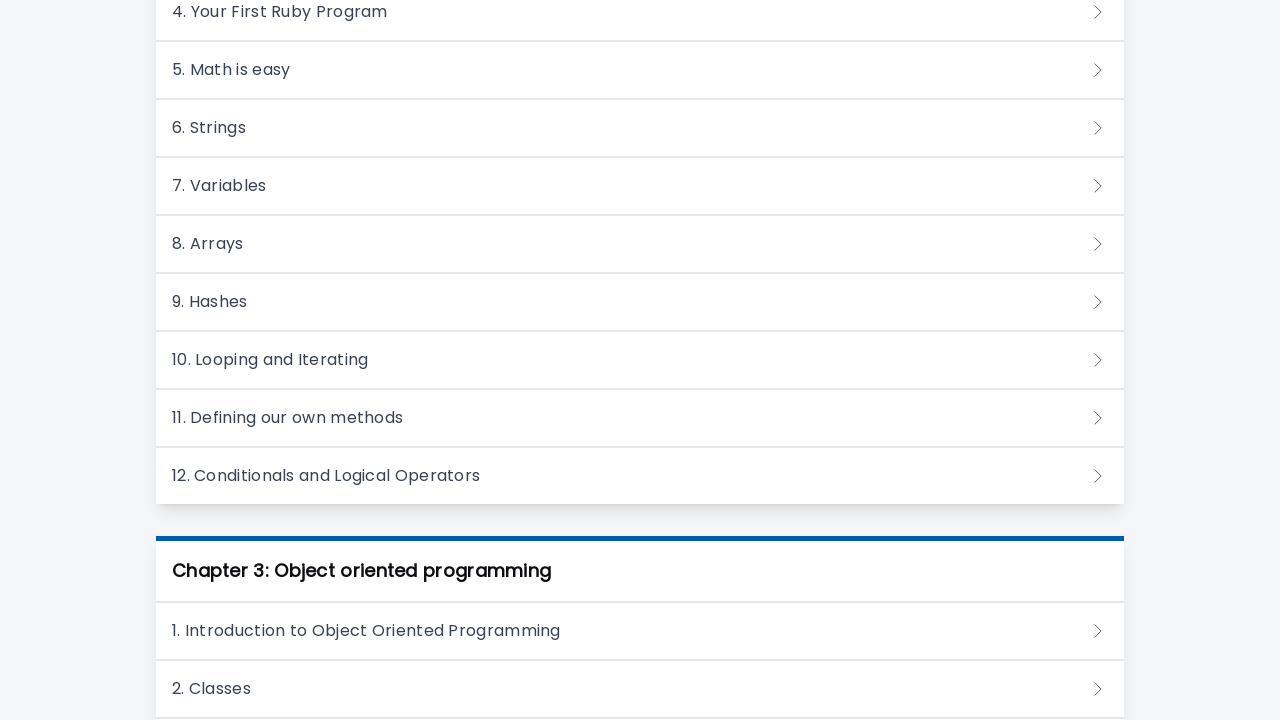

Waited for chapter 12 page to load
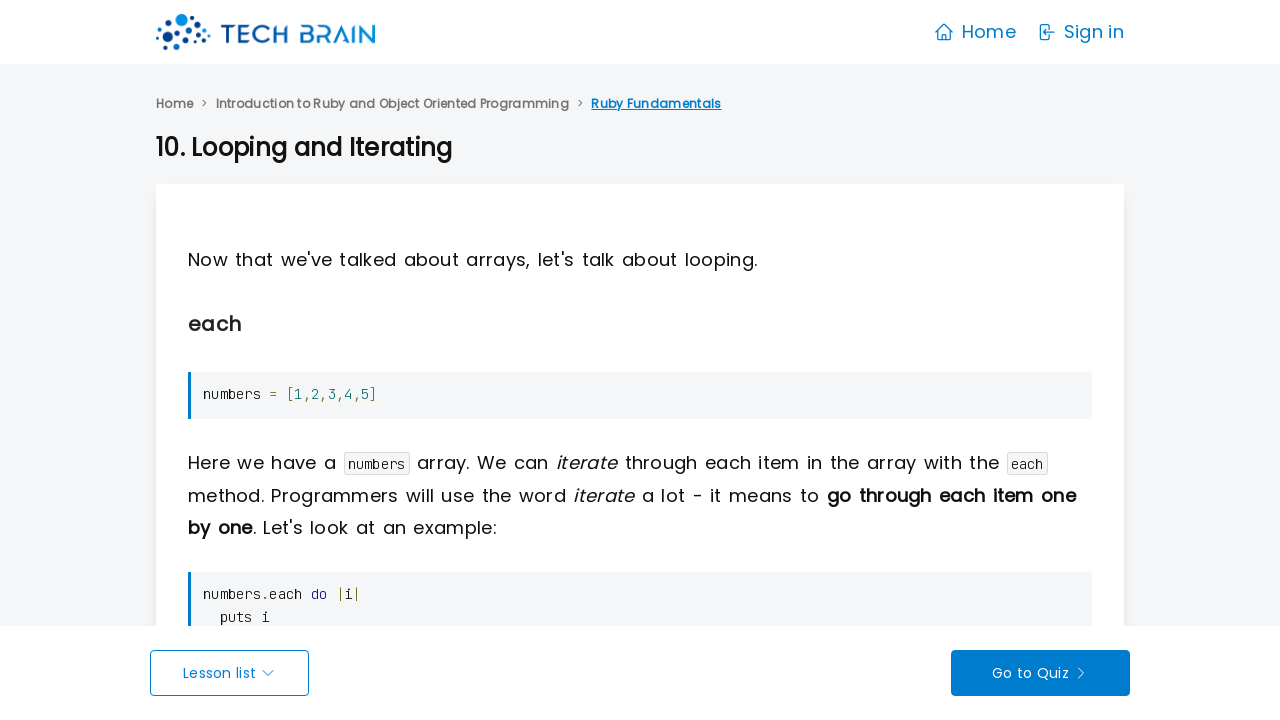

Clicked Introduction breadcrumb link on chapter 12 at (392, 104) on xpath=//nav[@aria-label="Breadcrumb"]//a[contains(text(),"Introduction")]
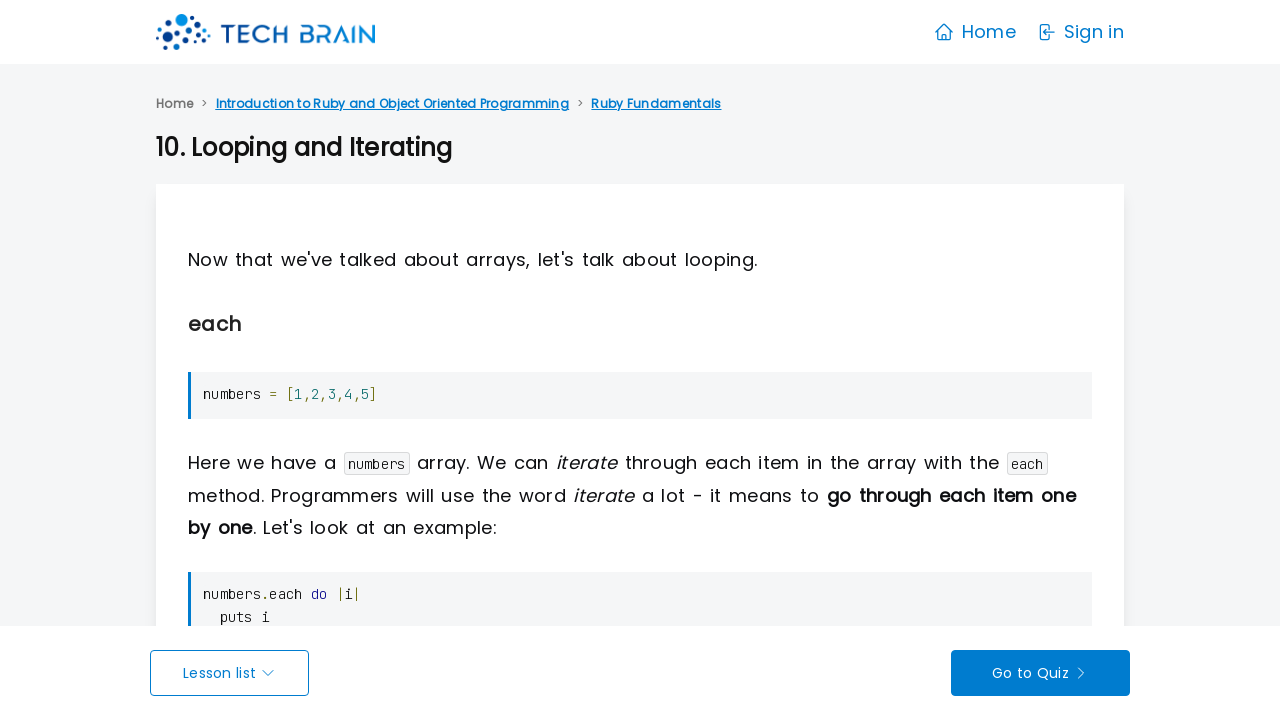

Waited after navigating back to Introduction on chapter 12
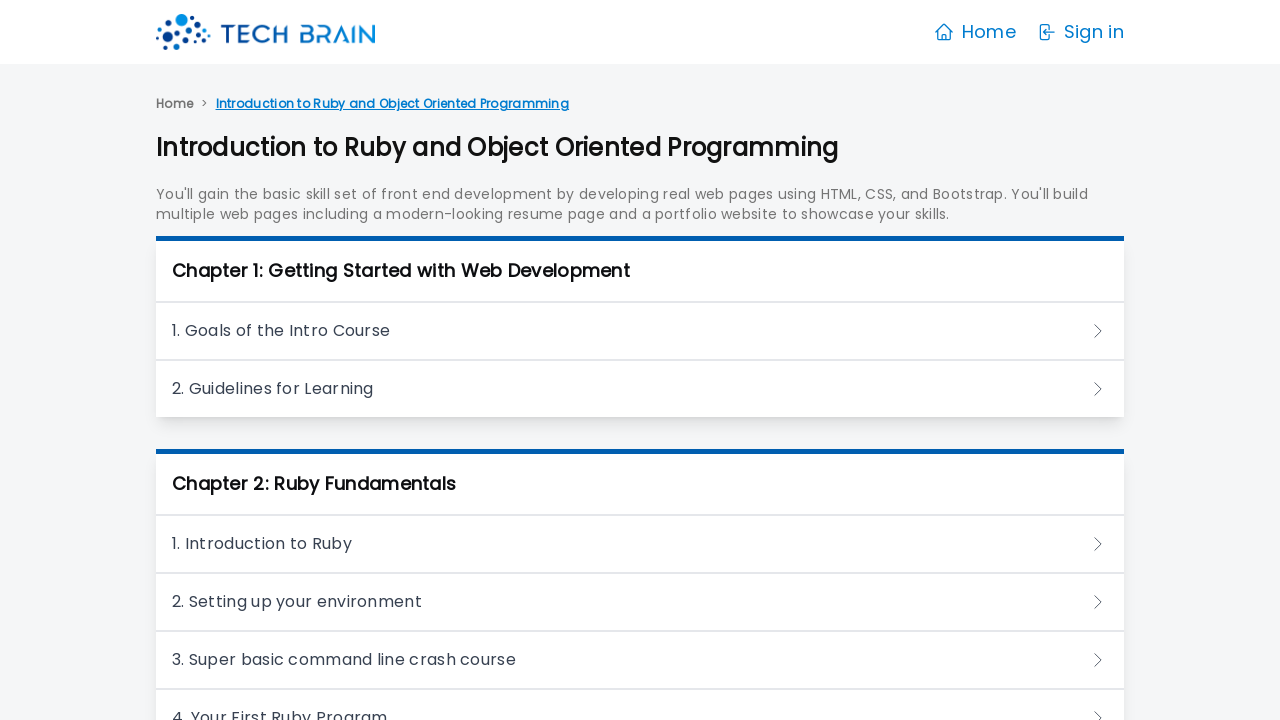

Clicked on chapter 13 of 25 at (640, 360) on xpath=//h3/a >> nth=12
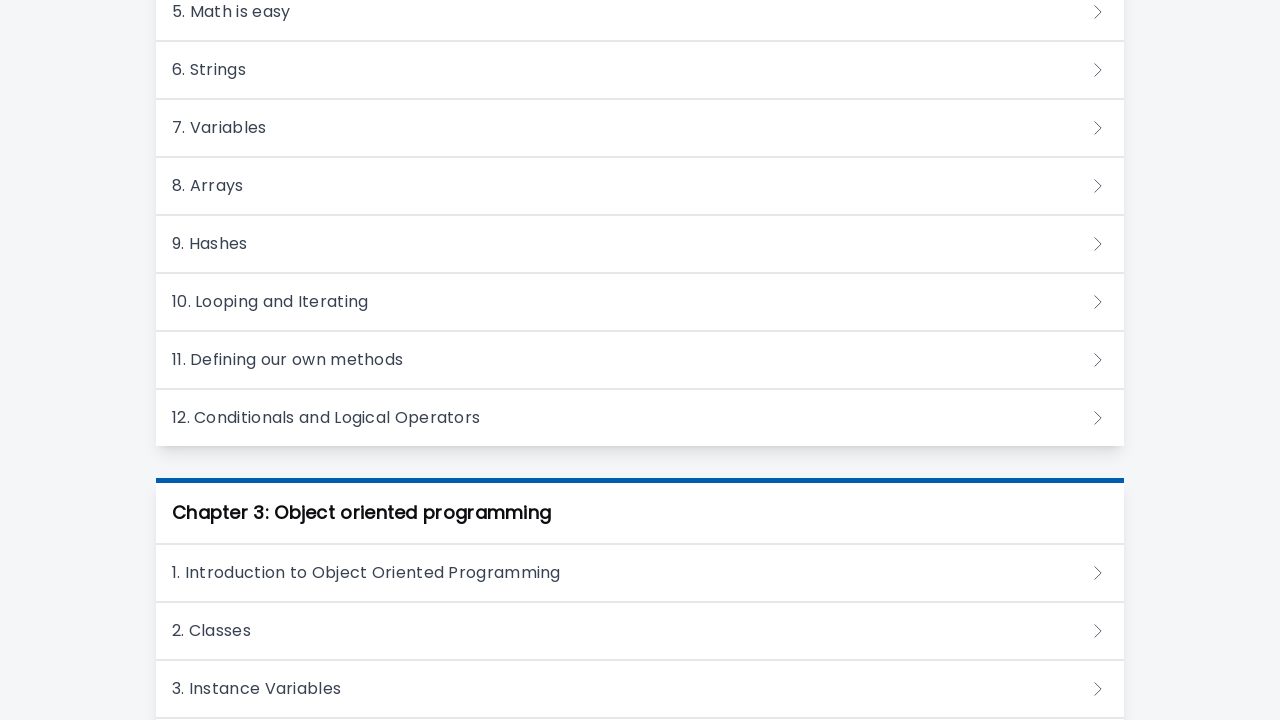

Waited for chapter 13 page to load
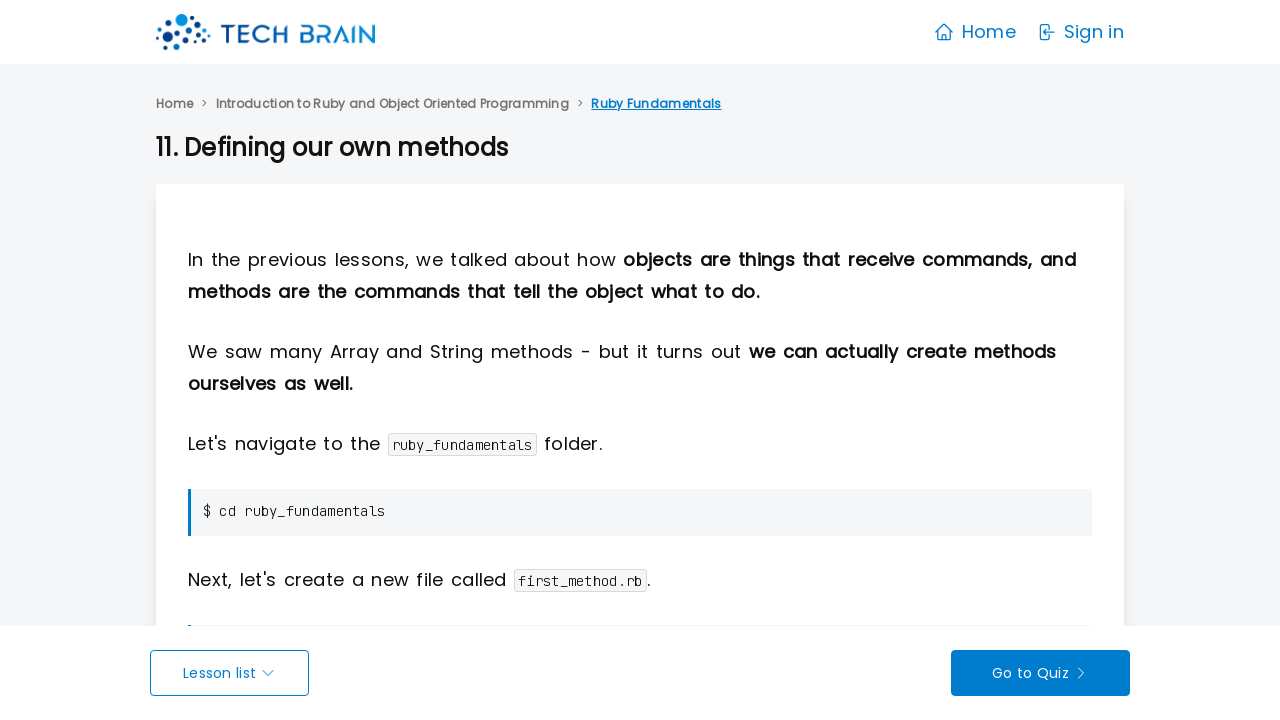

Clicked Introduction breadcrumb link on chapter 13 at (392, 104) on xpath=//nav[@aria-label="Breadcrumb"]//a[contains(text(),"Introduction")]
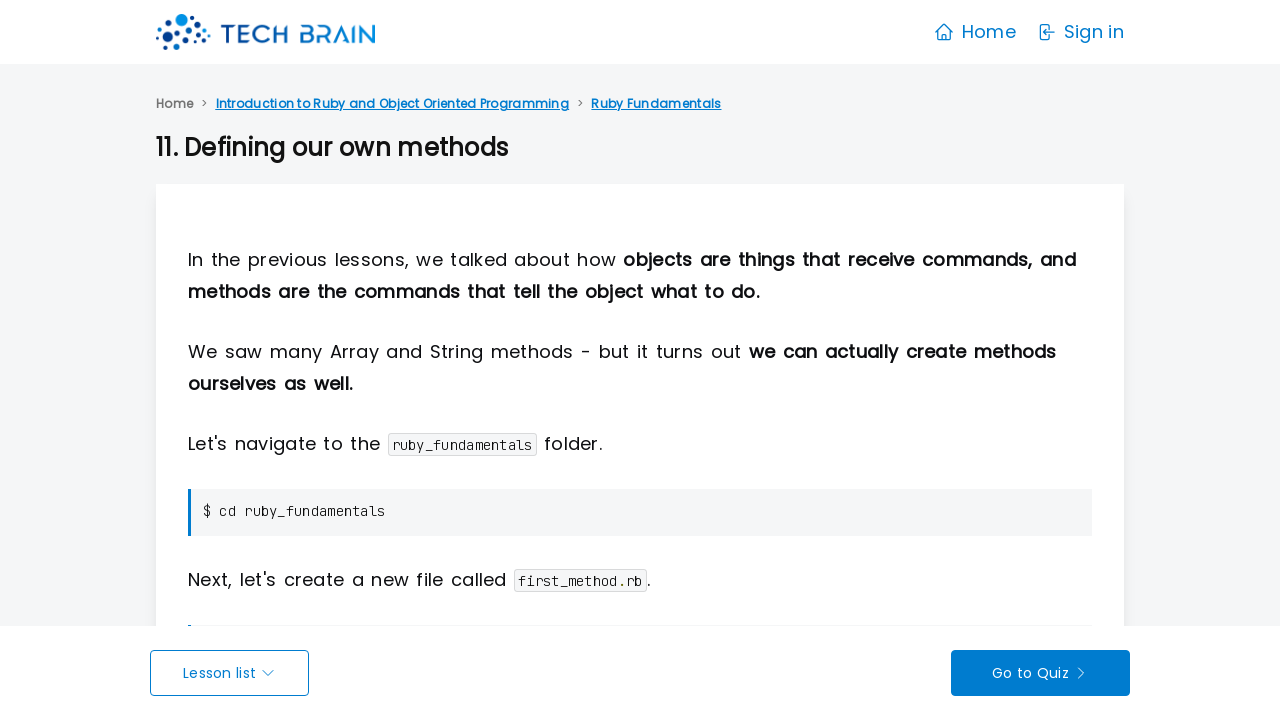

Waited after navigating back to Introduction on chapter 13
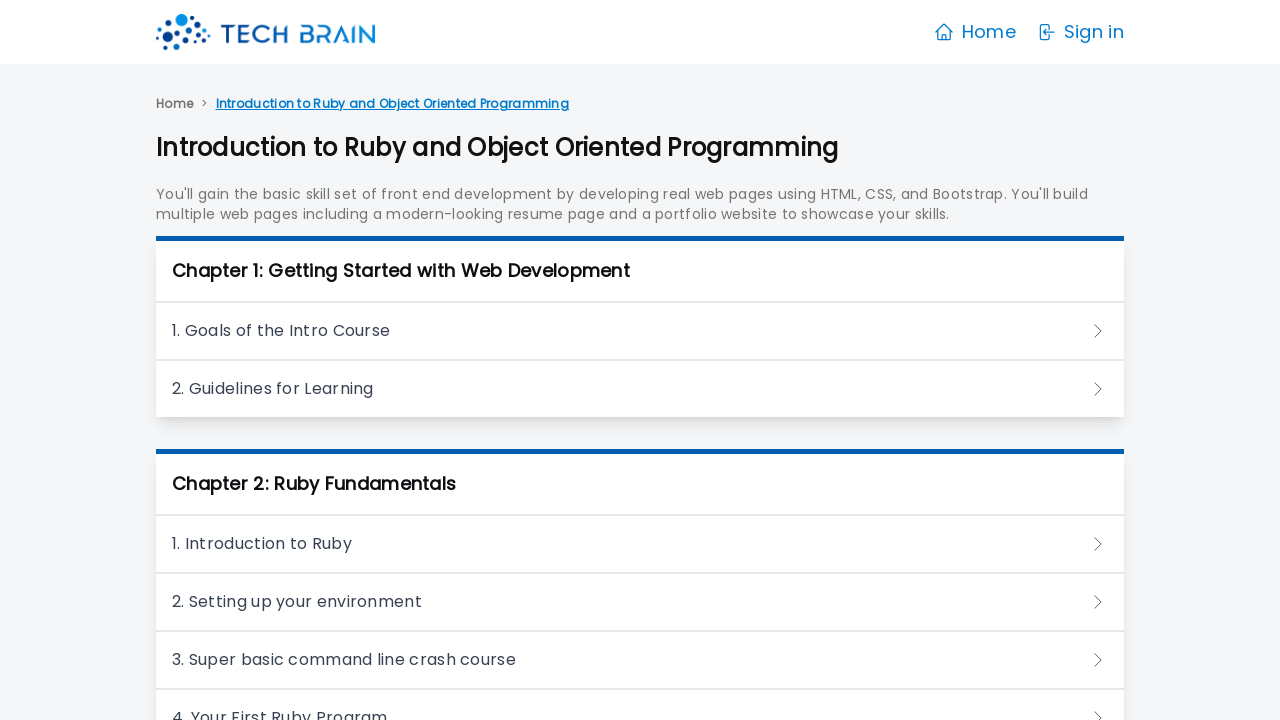

Clicked on chapter 14 of 25 at (640, 360) on xpath=//h3/a >> nth=13
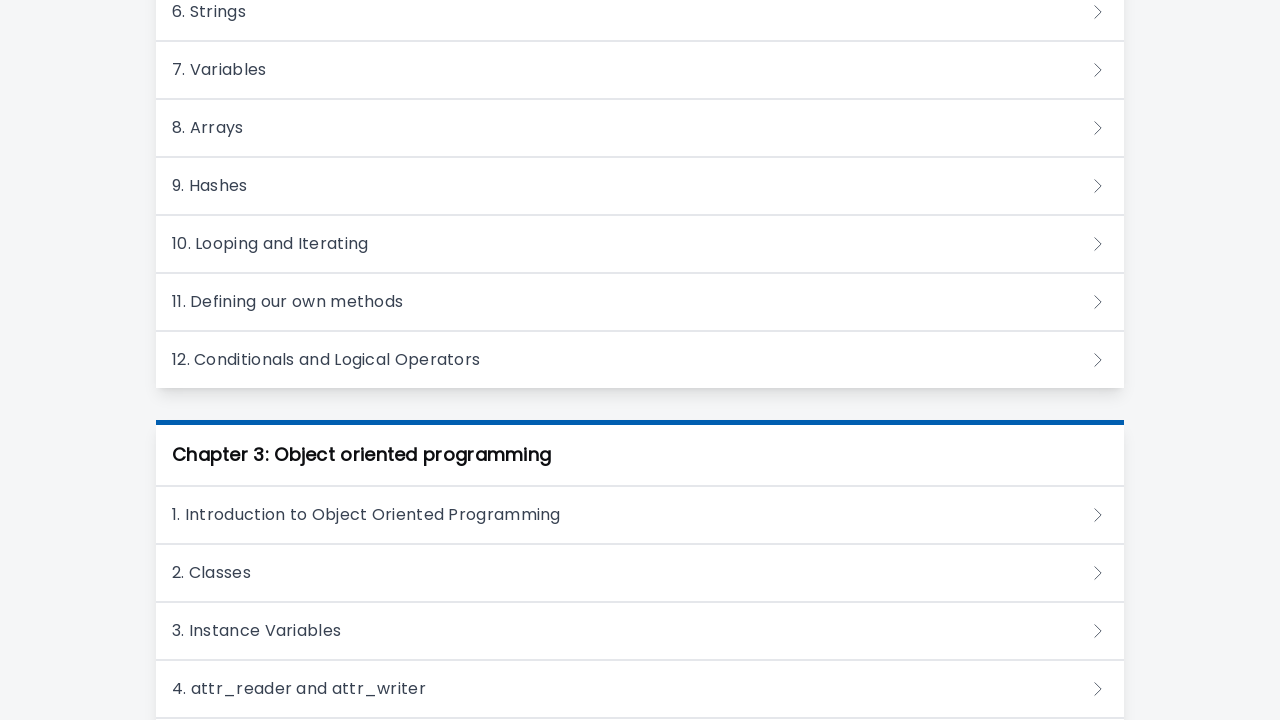

Waited for chapter 14 page to load
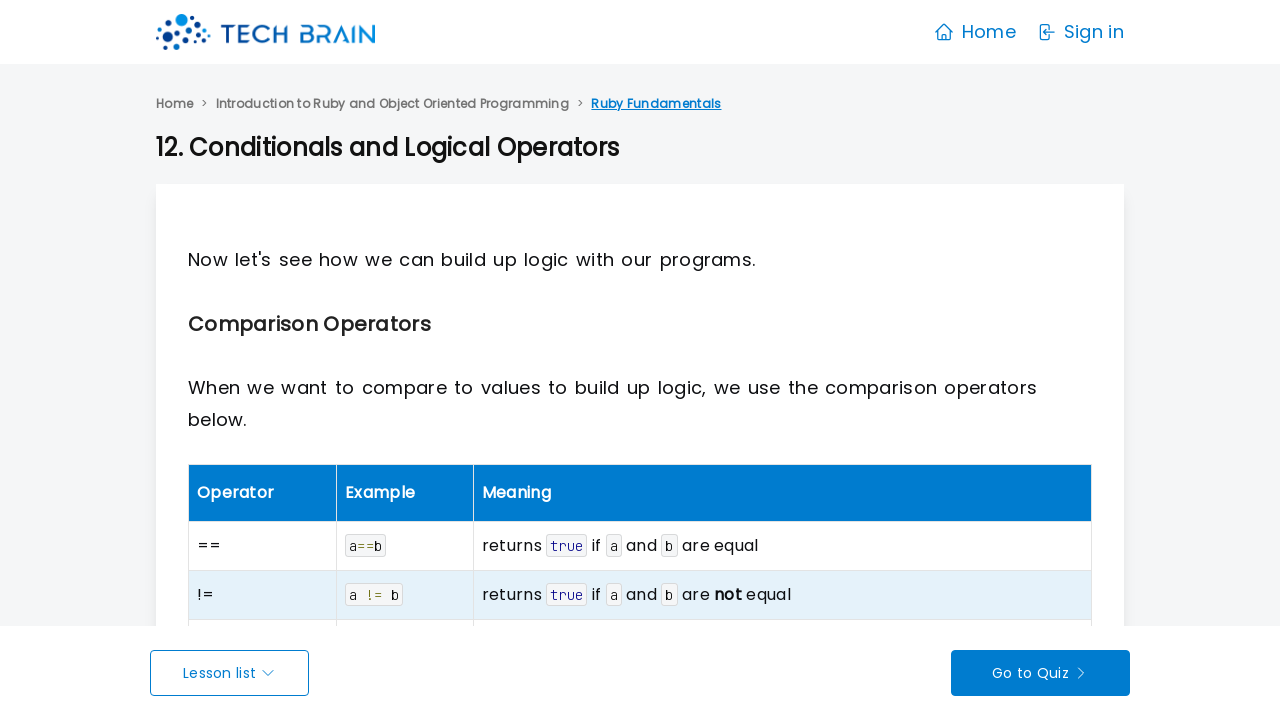

Clicked Introduction breadcrumb link on chapter 14 at (392, 104) on xpath=//nav[@aria-label="Breadcrumb"]//a[contains(text(),"Introduction")]
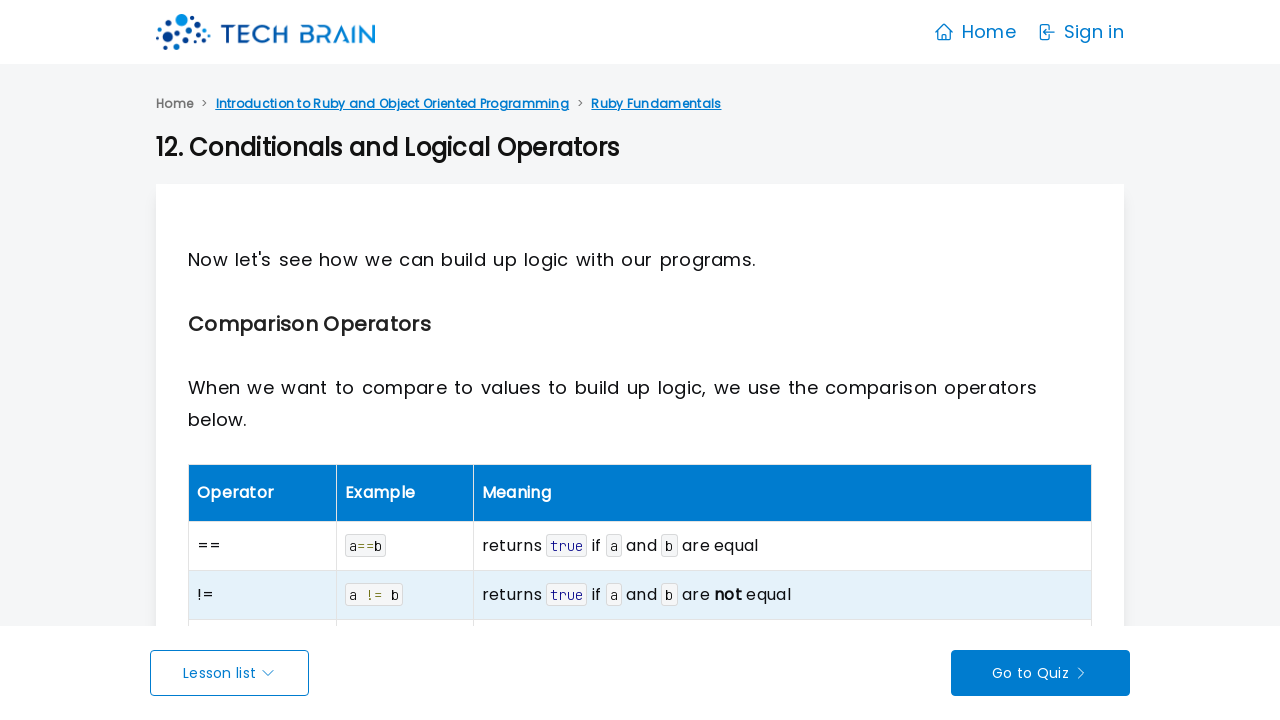

Waited after navigating back to Introduction on chapter 14
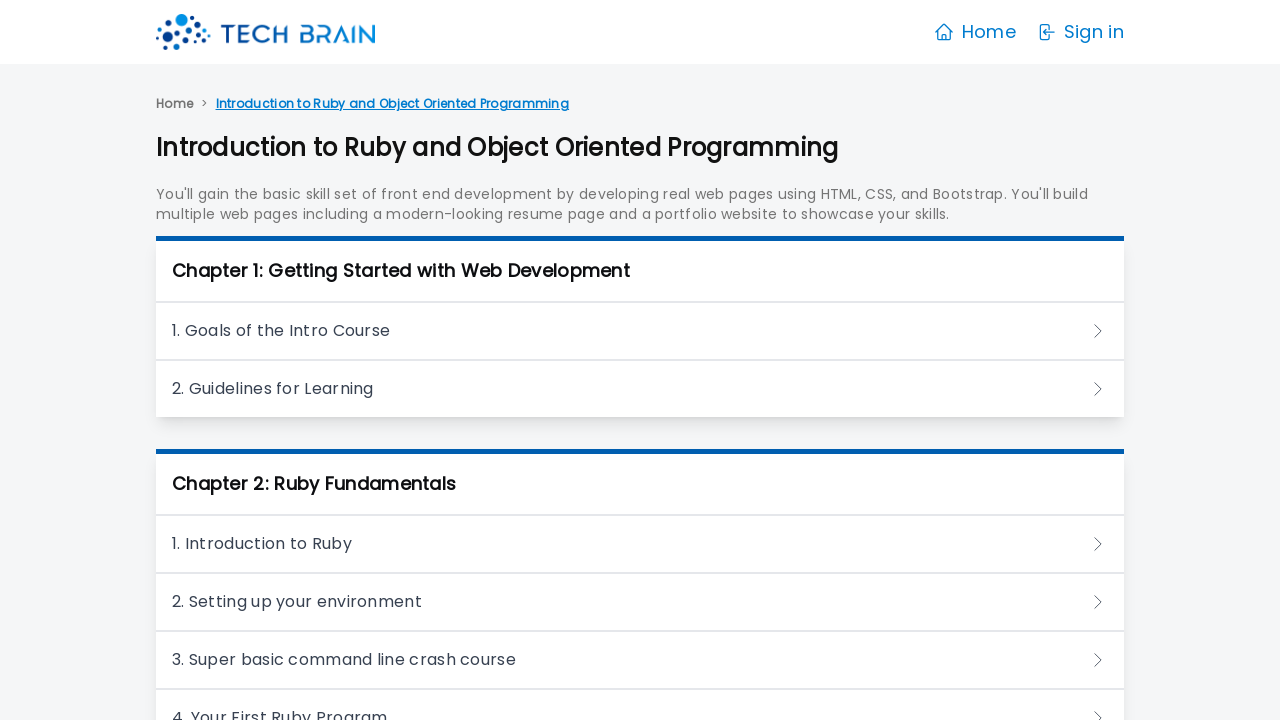

Clicked on chapter 15 of 25 at (640, 360) on xpath=//h3/a >> nth=14
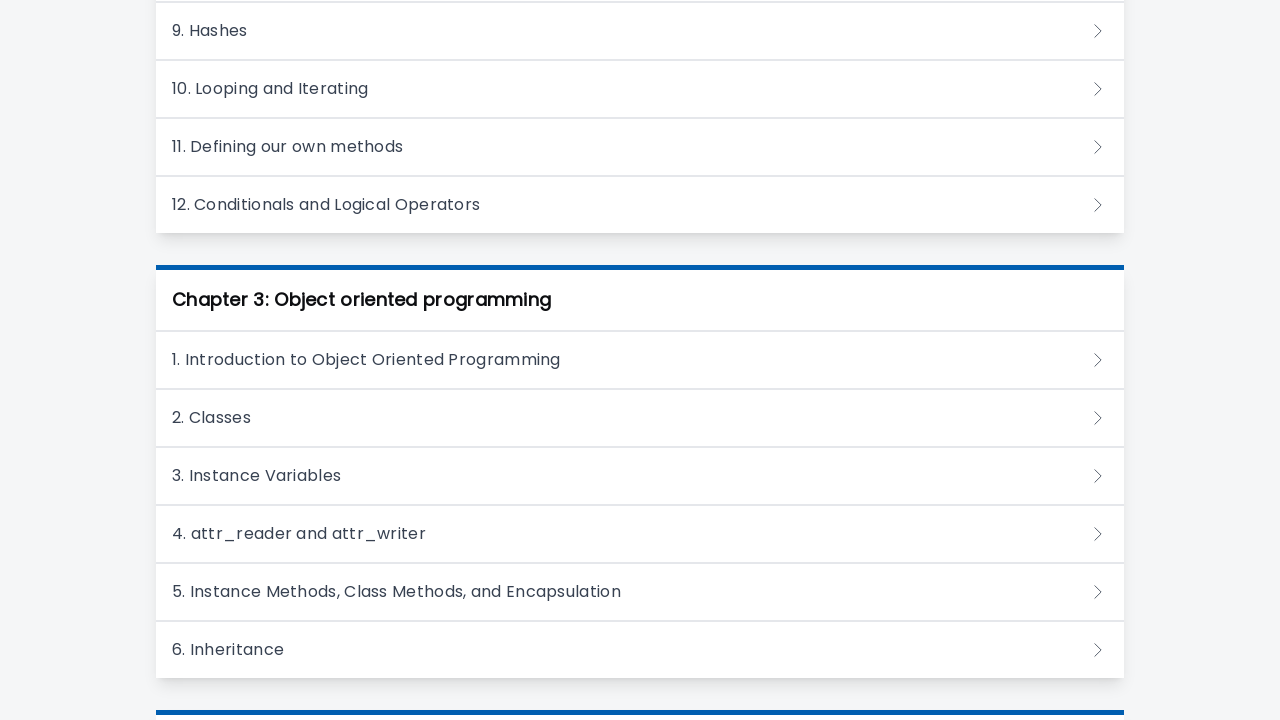

Waited for chapter 15 page to load
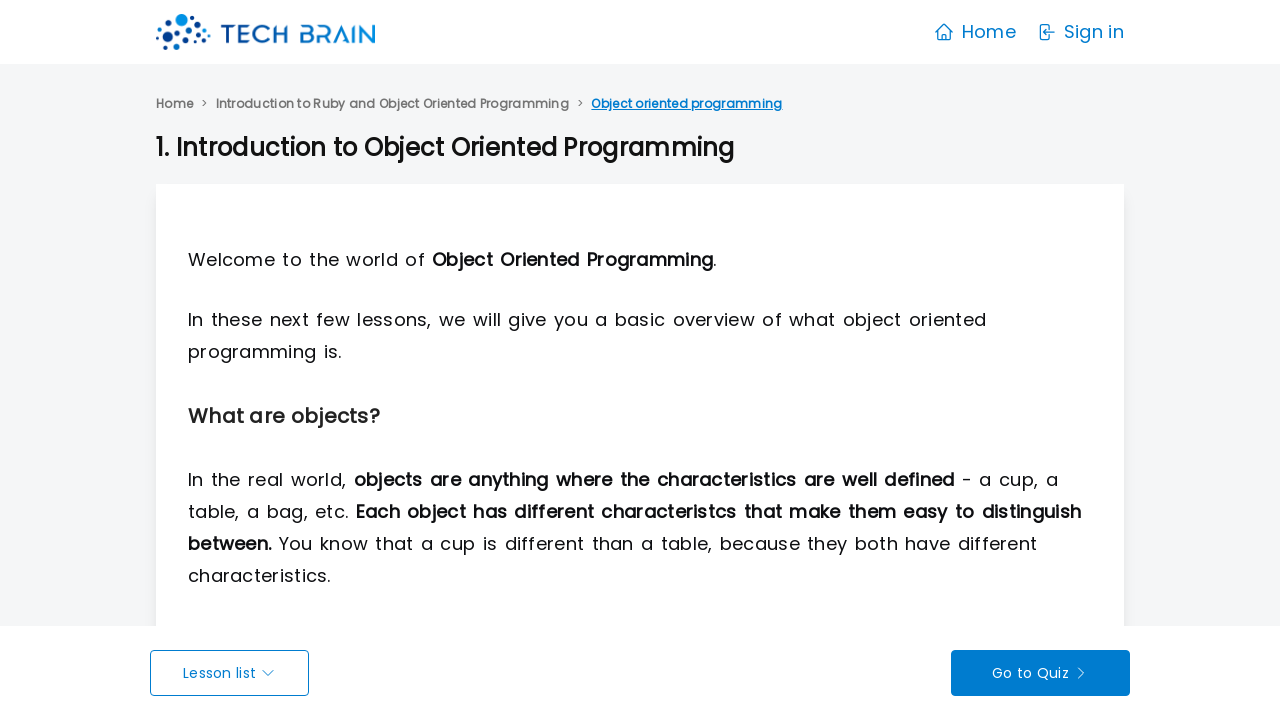

Clicked Introduction breadcrumb link on chapter 15 at (392, 104) on xpath=//nav[@aria-label="Breadcrumb"]//a[contains(text(),"Introduction")]
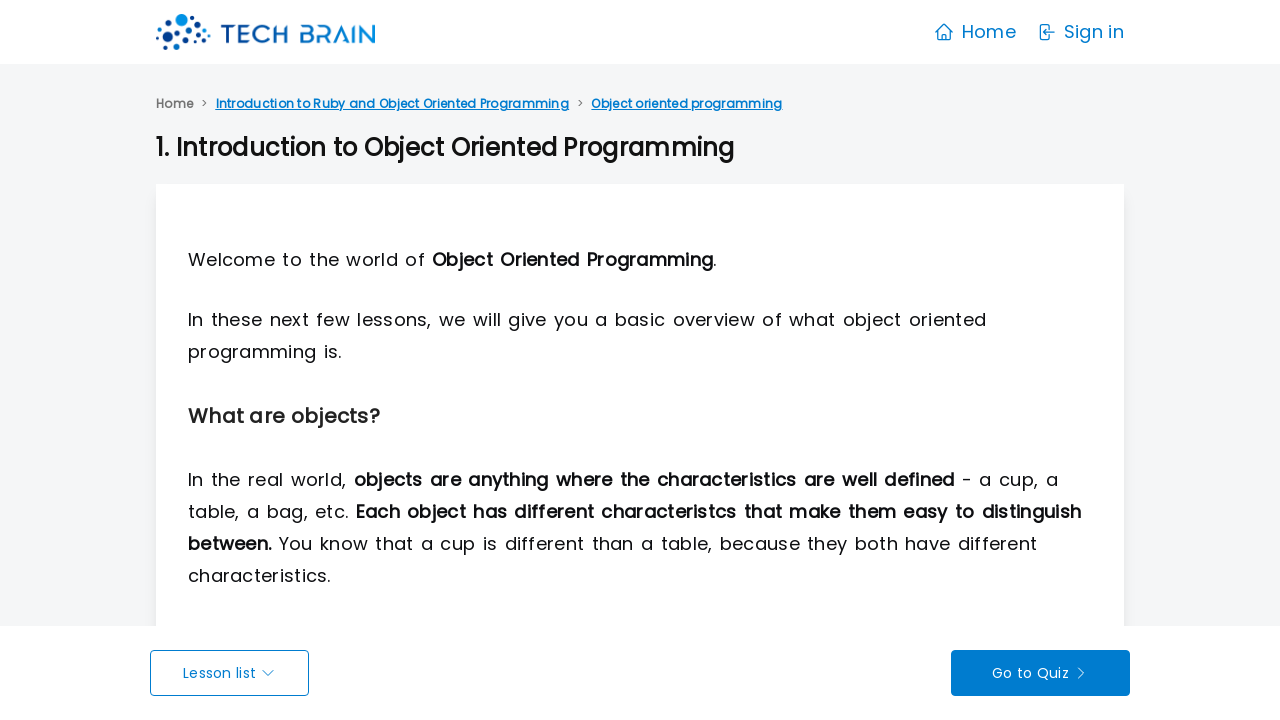

Waited after navigating back to Introduction on chapter 15
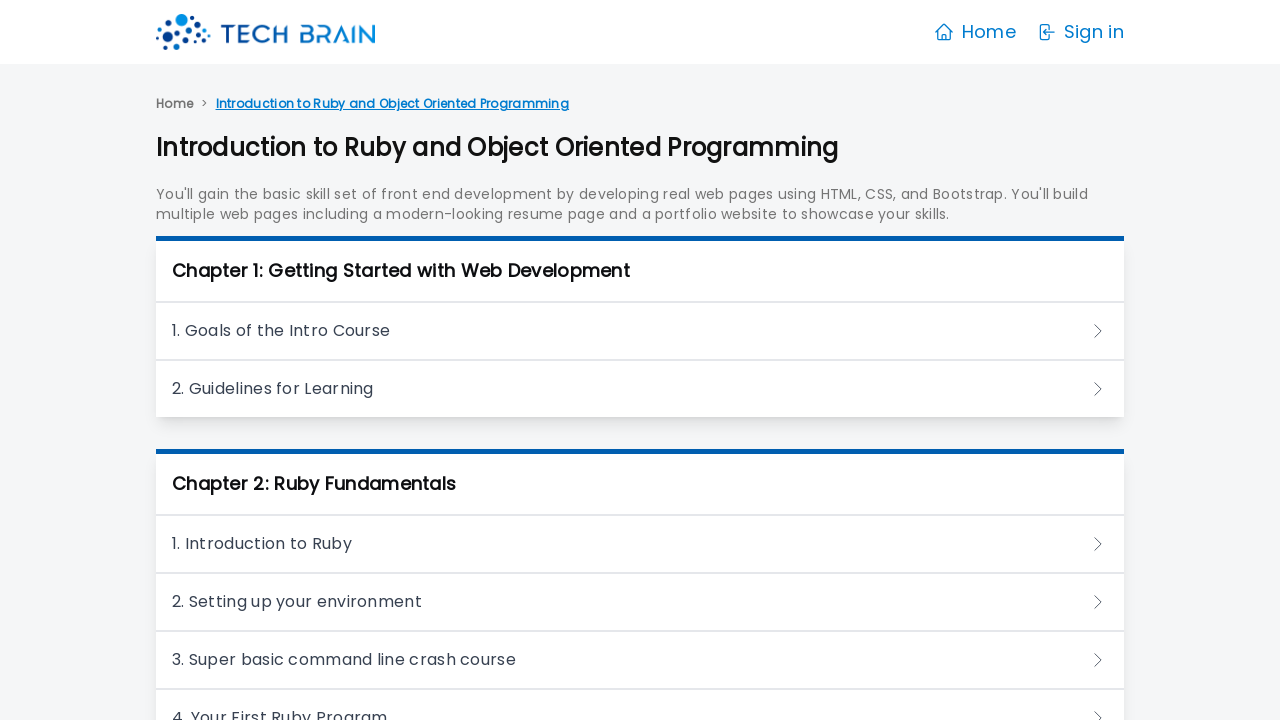

Clicked on chapter 16 of 25 at (640, 360) on xpath=//h3/a >> nth=15
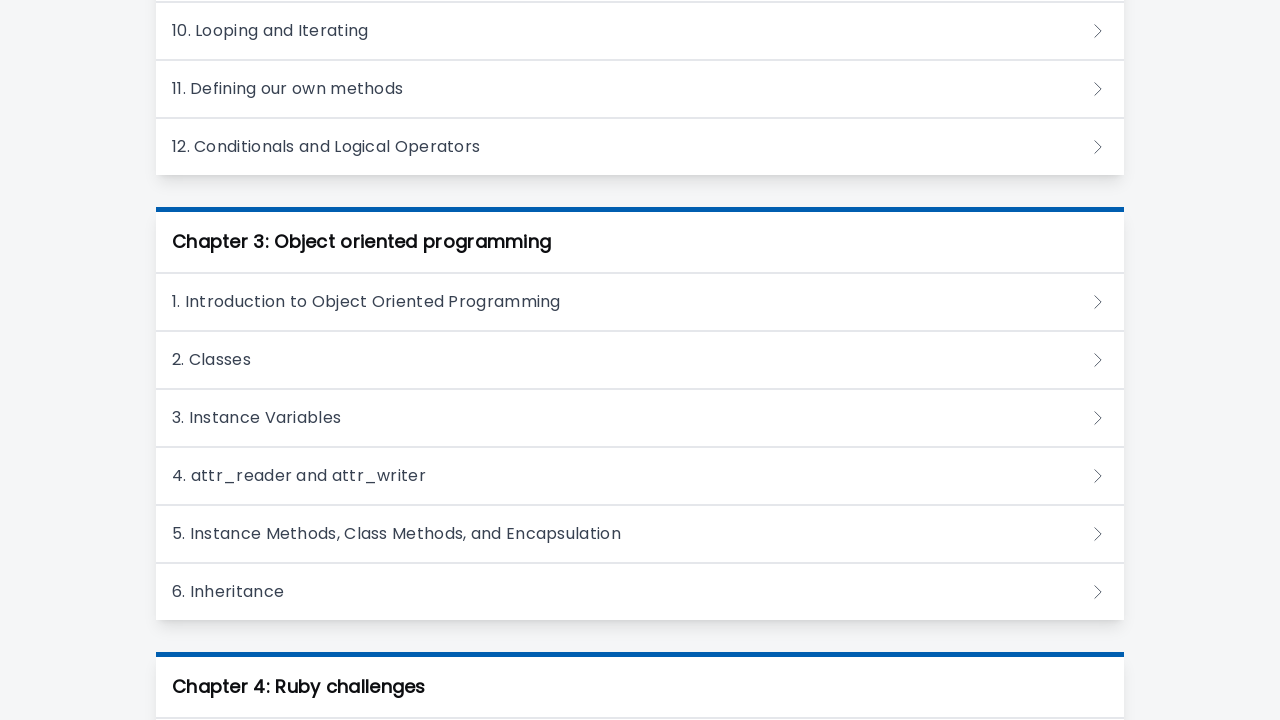

Waited for chapter 16 page to load
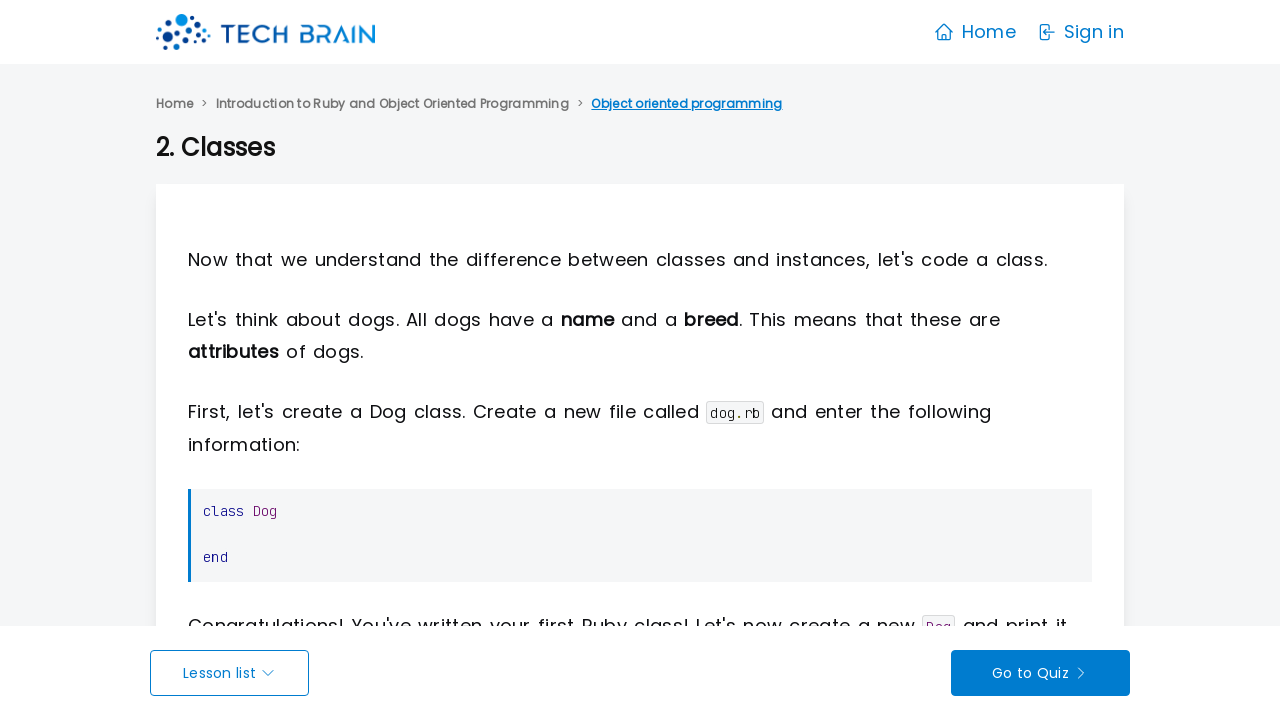

Clicked Introduction breadcrumb link on chapter 16 at (392, 104) on xpath=//nav[@aria-label="Breadcrumb"]//a[contains(text(),"Introduction")]
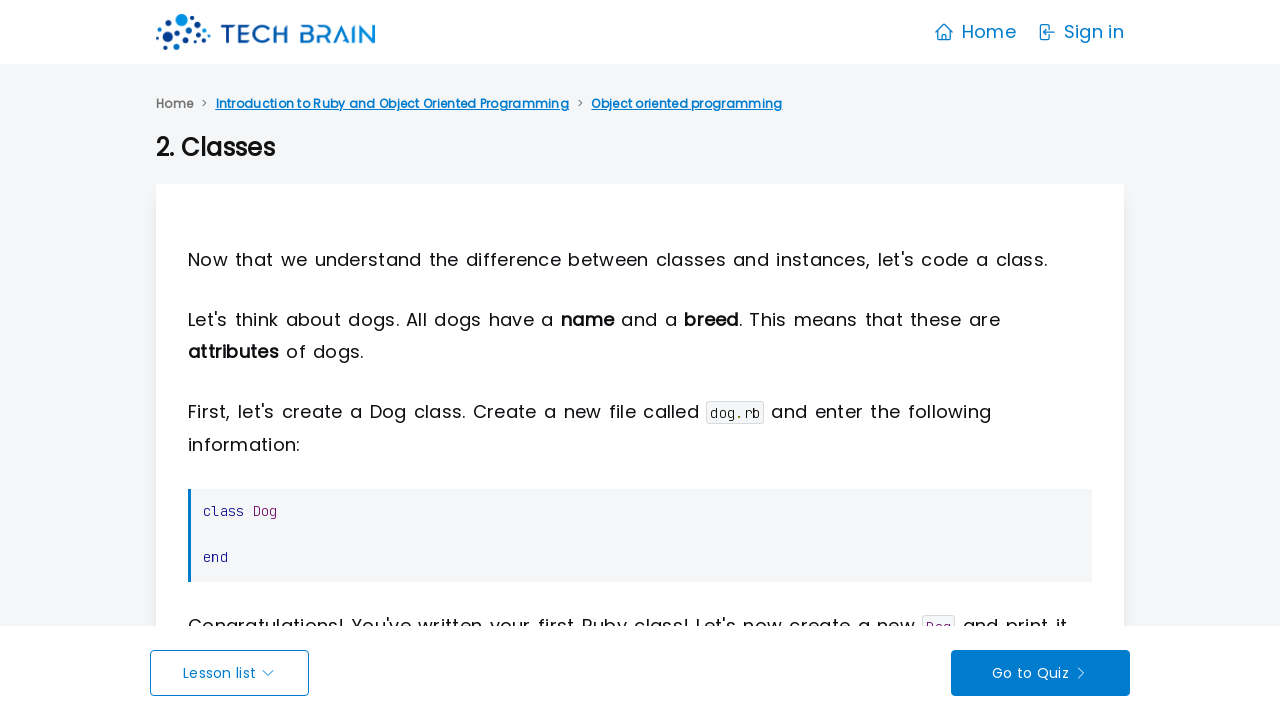

Waited after navigating back to Introduction on chapter 16
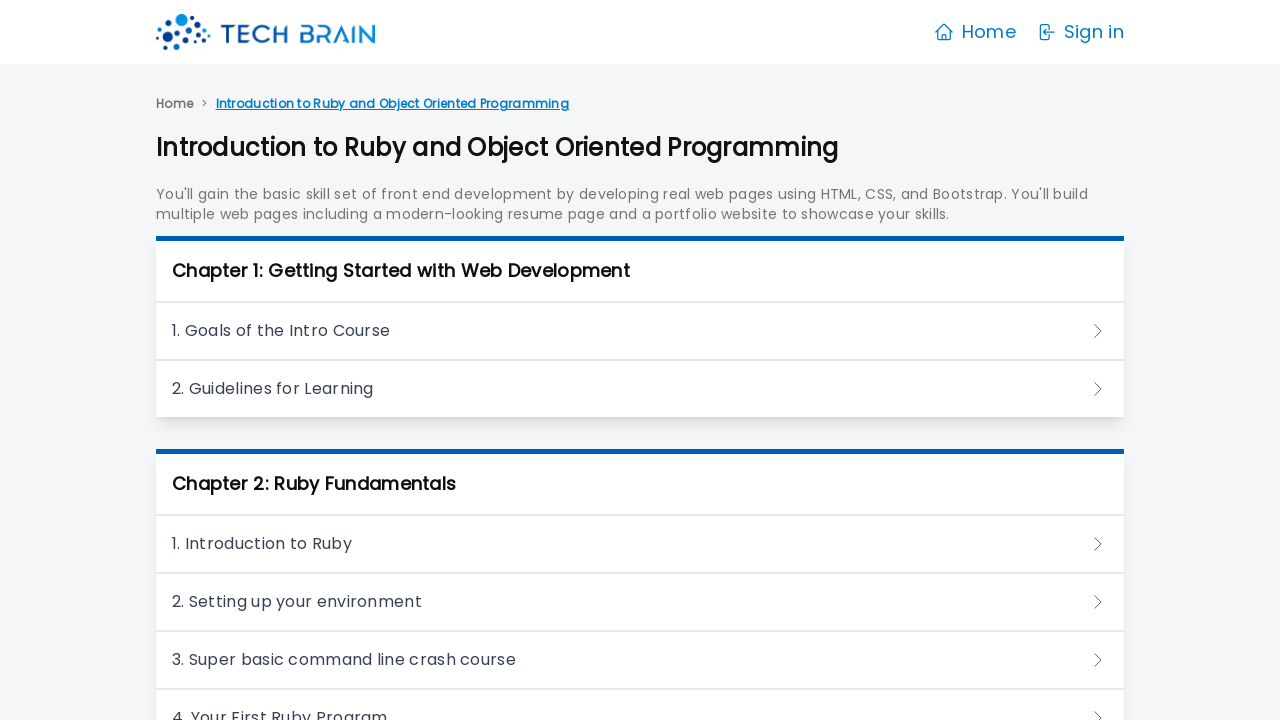

Clicked on chapter 17 of 25 at (640, 360) on xpath=//h3/a >> nth=16
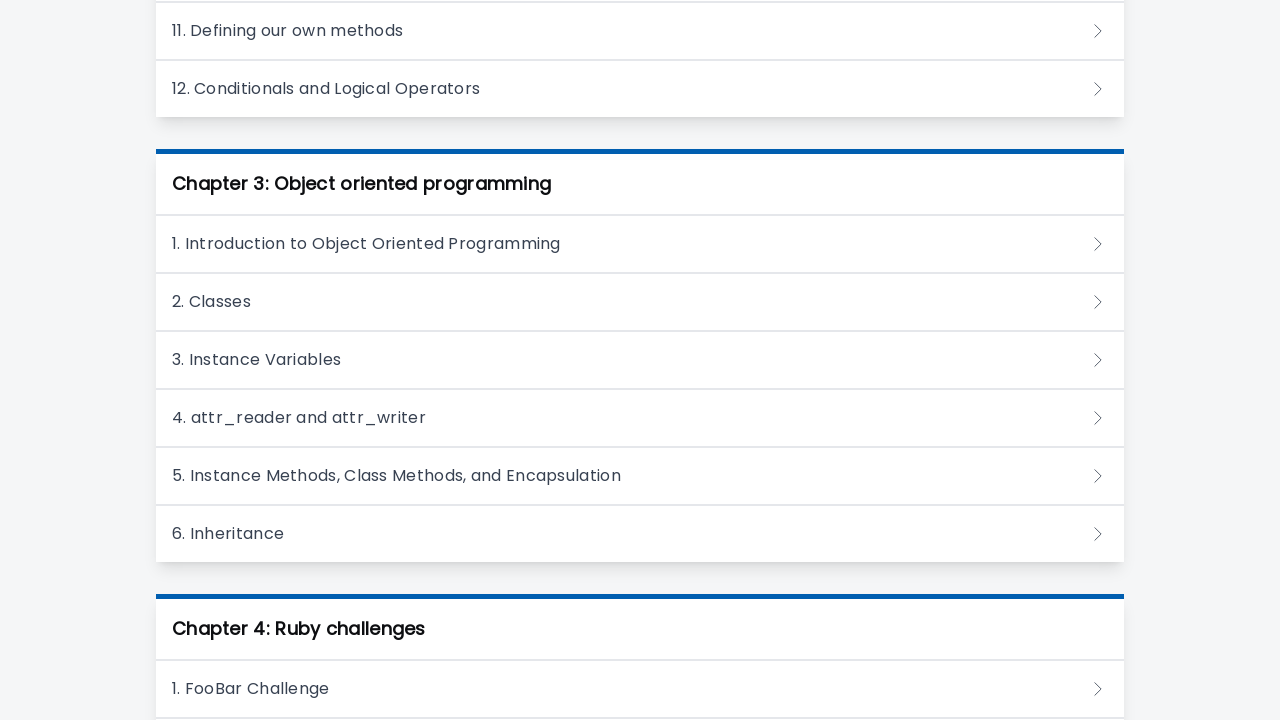

Waited for chapter 17 page to load
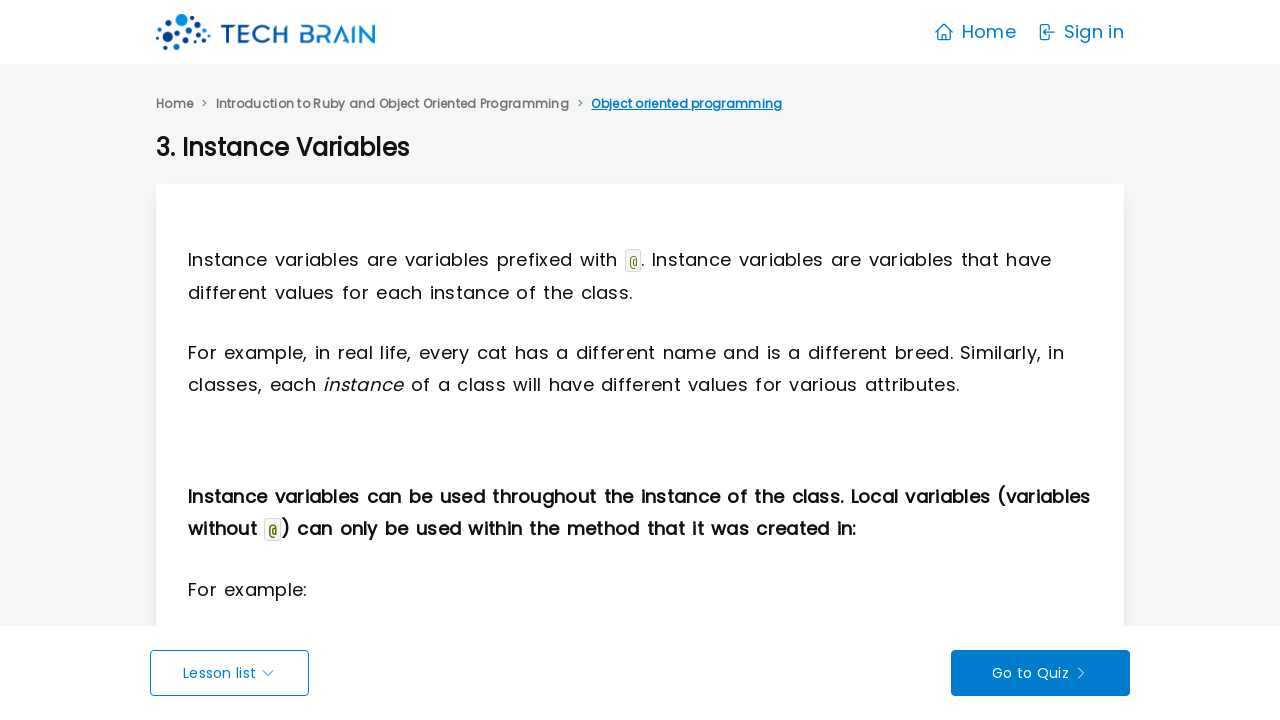

Clicked Introduction breadcrumb link on chapter 17 at (392, 104) on xpath=//nav[@aria-label="Breadcrumb"]//a[contains(text(),"Introduction")]
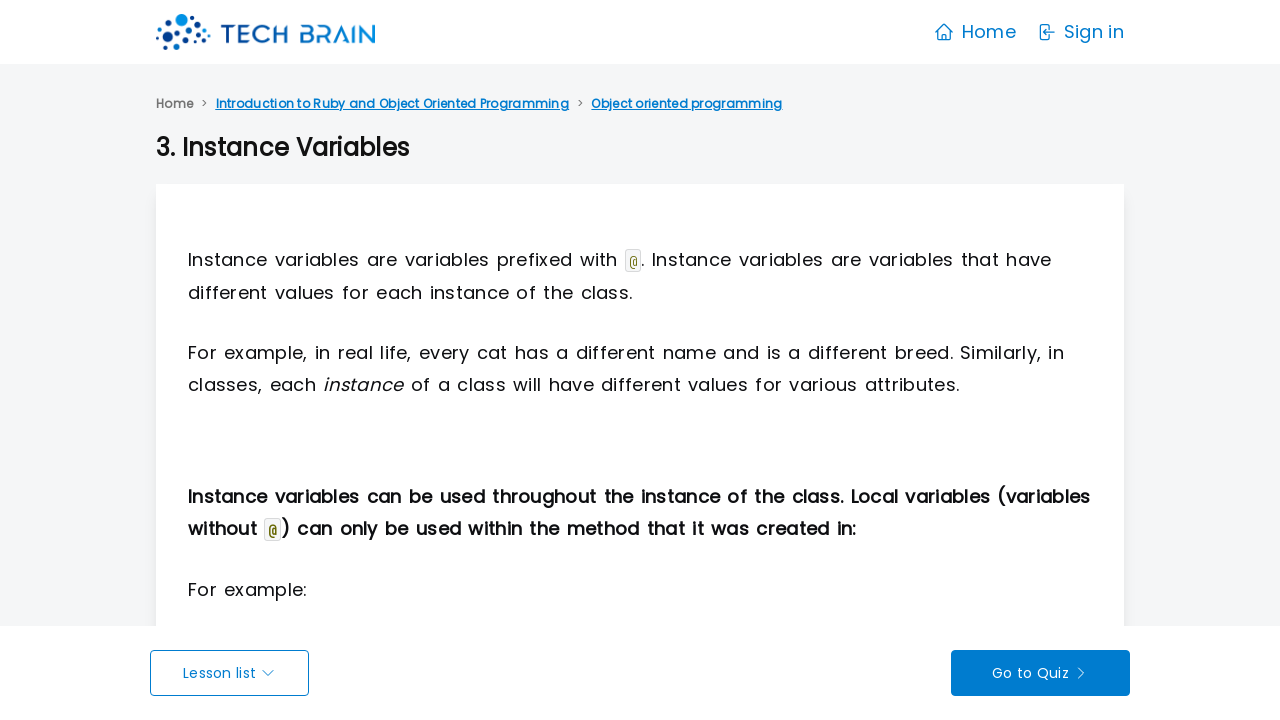

Waited after navigating back to Introduction on chapter 17
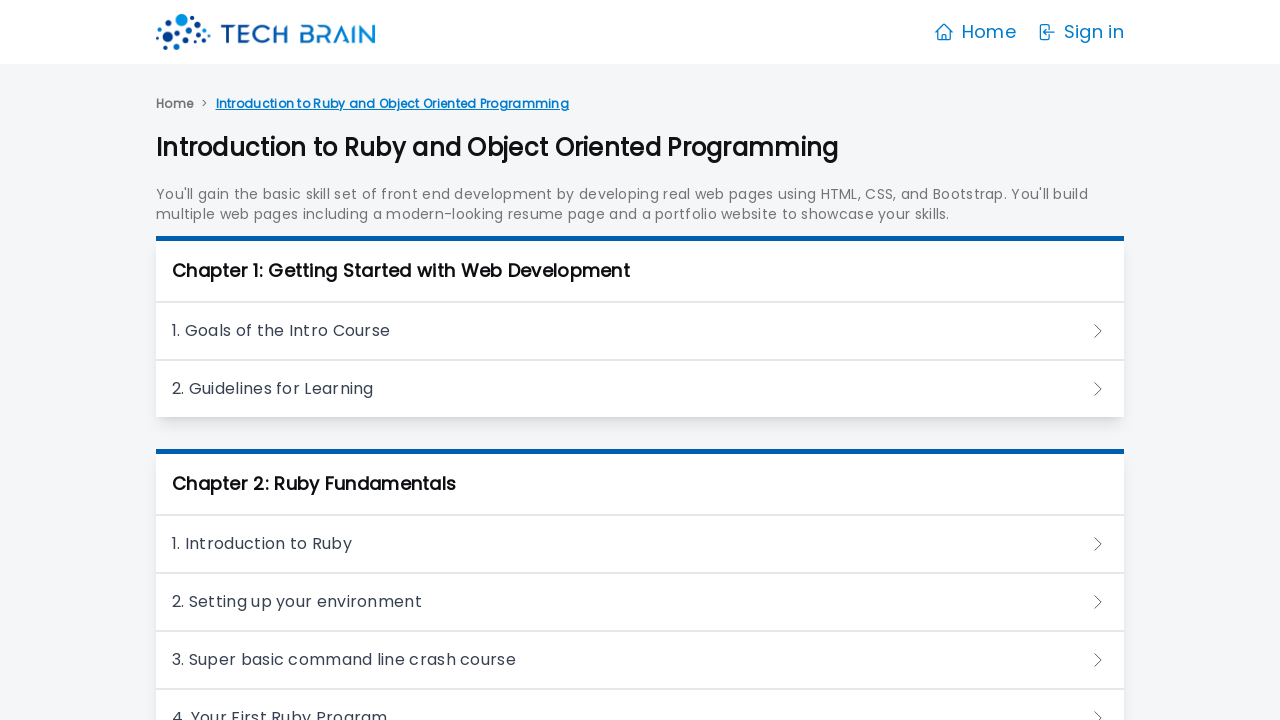

Clicked on chapter 18 of 25 at (640, 360) on xpath=//h3/a >> nth=17
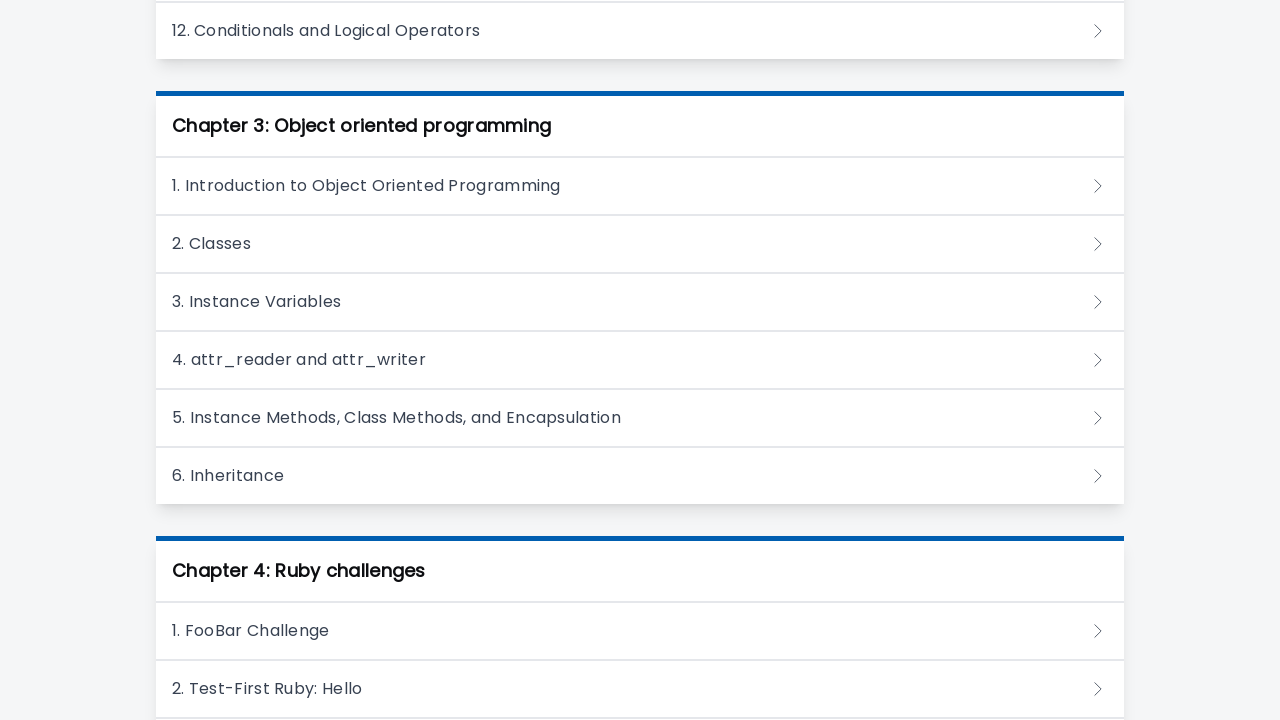

Waited for chapter 18 page to load
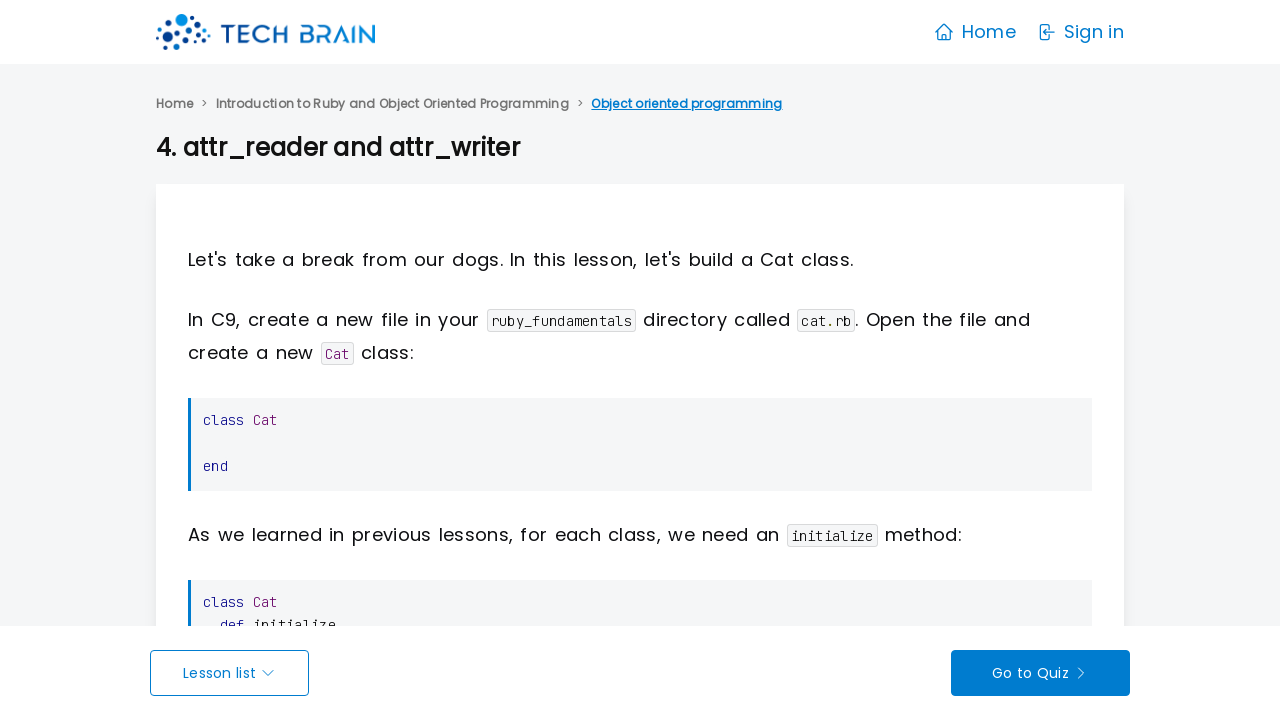

Clicked Introduction breadcrumb link on chapter 18 at (392, 104) on xpath=//nav[@aria-label="Breadcrumb"]//a[contains(text(),"Introduction")]
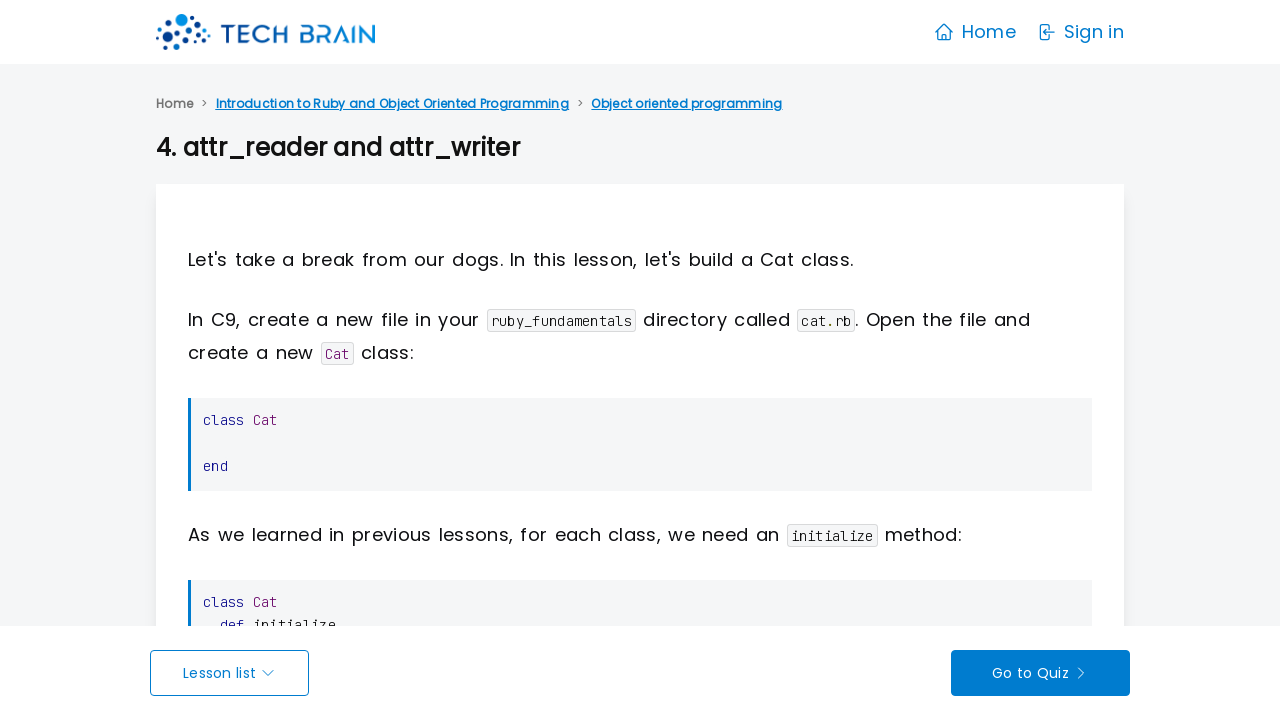

Waited after navigating back to Introduction on chapter 18
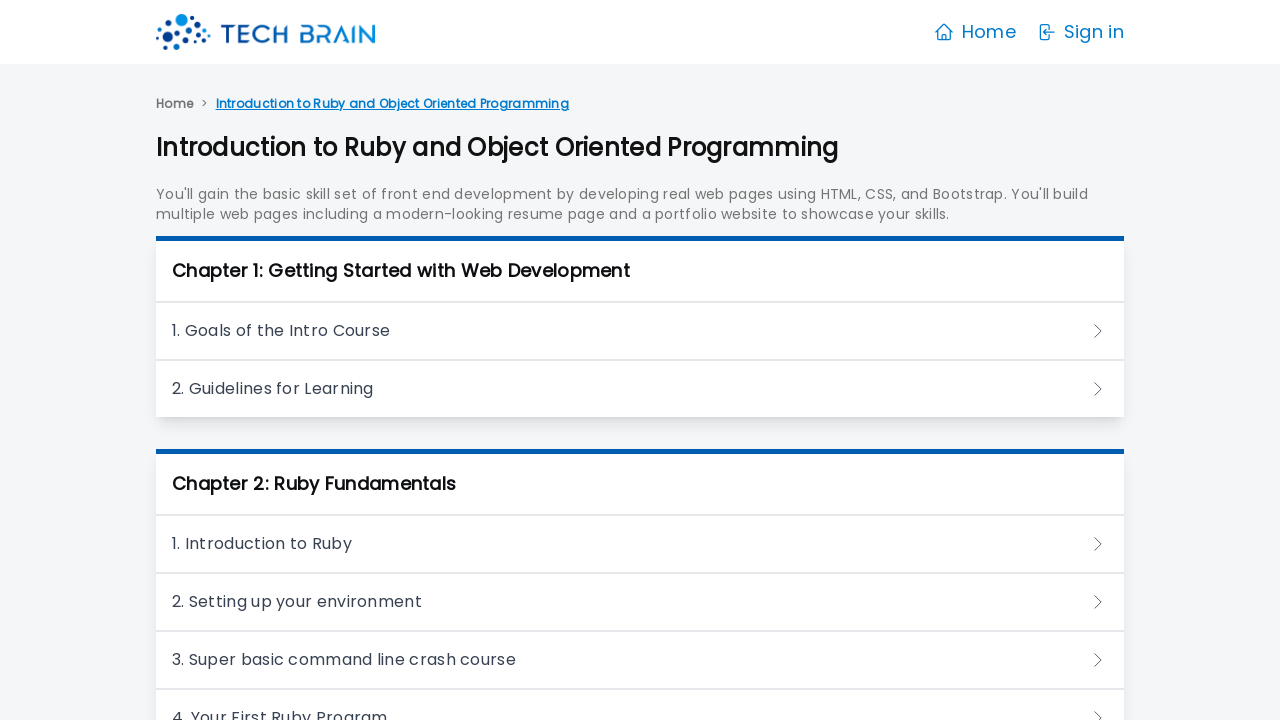

Clicked on chapter 19 of 25 at (640, 360) on xpath=//h3/a >> nth=18
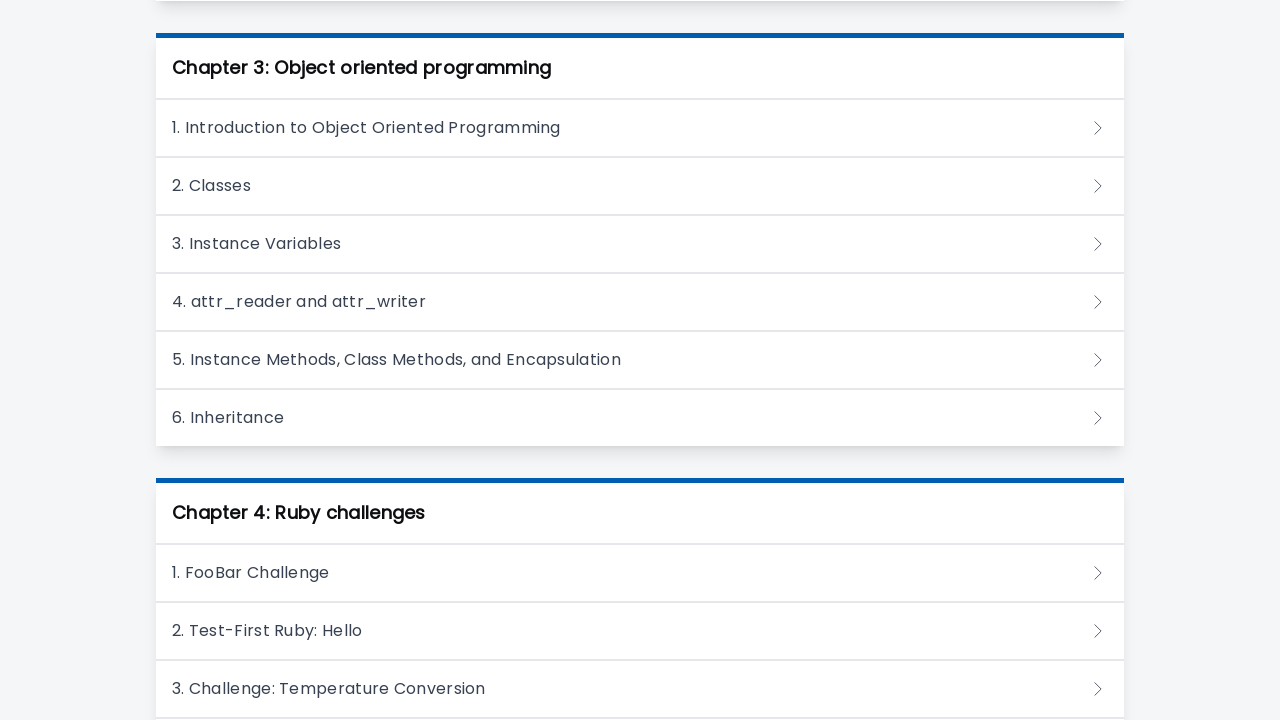

Waited for chapter 19 page to load
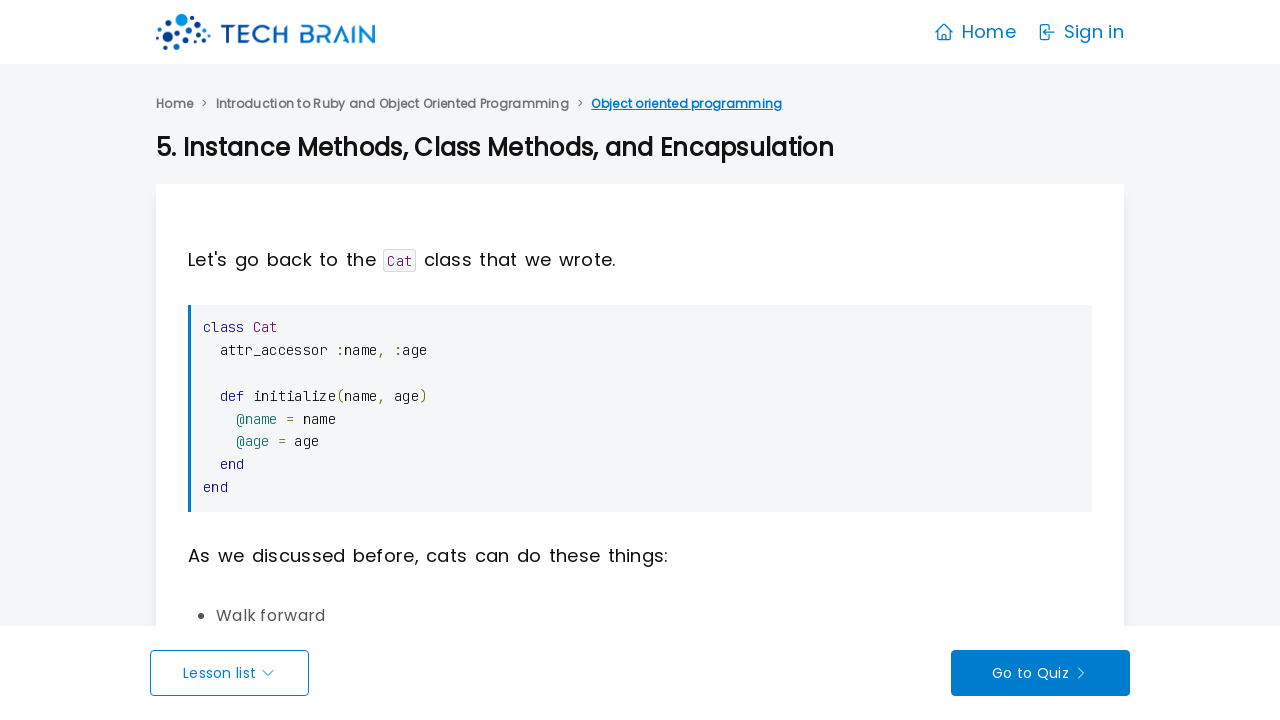

Clicked Introduction breadcrumb link on chapter 19 at (392, 104) on xpath=//nav[@aria-label="Breadcrumb"]//a[contains(text(),"Introduction")]
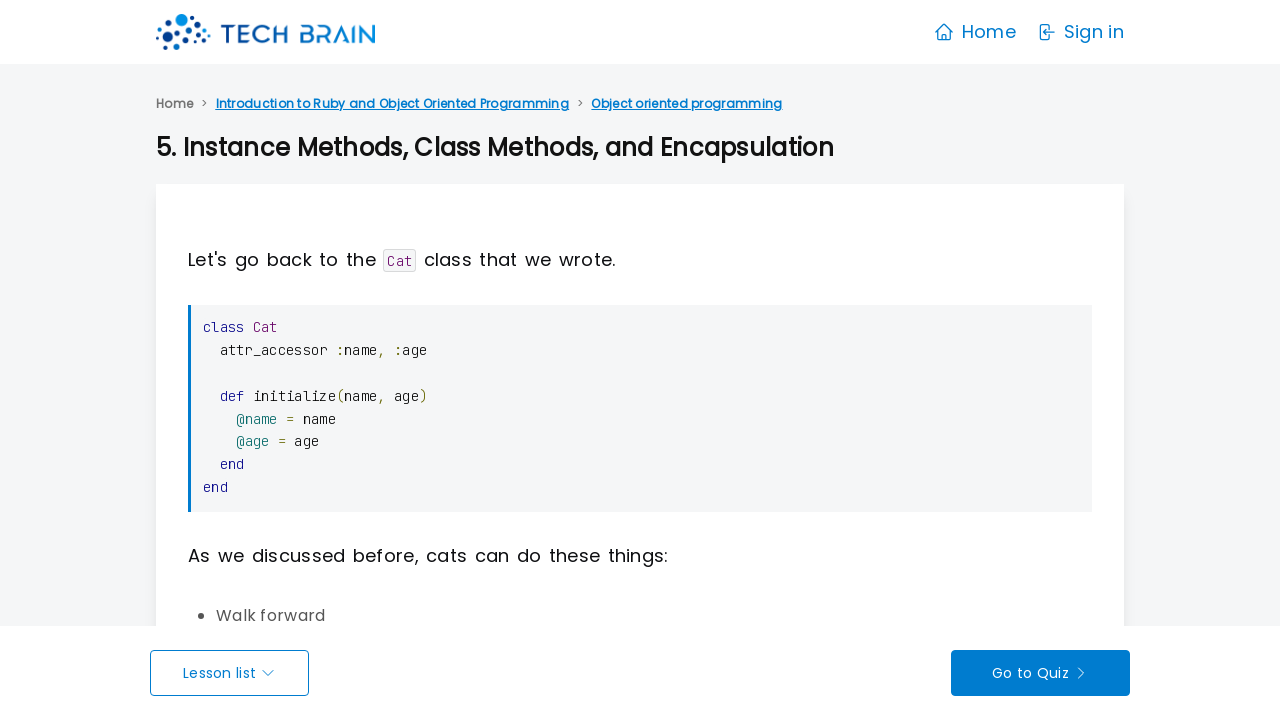

Waited after navigating back to Introduction on chapter 19
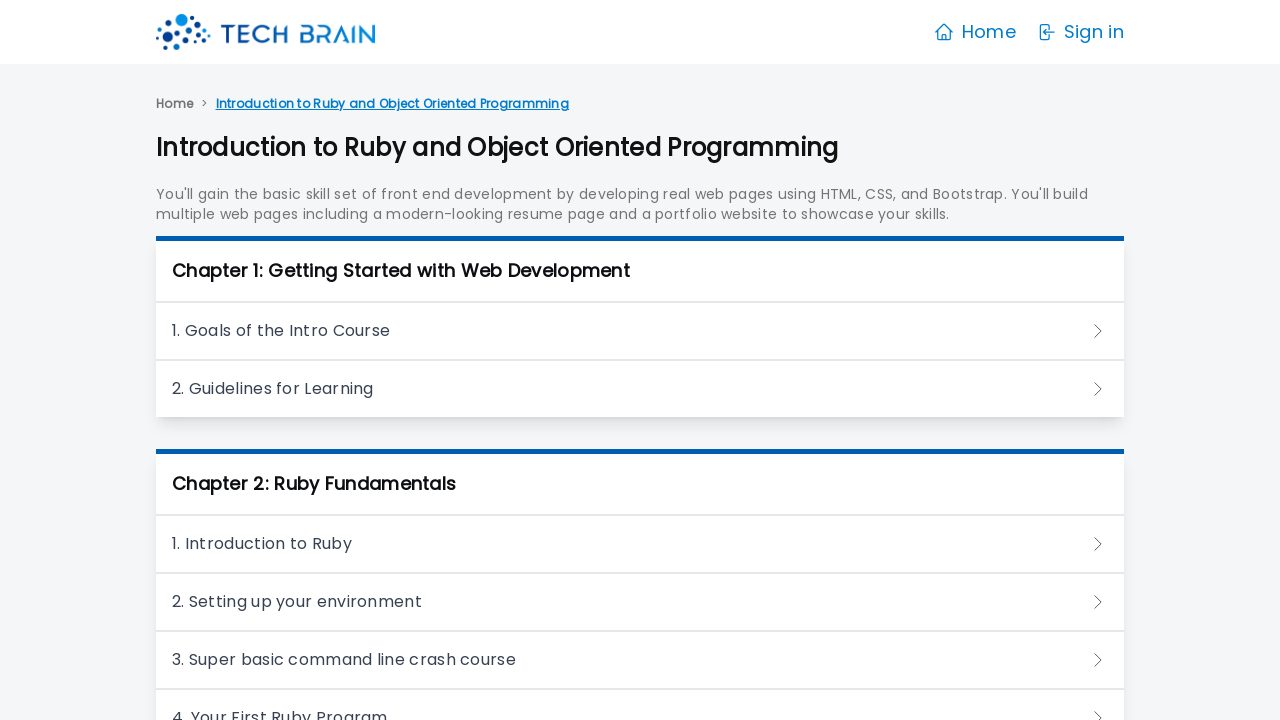

Clicked on chapter 20 of 25 at (640, 360) on xpath=//h3/a >> nth=19
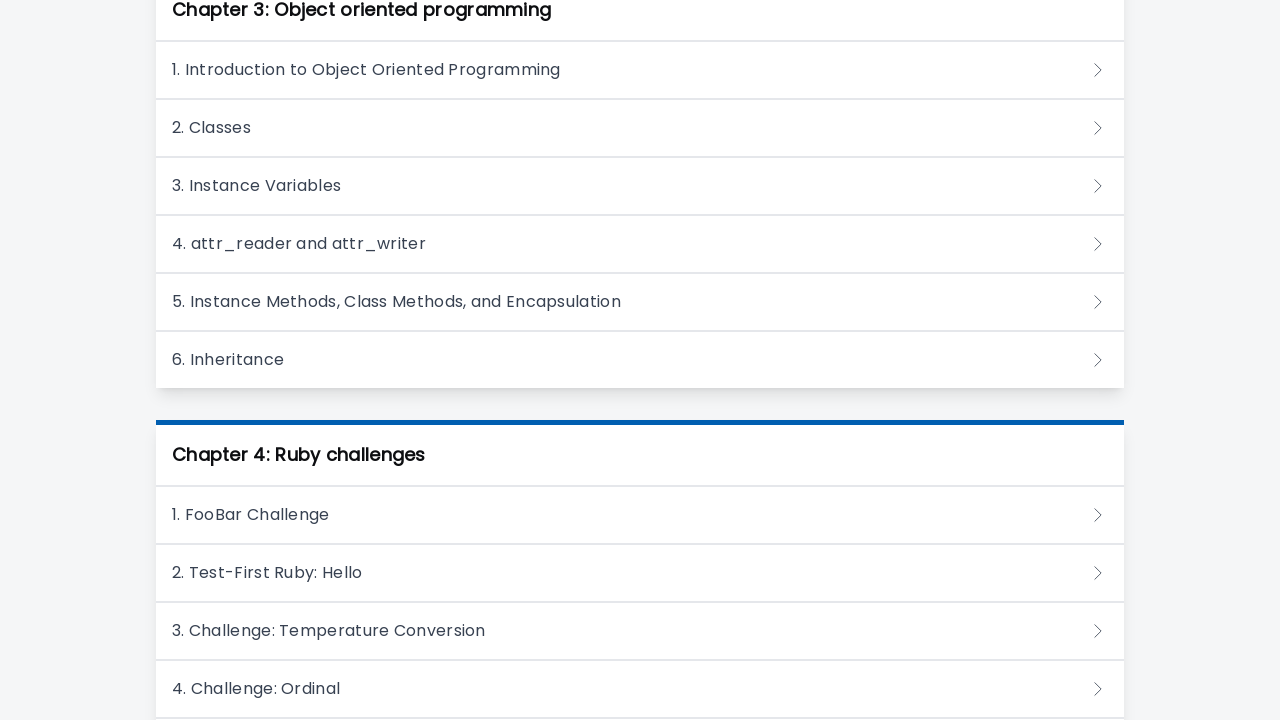

Waited for chapter 20 page to load
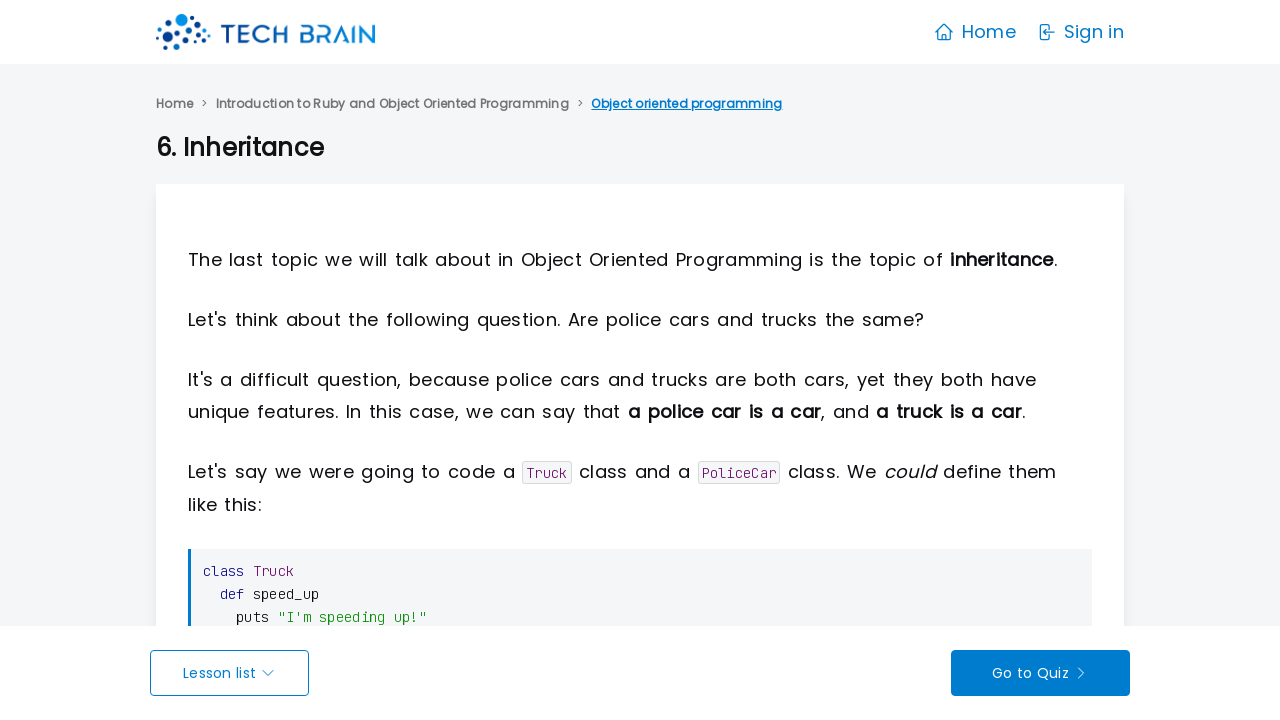

Clicked Introduction breadcrumb link on chapter 20 at (392, 104) on xpath=//nav[@aria-label="Breadcrumb"]//a[contains(text(),"Introduction")]
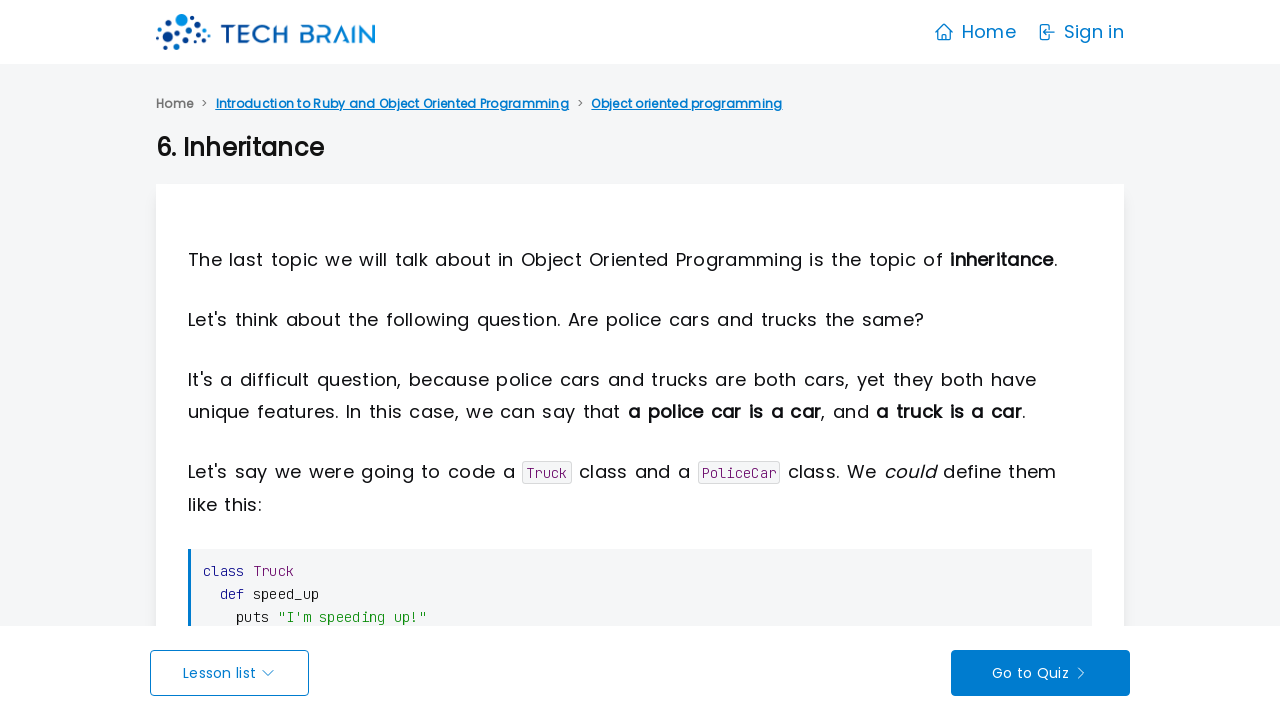

Waited after navigating back to Introduction on chapter 20
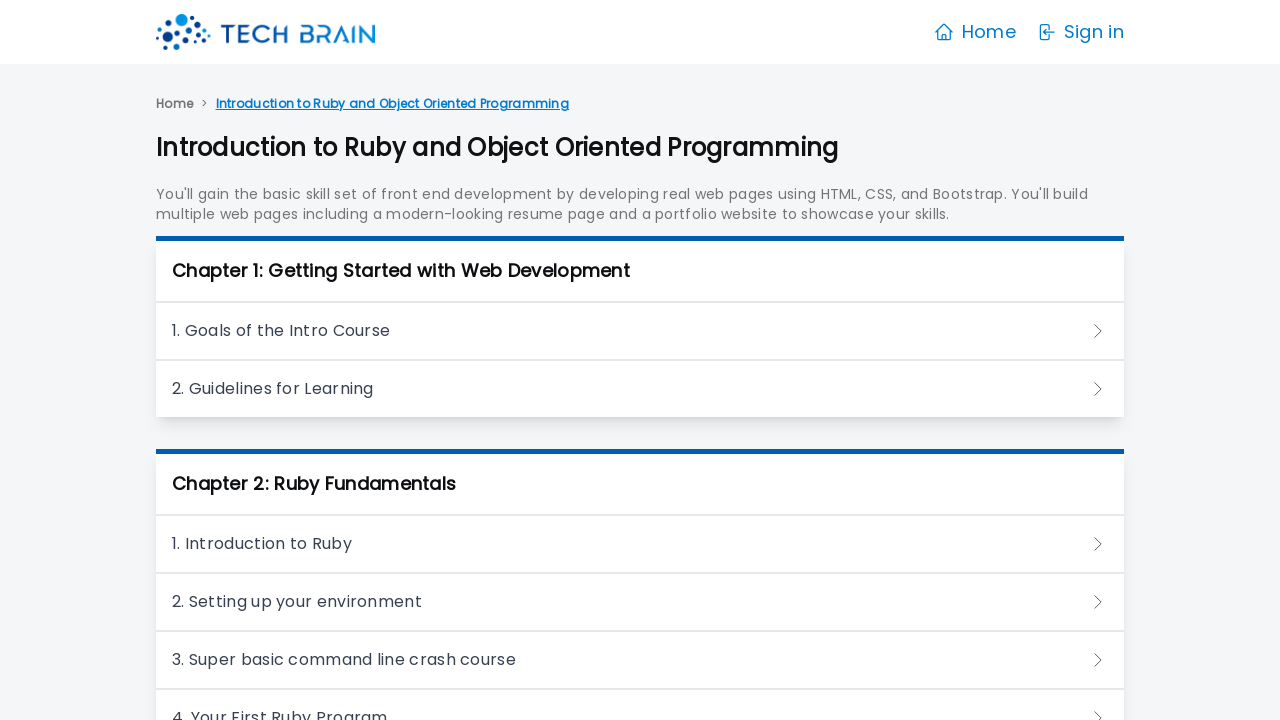

Clicked on chapter 21 of 25 at (640, 360) on xpath=//h3/a >> nth=20
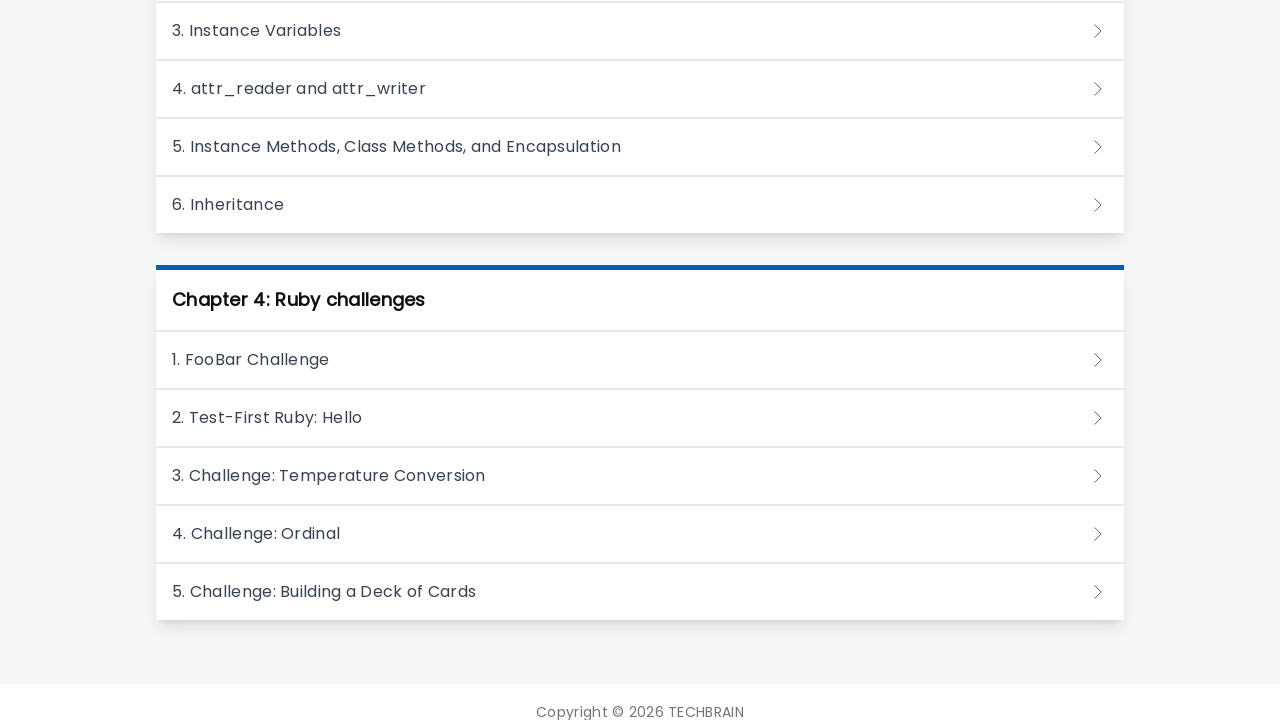

Waited for chapter 21 page to load
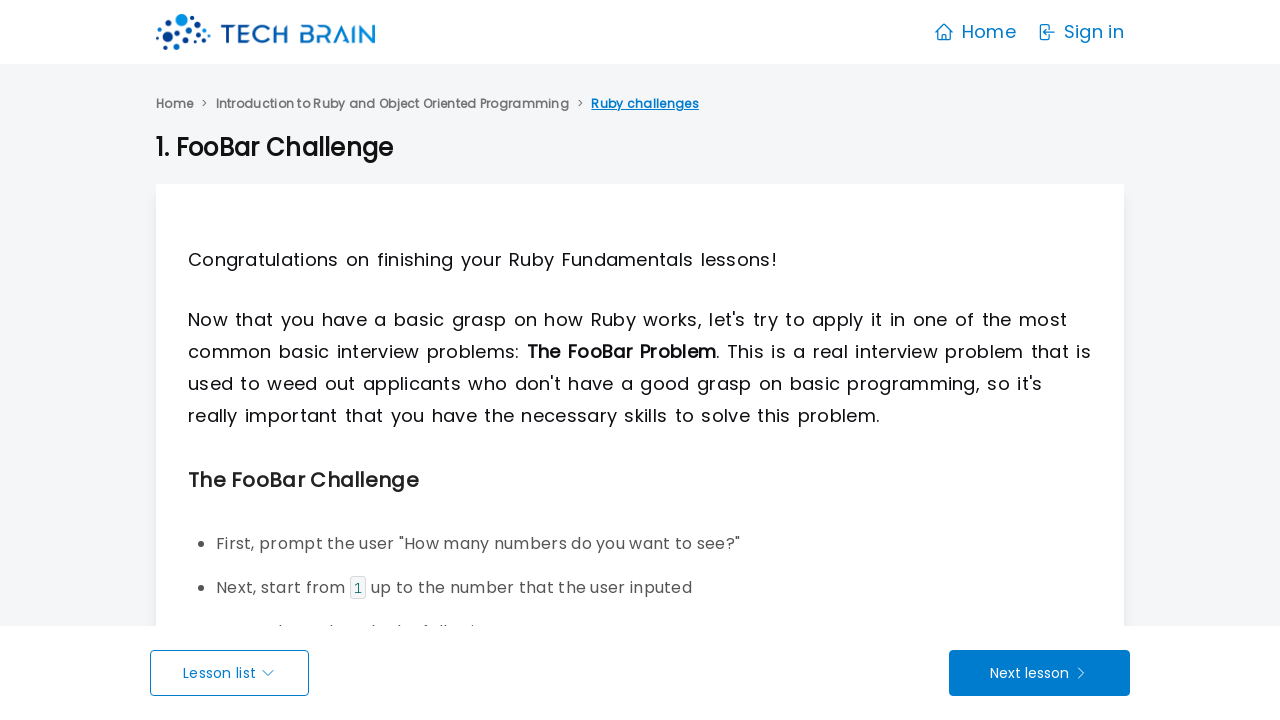

Clicked Introduction breadcrumb link on chapter 21 at (392, 104) on xpath=//nav[@aria-label="Breadcrumb"]//a[contains(text(),"Introduction")]
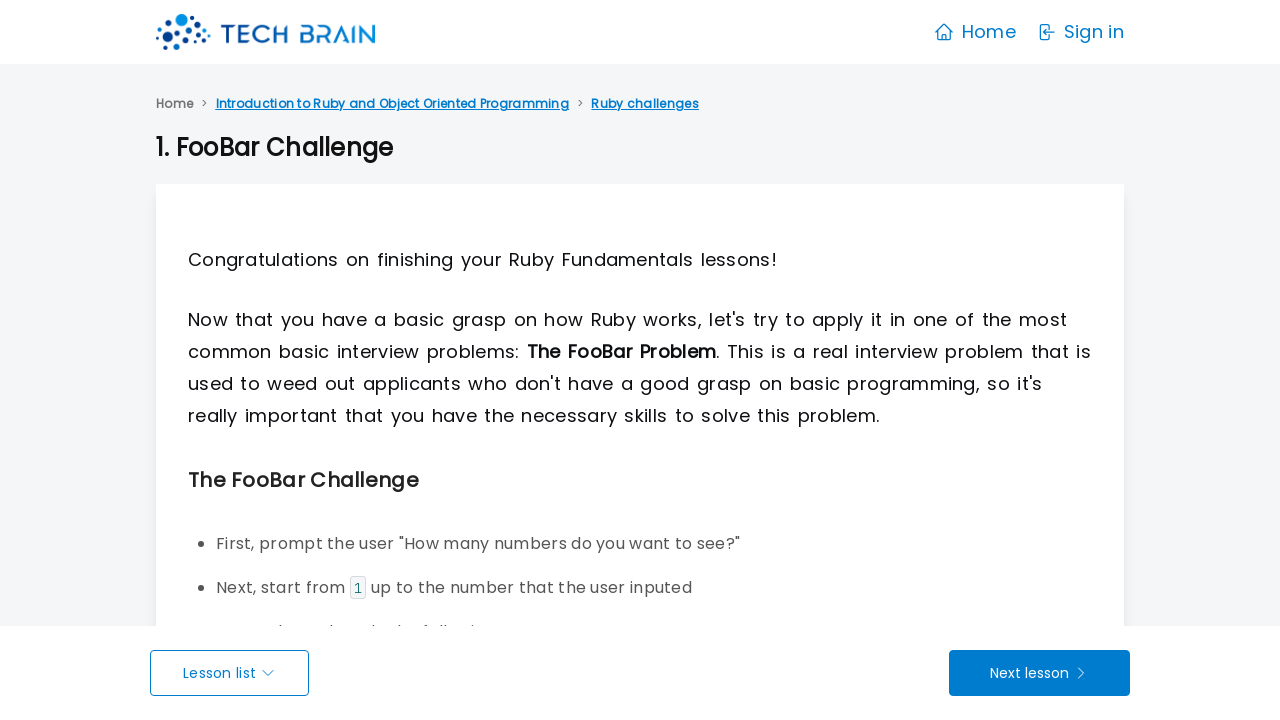

Waited after navigating back to Introduction on chapter 21
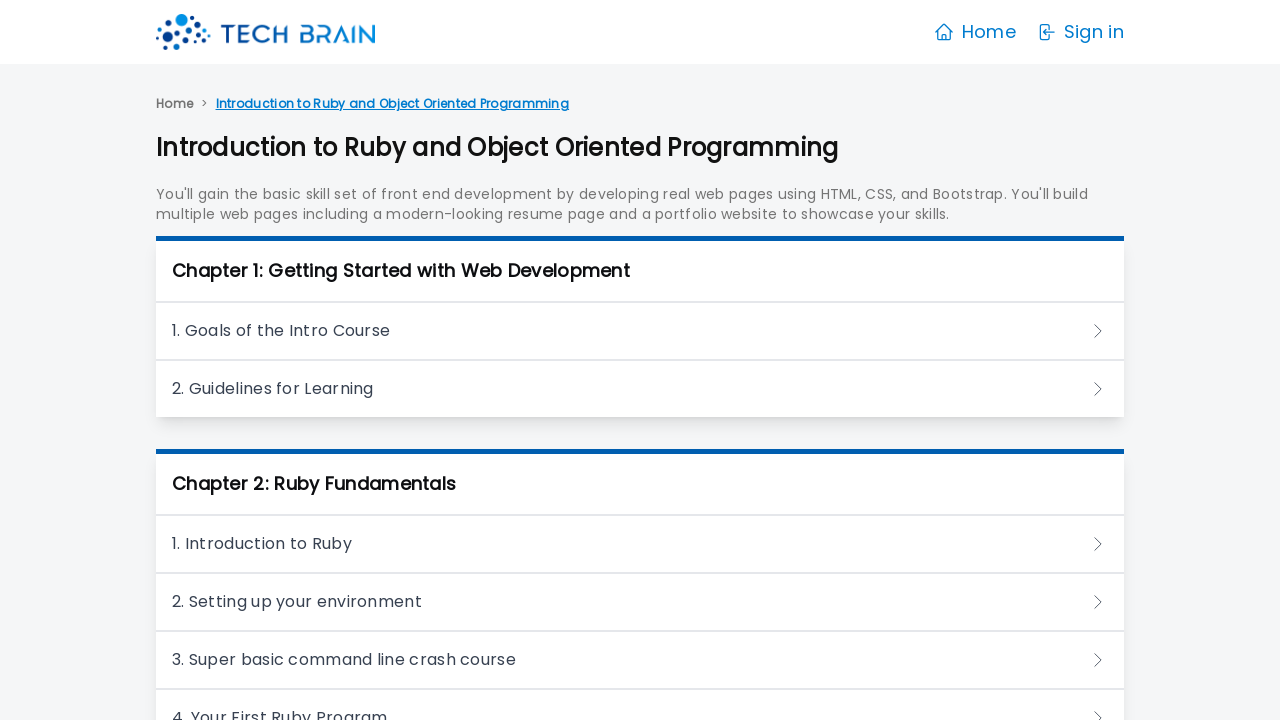

Clicked on chapter 22 of 25 at (640, 398) on xpath=//h3/a >> nth=21
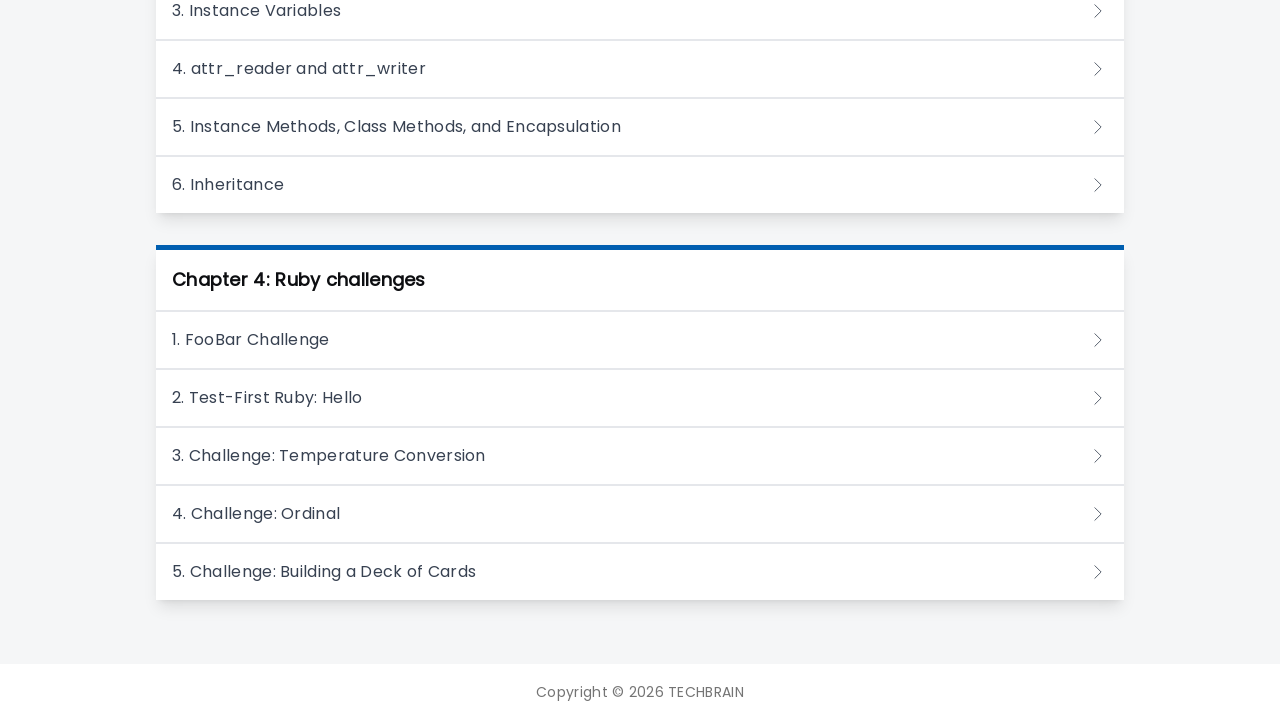

Waited for chapter 22 page to load
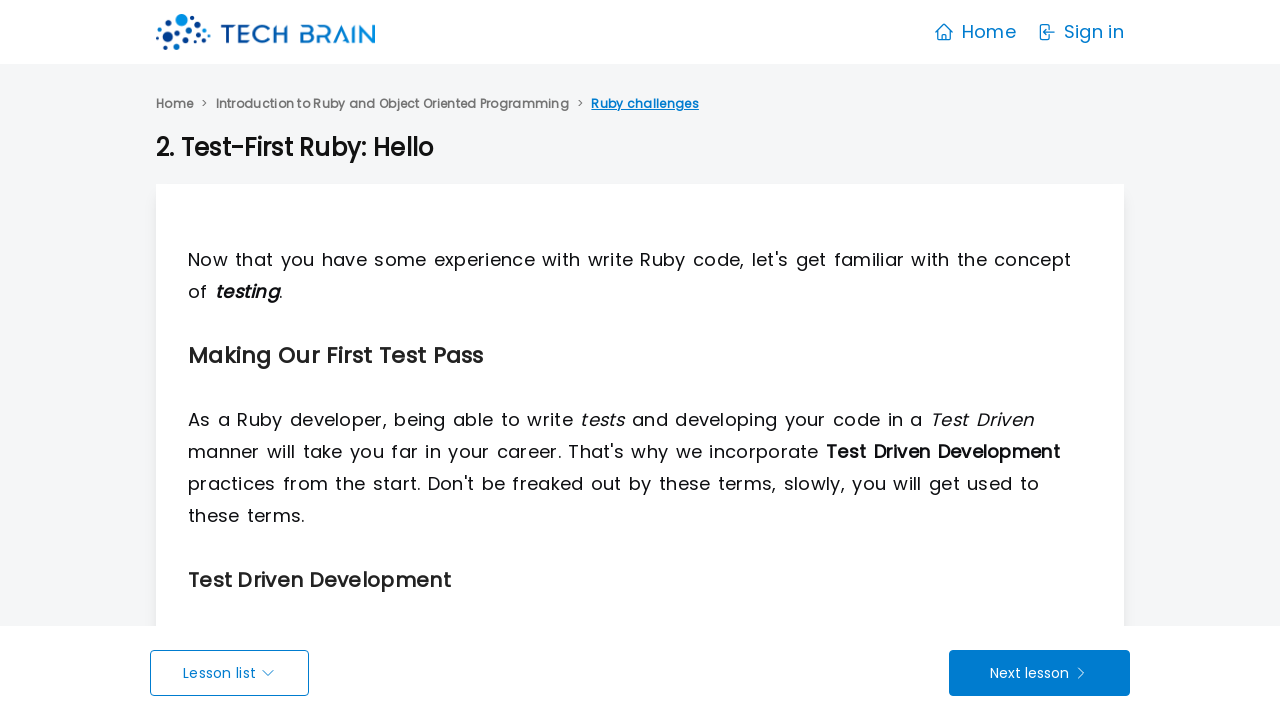

Clicked Introduction breadcrumb link on chapter 22 at (392, 104) on xpath=//nav[@aria-label="Breadcrumb"]//a[contains(text(),"Introduction")]
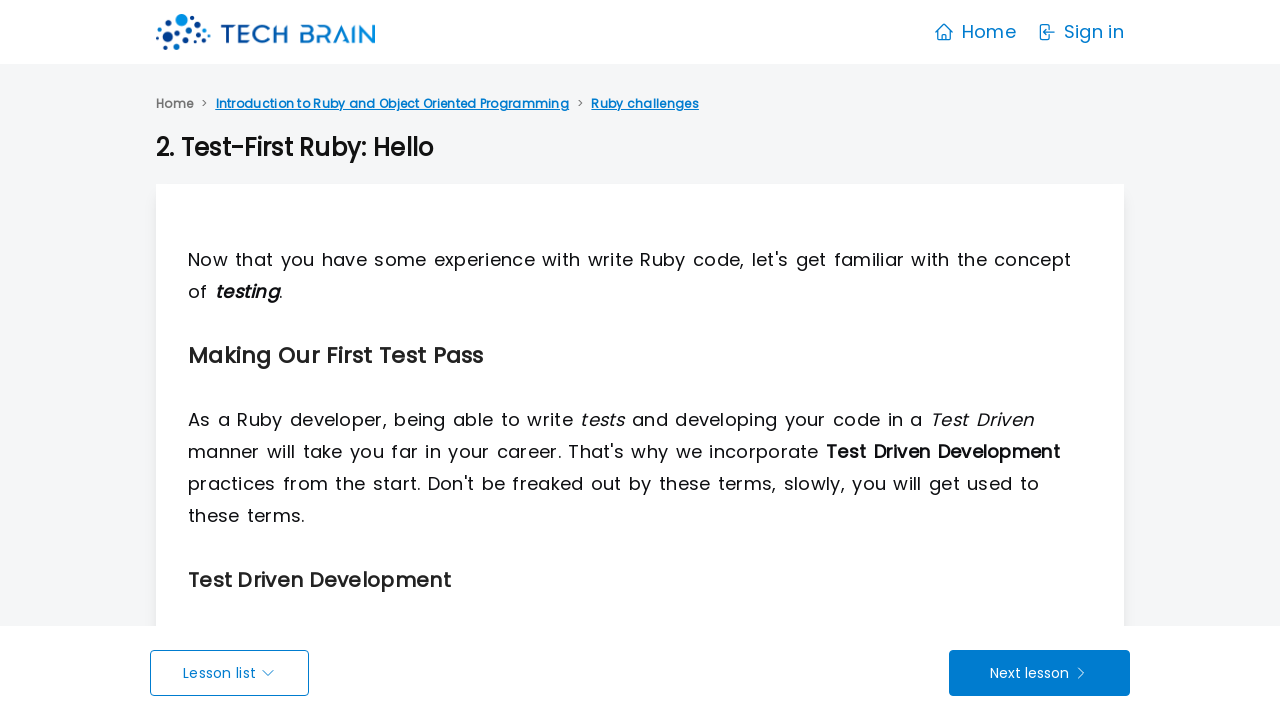

Waited after navigating back to Introduction on chapter 22
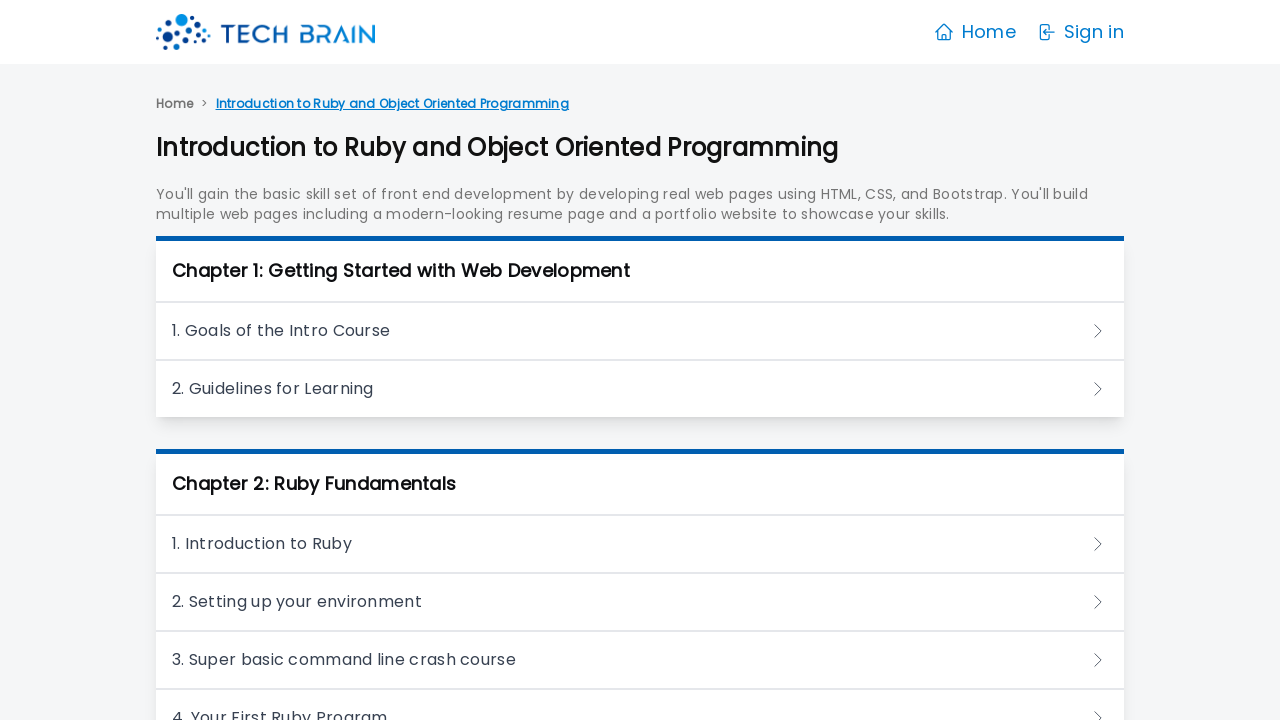

Clicked on chapter 23 of 25 at (640, 456) on xpath=//h3/a >> nth=22
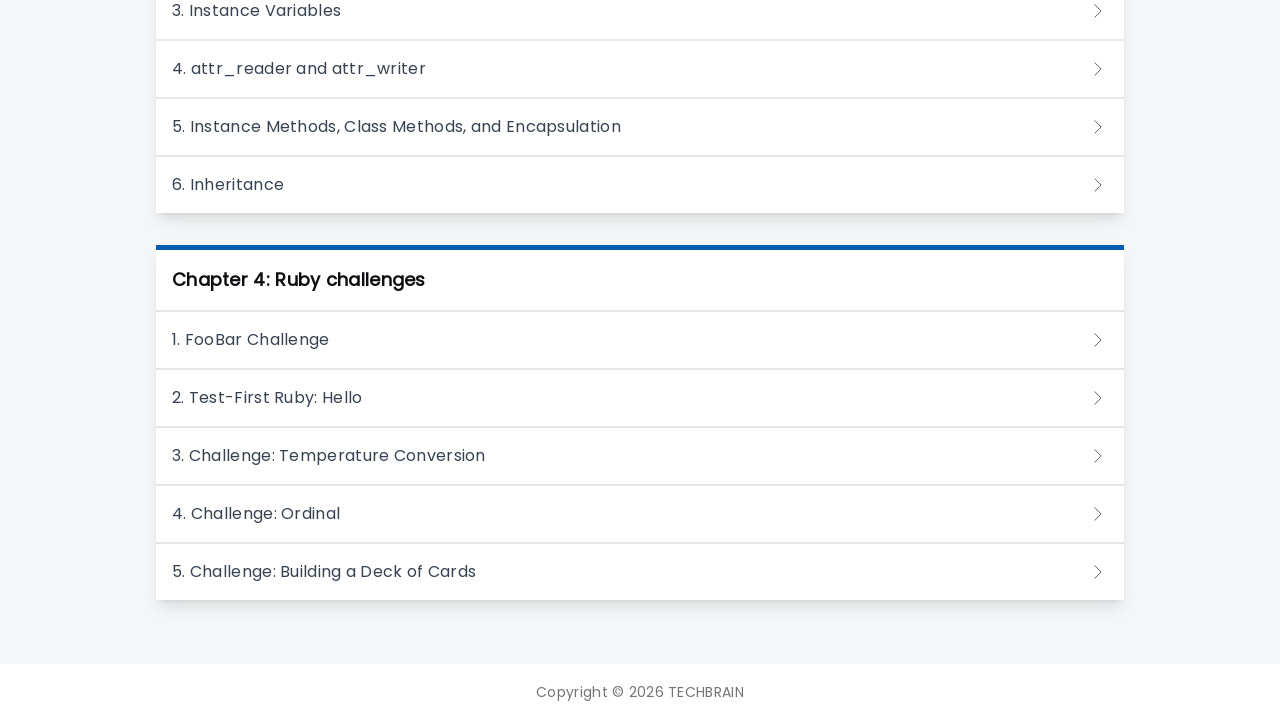

Waited for chapter 23 page to load
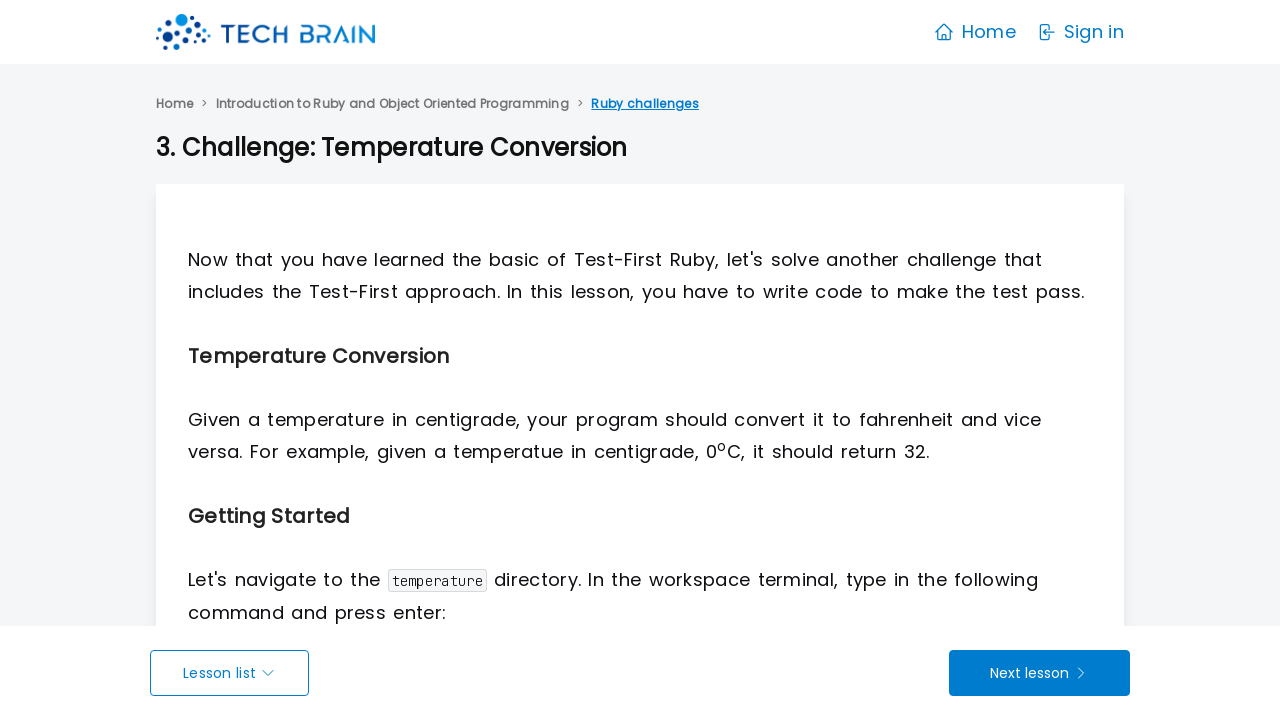

Clicked Introduction breadcrumb link on chapter 23 at (392, 104) on xpath=//nav[@aria-label="Breadcrumb"]//a[contains(text(),"Introduction")]
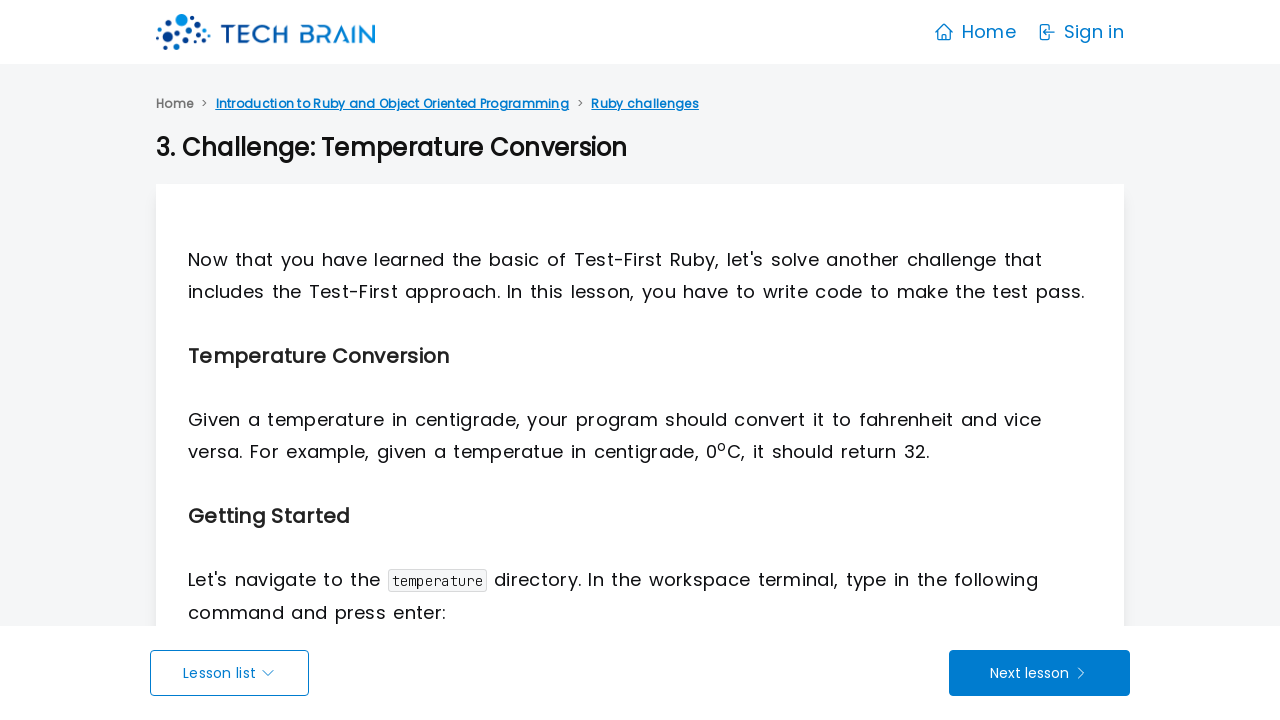

Waited after navigating back to Introduction on chapter 23
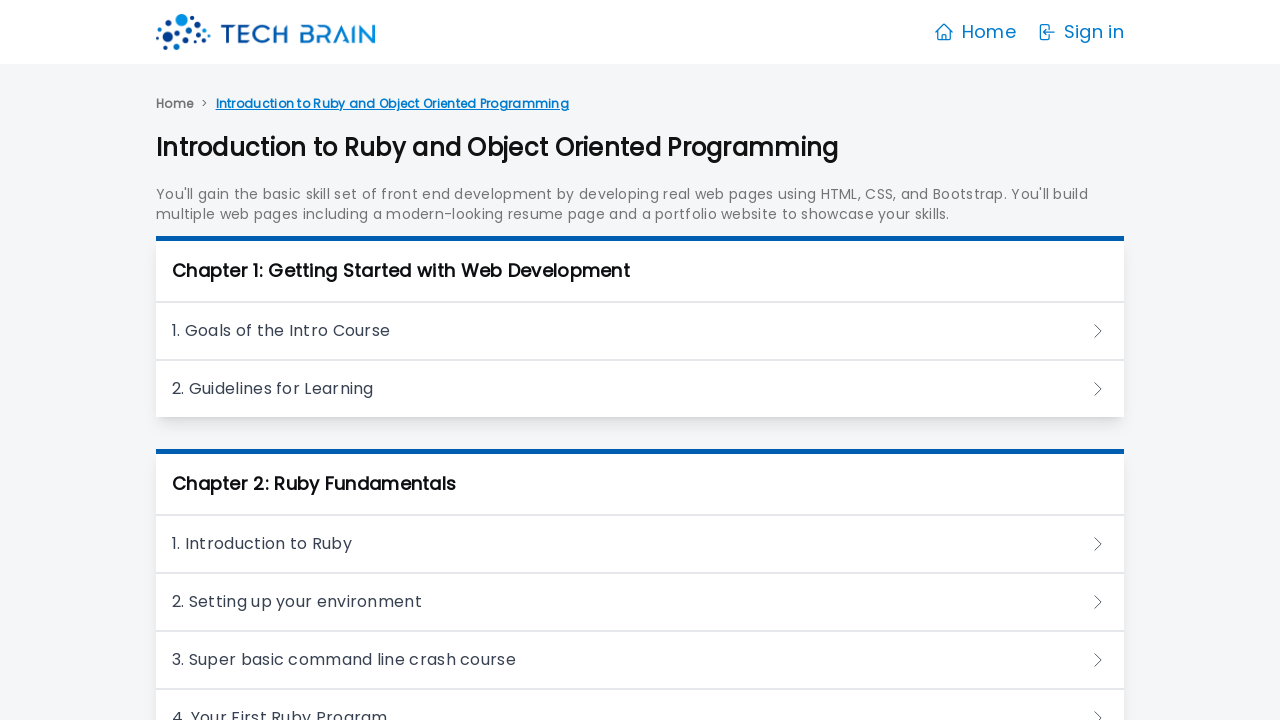

Clicked on chapter 24 of 25 at (640, 514) on xpath=//h3/a >> nth=23
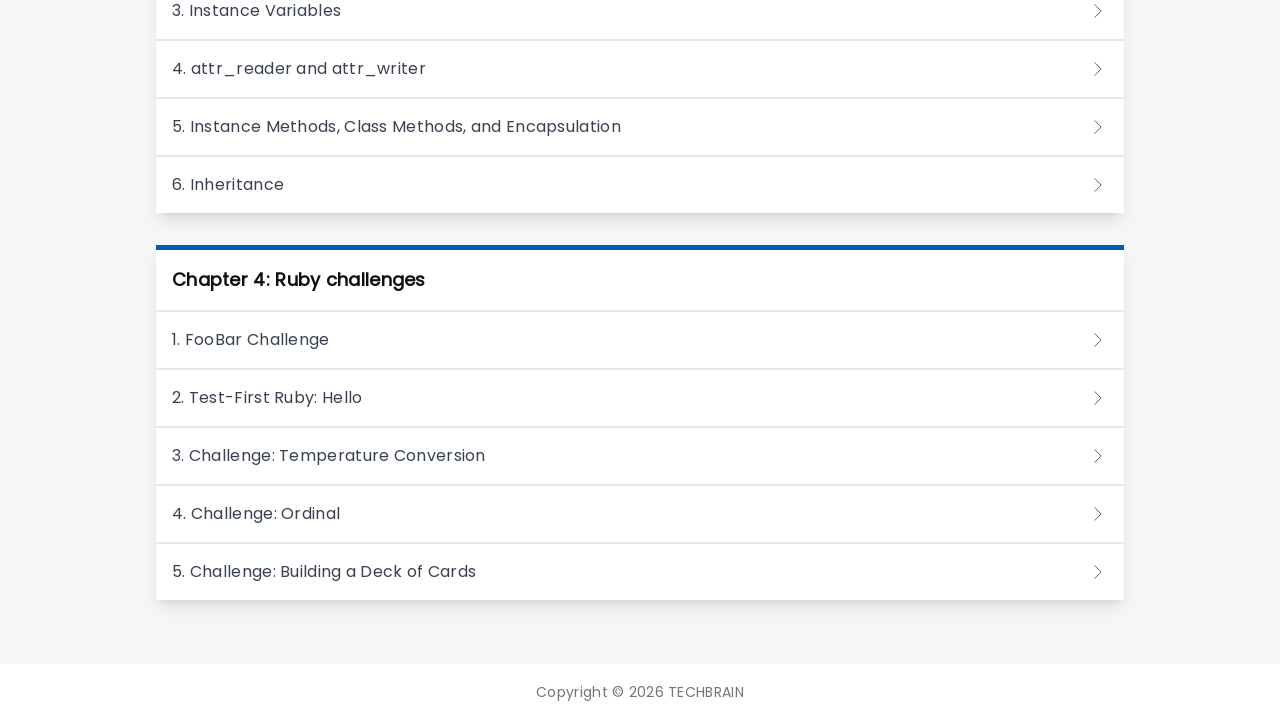

Waited for chapter 24 page to load
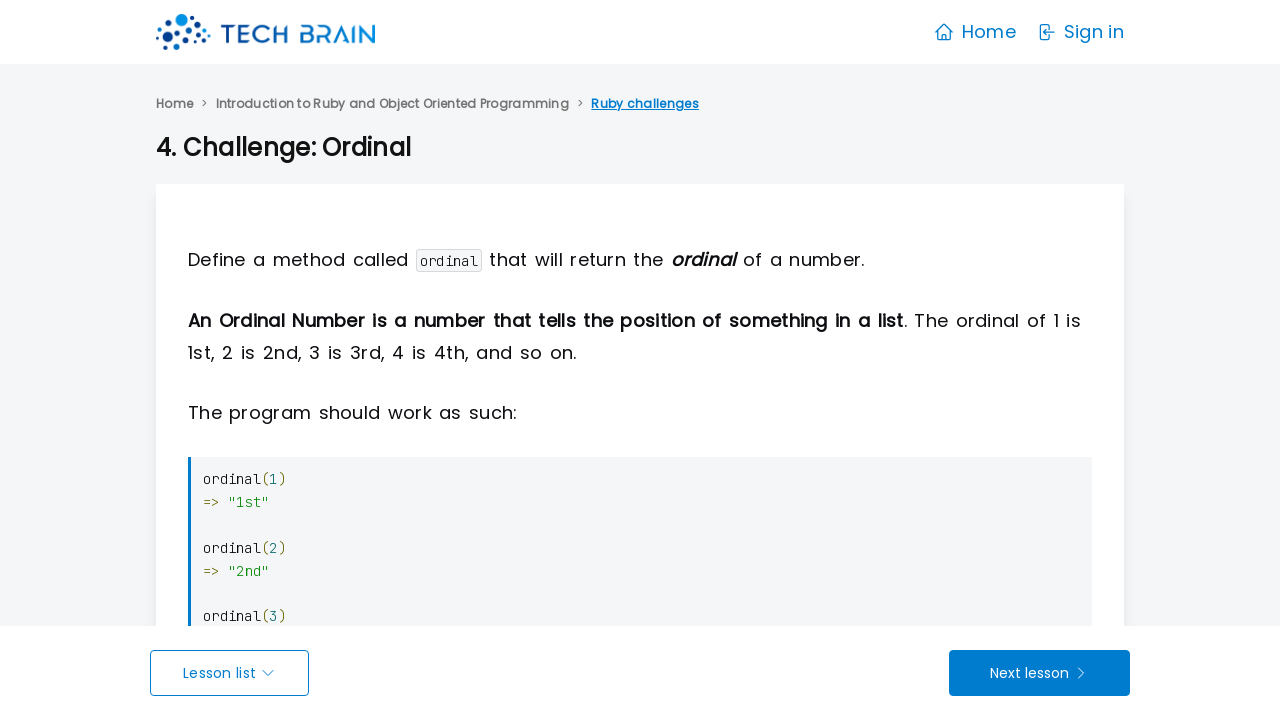

Clicked Introduction breadcrumb link on chapter 24 at (392, 104) on xpath=//nav[@aria-label="Breadcrumb"]//a[contains(text(),"Introduction")]
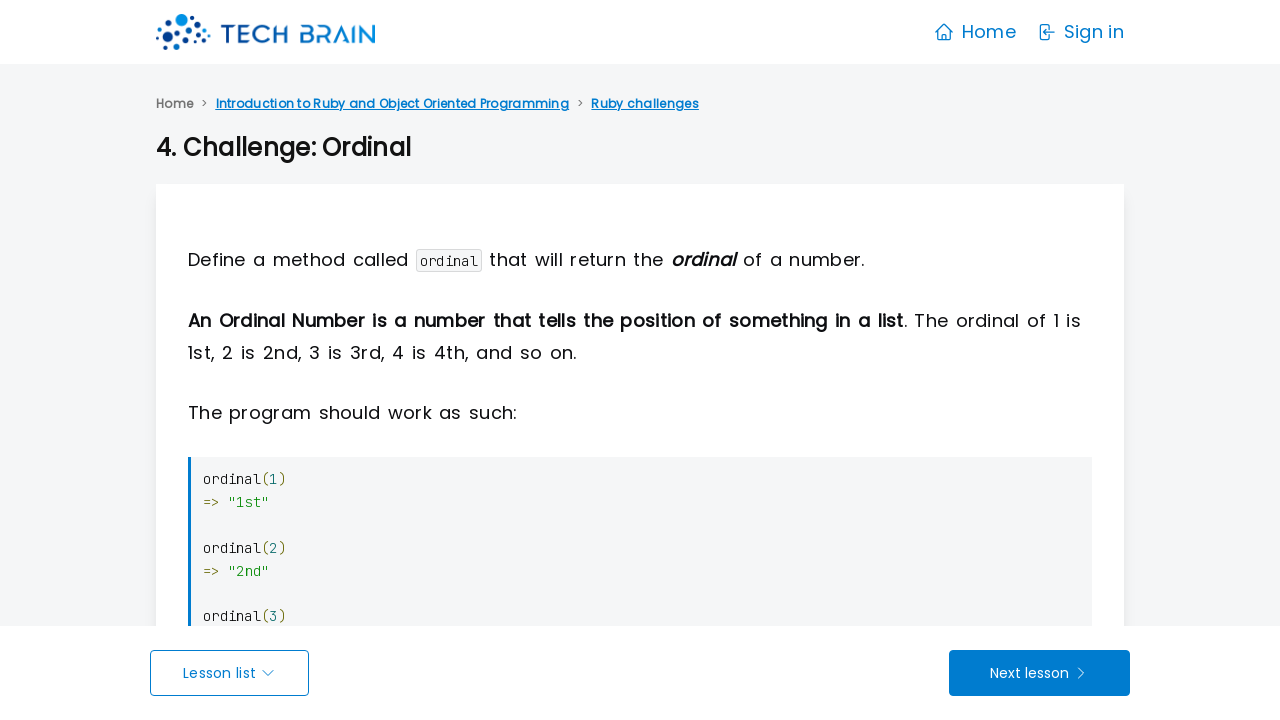

Waited after navigating back to Introduction on chapter 24
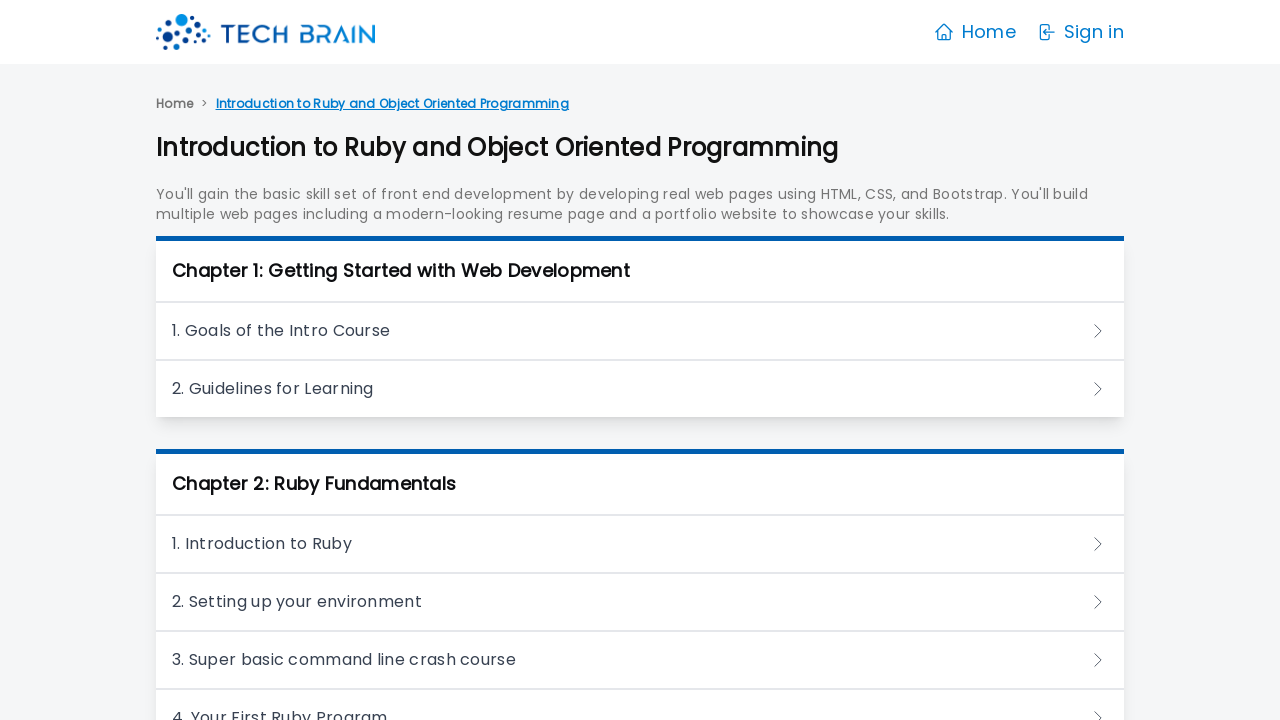

Clicked on chapter 25 of 25 at (640, 572) on xpath=//h3/a >> nth=24
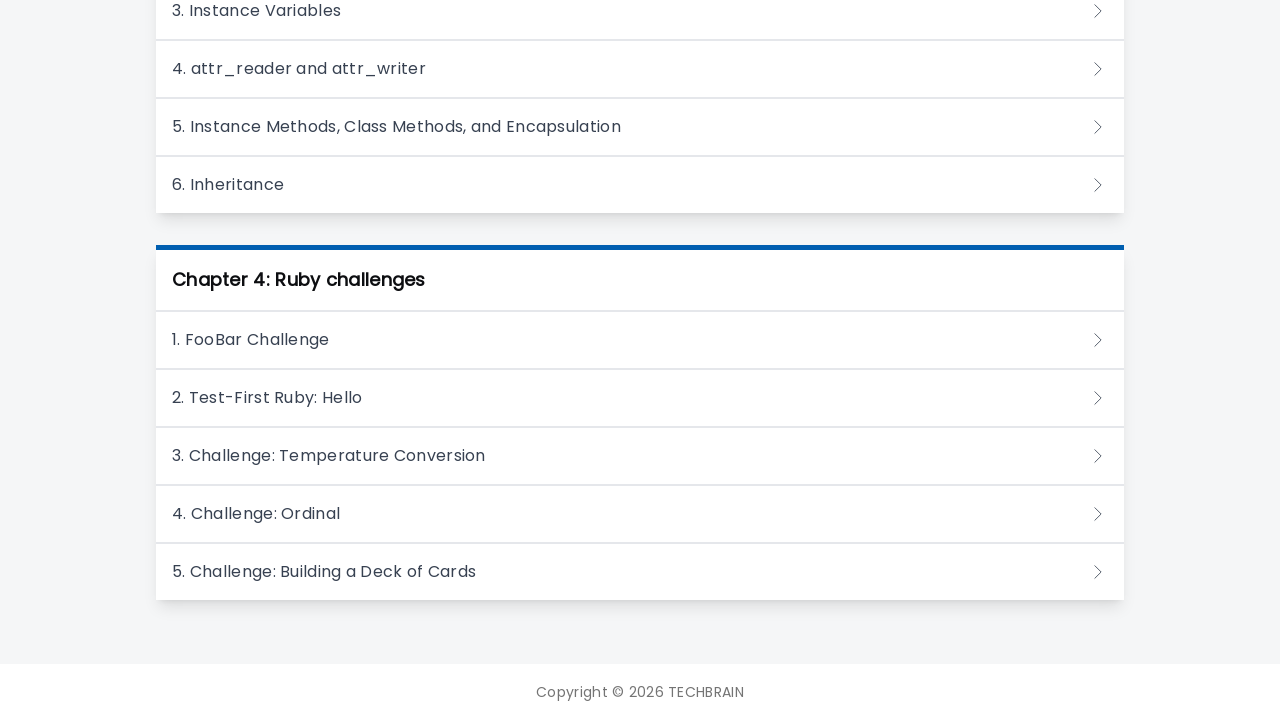

Waited for chapter 25 page to load
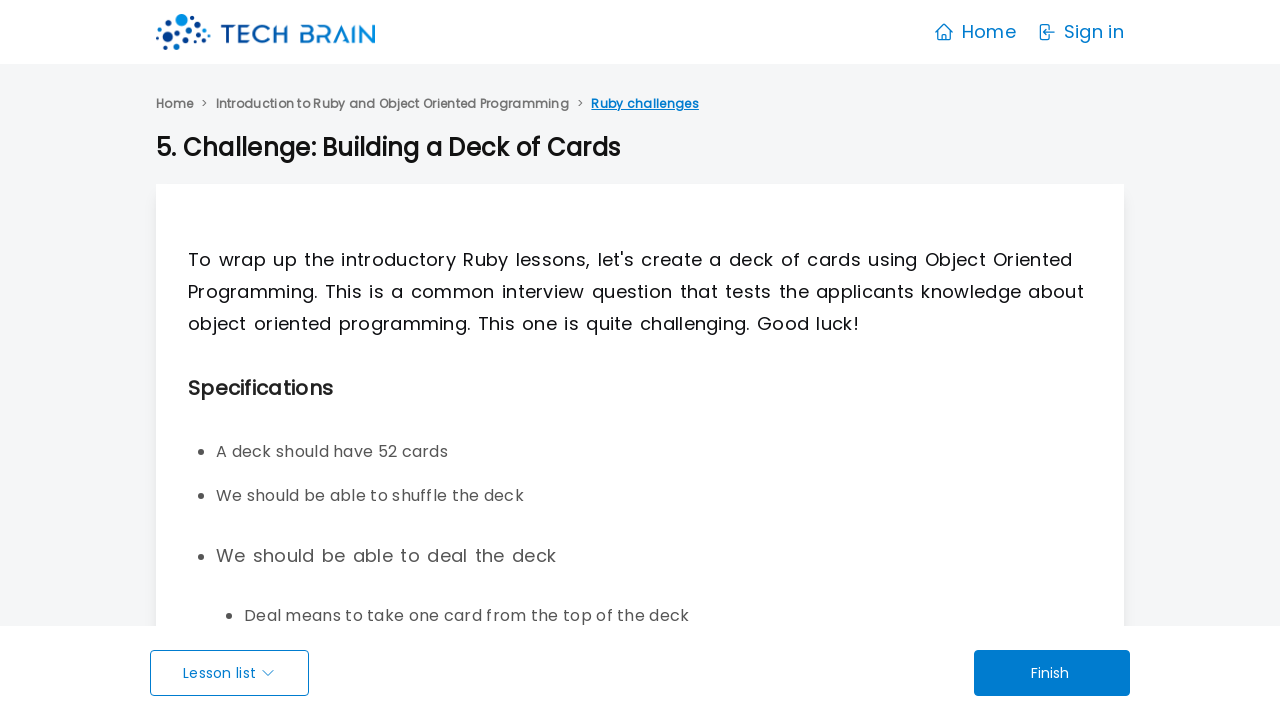

Clicked Introduction breadcrumb link on chapter 25 at (392, 104) on xpath=//nav[@aria-label="Breadcrumb"]//a[contains(text(),"Introduction")]
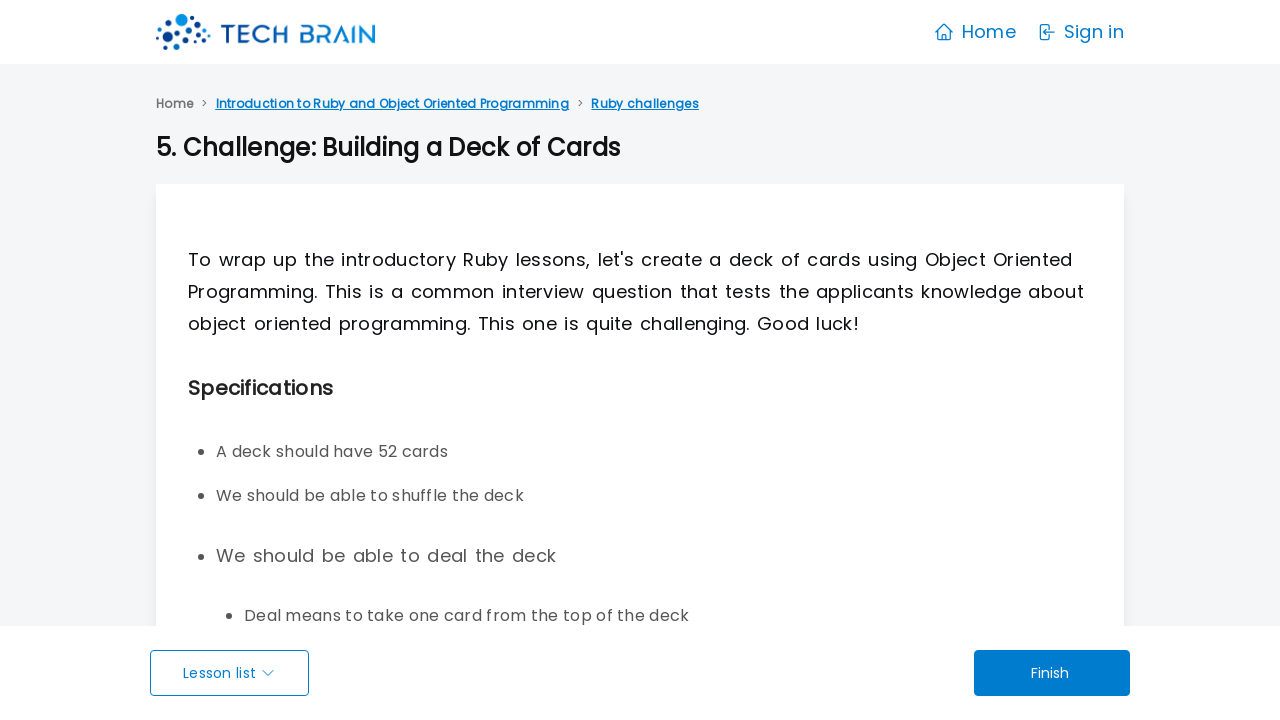

Waited after navigating back to Introduction on chapter 25
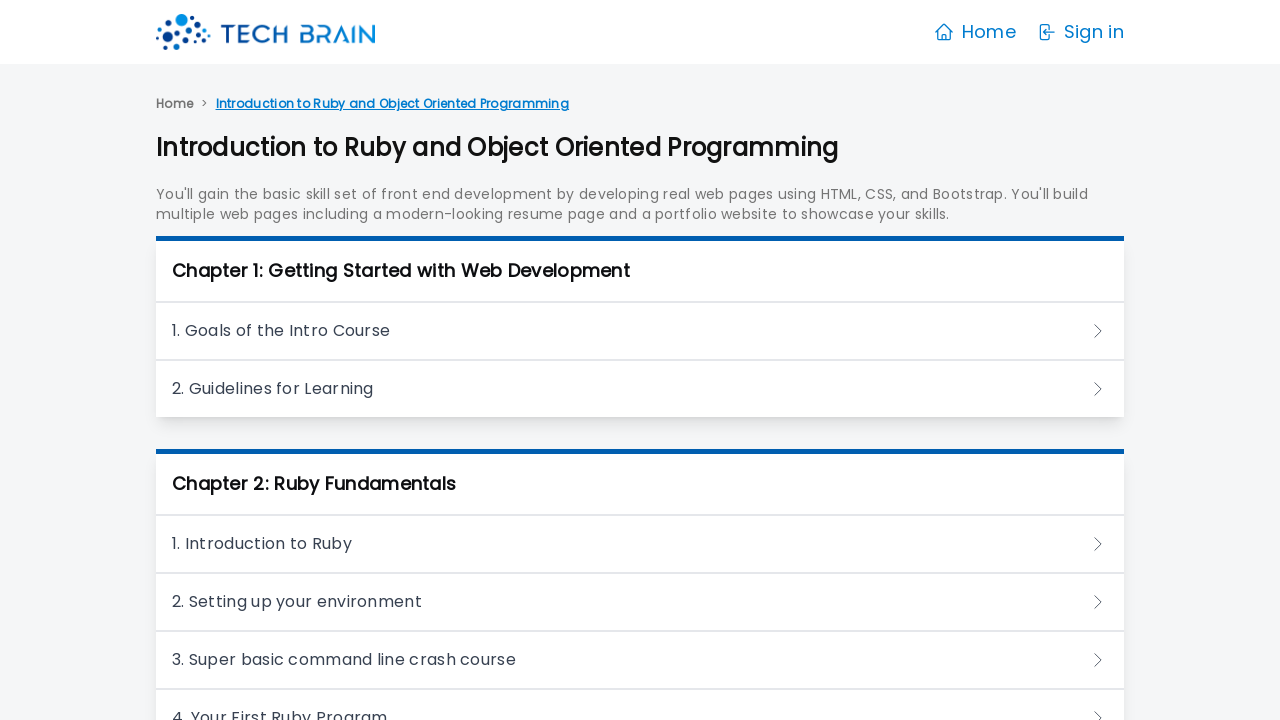

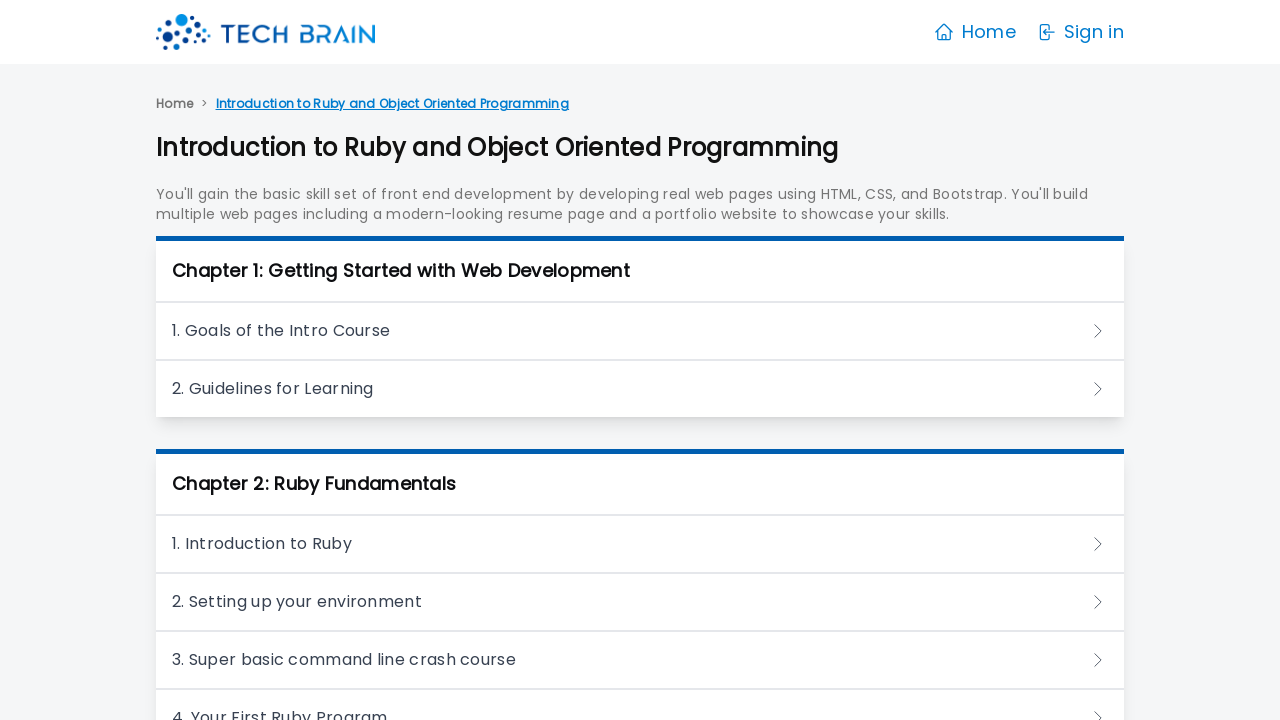